Tests the add/remove elements functionality by clicking the "Add Element" button 70 times to create delete buttons, then clicking 50 delete buttons and validating the correct number remain.

Starting URL: http://the-internet.herokuapp.com/add_remove_elements/

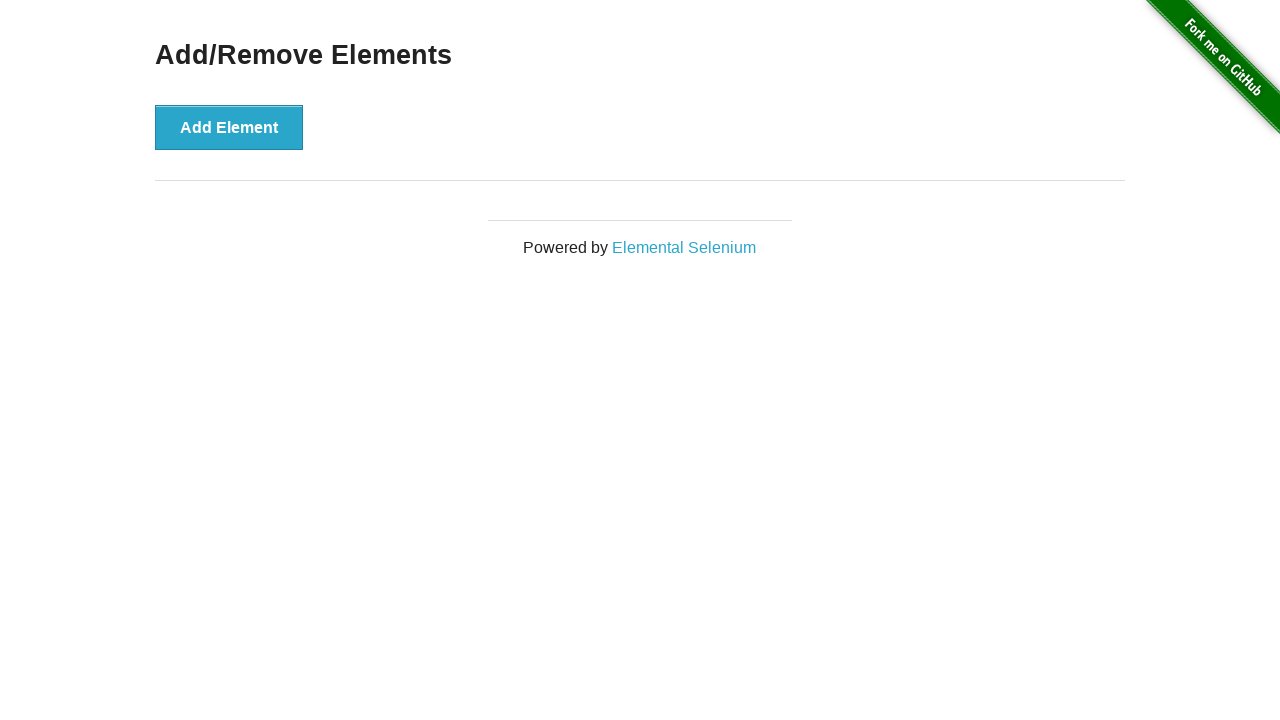

Clicked 'Add Element' button (iteration 1/70) at (229, 127) on xpath=//button[@onclick='addElement()']
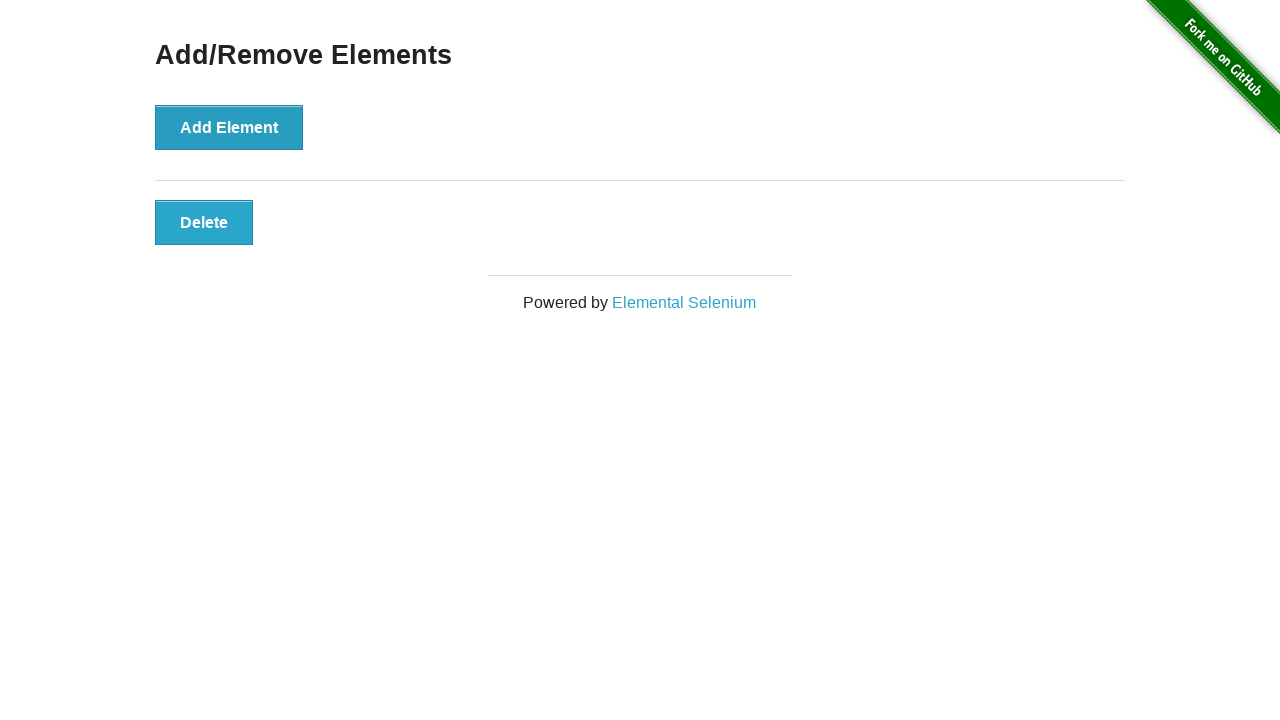

Clicked 'Add Element' button (iteration 2/70) at (229, 127) on xpath=//button[@onclick='addElement()']
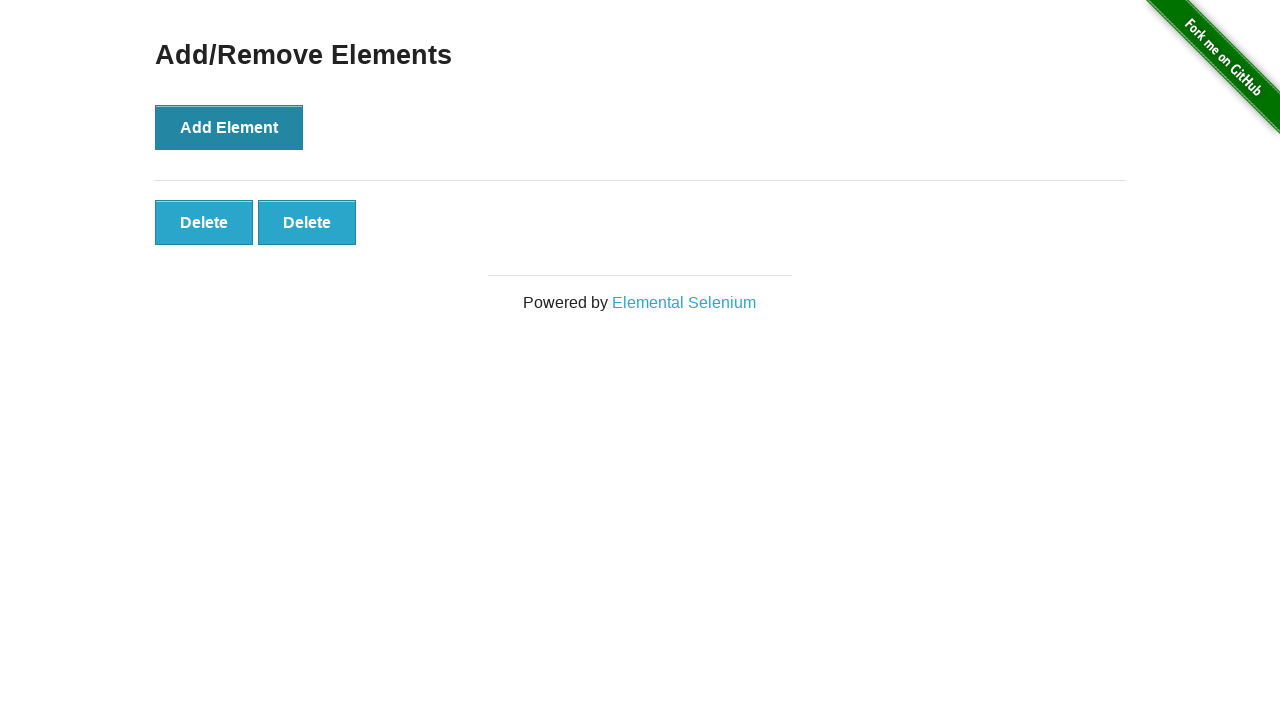

Clicked 'Add Element' button (iteration 3/70) at (229, 127) on xpath=//button[@onclick='addElement()']
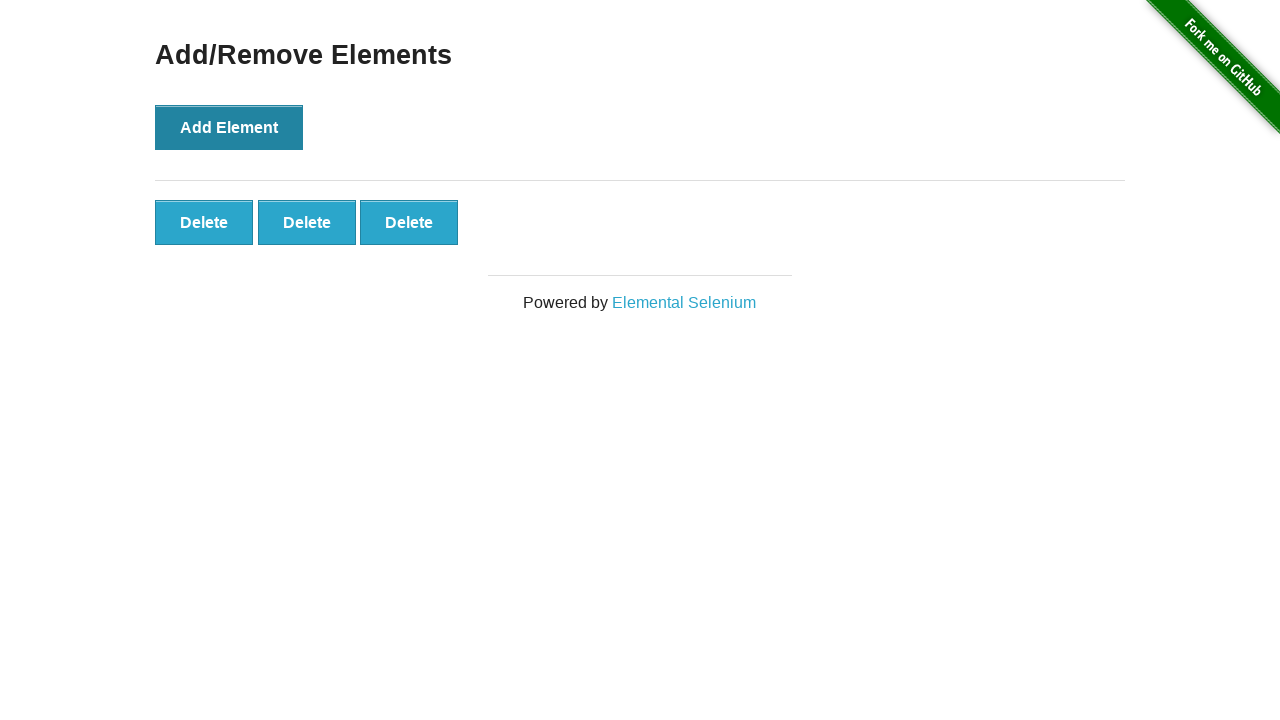

Clicked 'Add Element' button (iteration 4/70) at (229, 127) on xpath=//button[@onclick='addElement()']
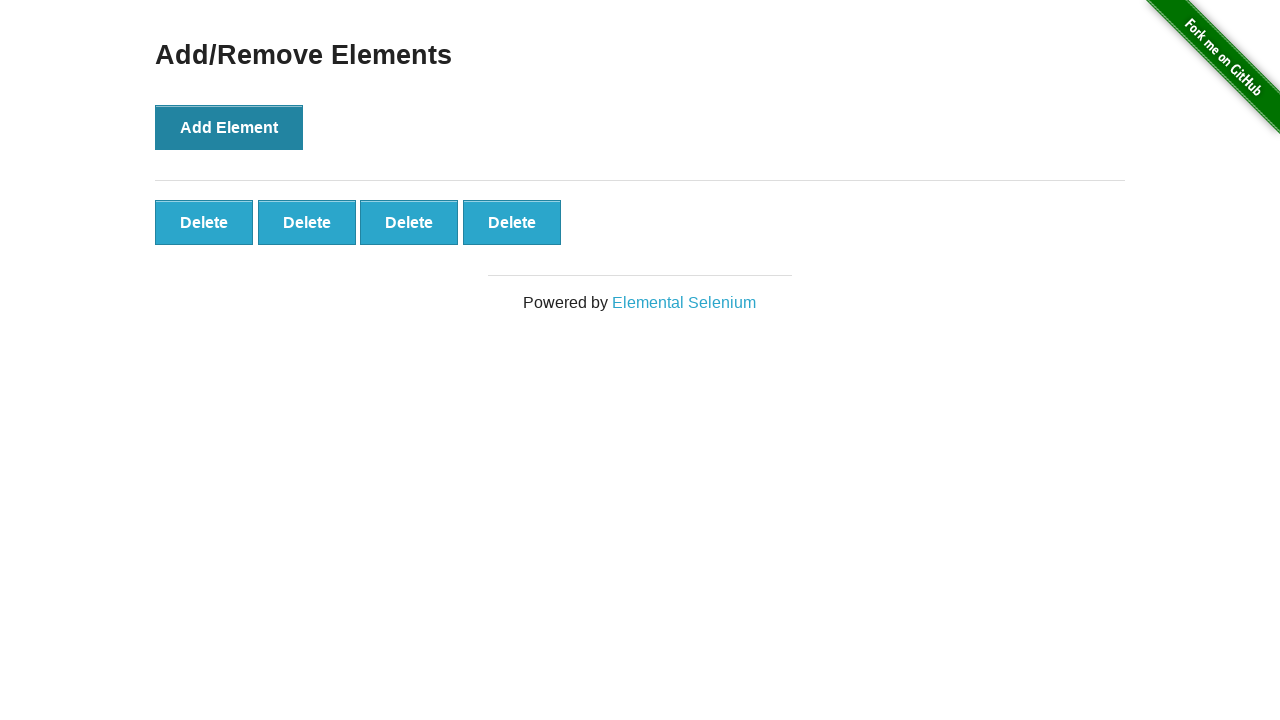

Clicked 'Add Element' button (iteration 5/70) at (229, 127) on xpath=//button[@onclick='addElement()']
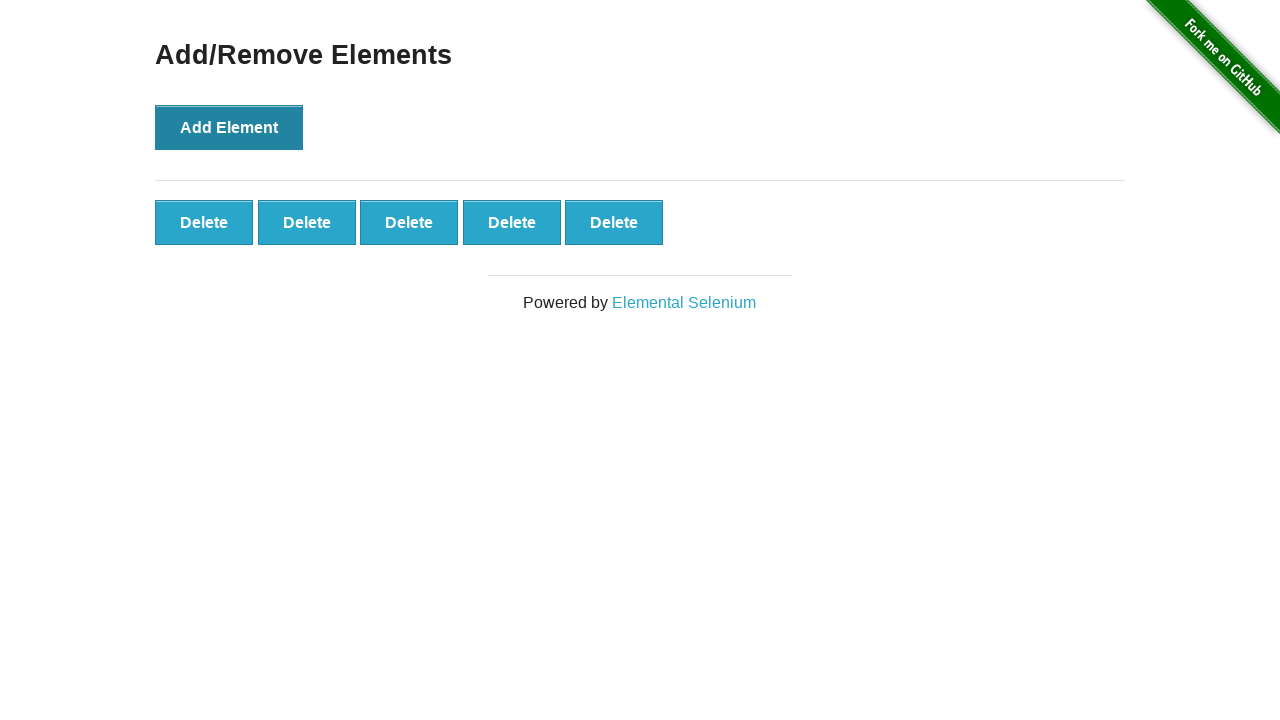

Clicked 'Add Element' button (iteration 6/70) at (229, 127) on xpath=//button[@onclick='addElement()']
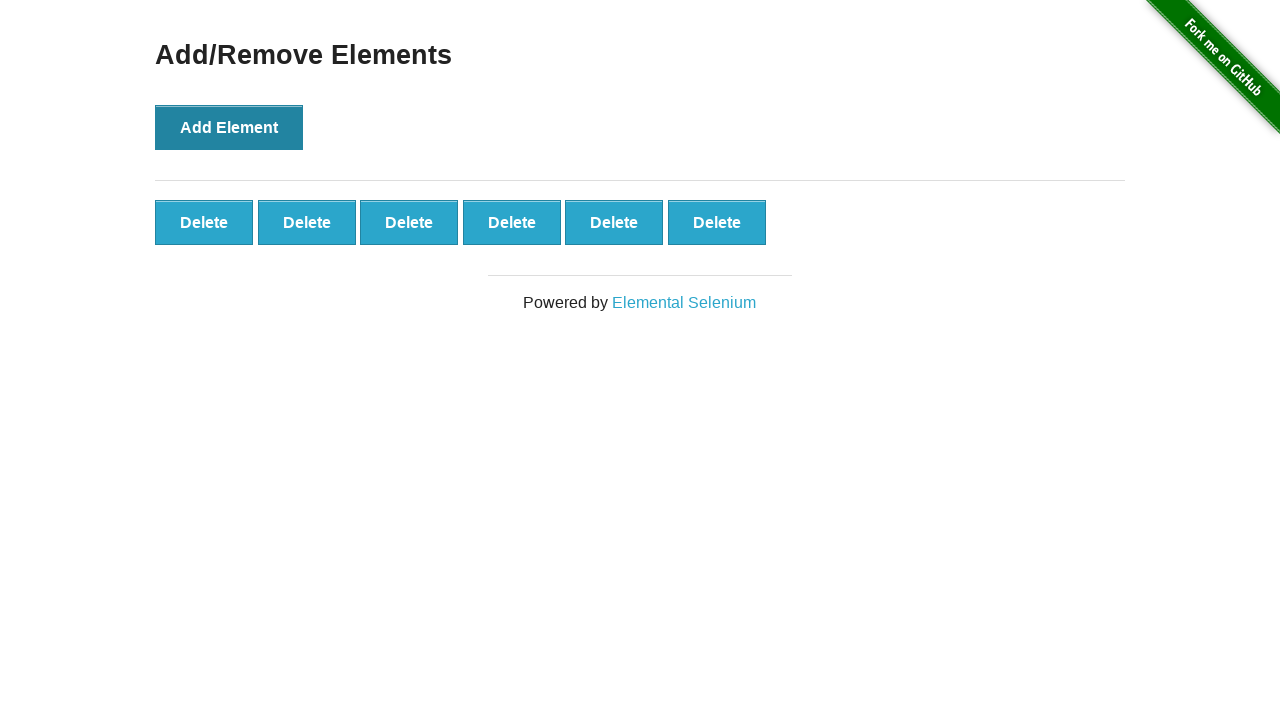

Clicked 'Add Element' button (iteration 7/70) at (229, 127) on xpath=//button[@onclick='addElement()']
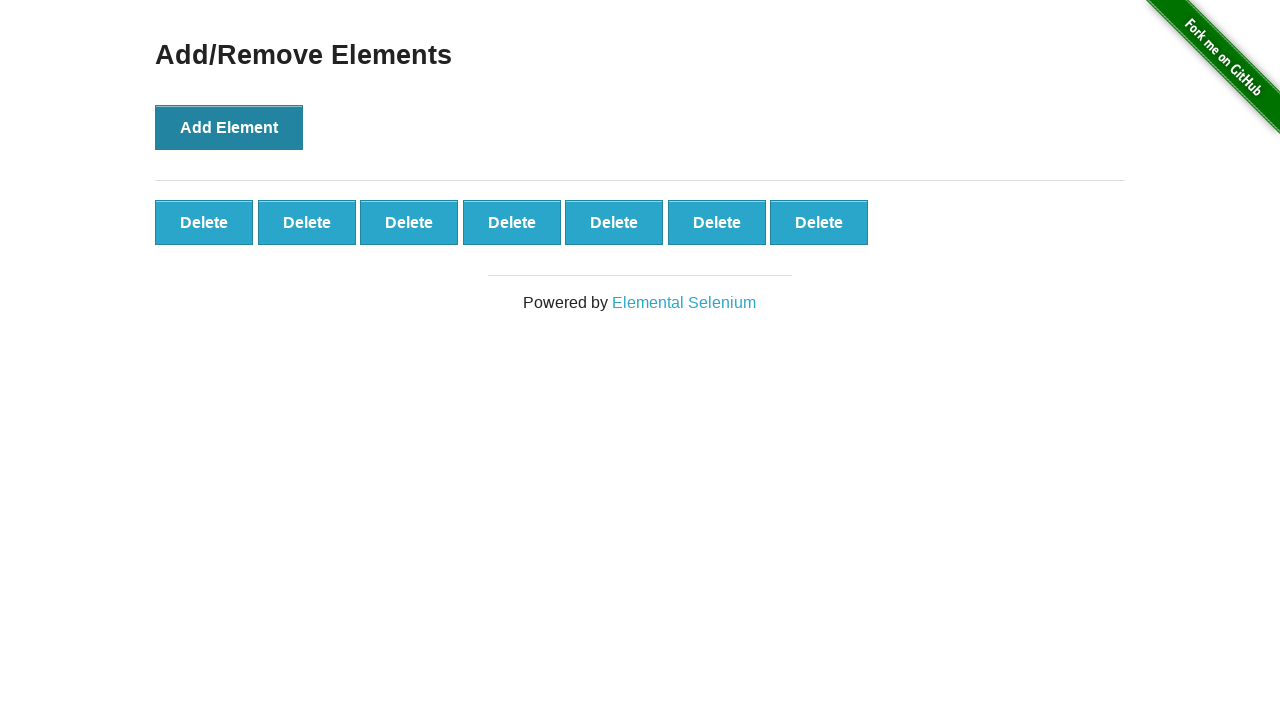

Clicked 'Add Element' button (iteration 8/70) at (229, 127) on xpath=//button[@onclick='addElement()']
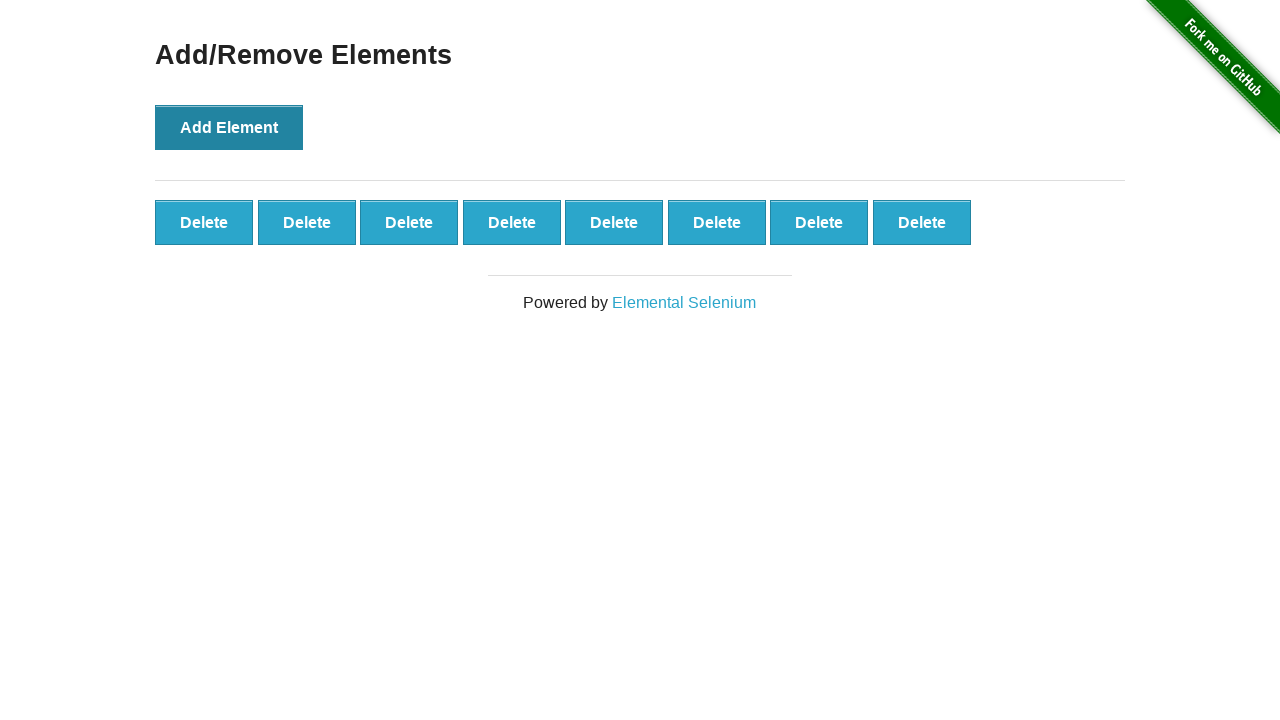

Clicked 'Add Element' button (iteration 9/70) at (229, 127) on xpath=//button[@onclick='addElement()']
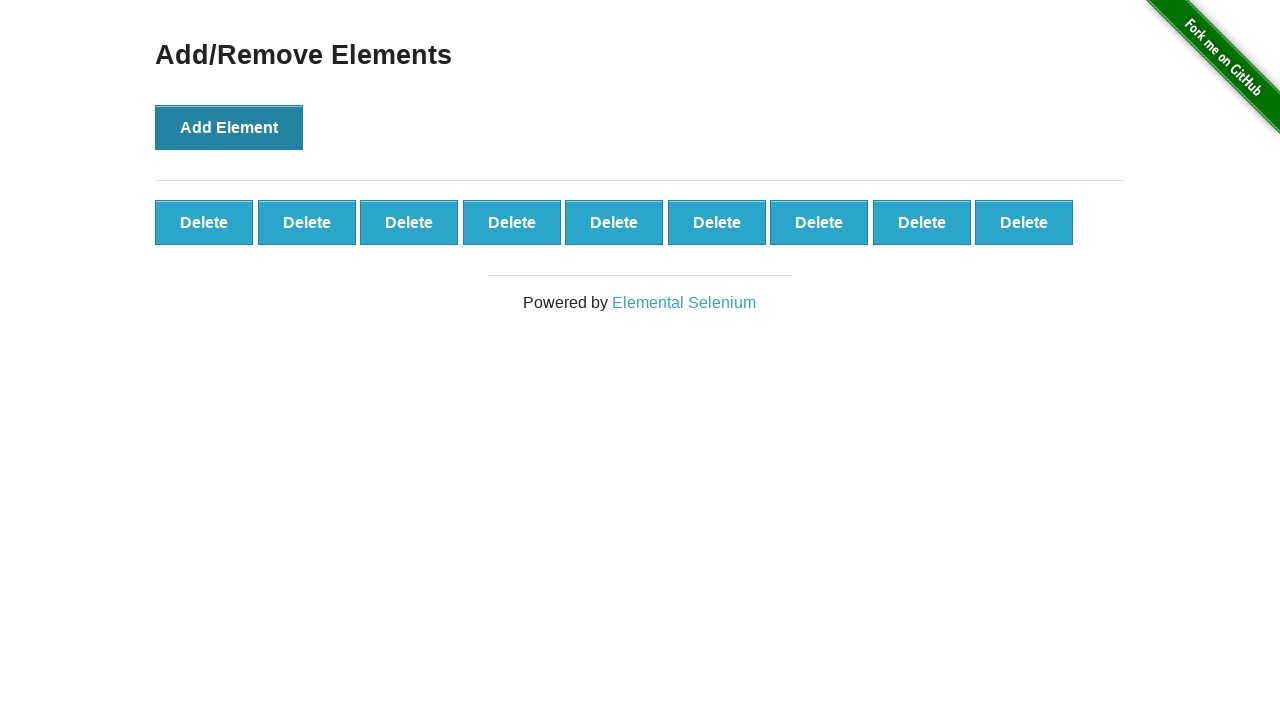

Clicked 'Add Element' button (iteration 10/70) at (229, 127) on xpath=//button[@onclick='addElement()']
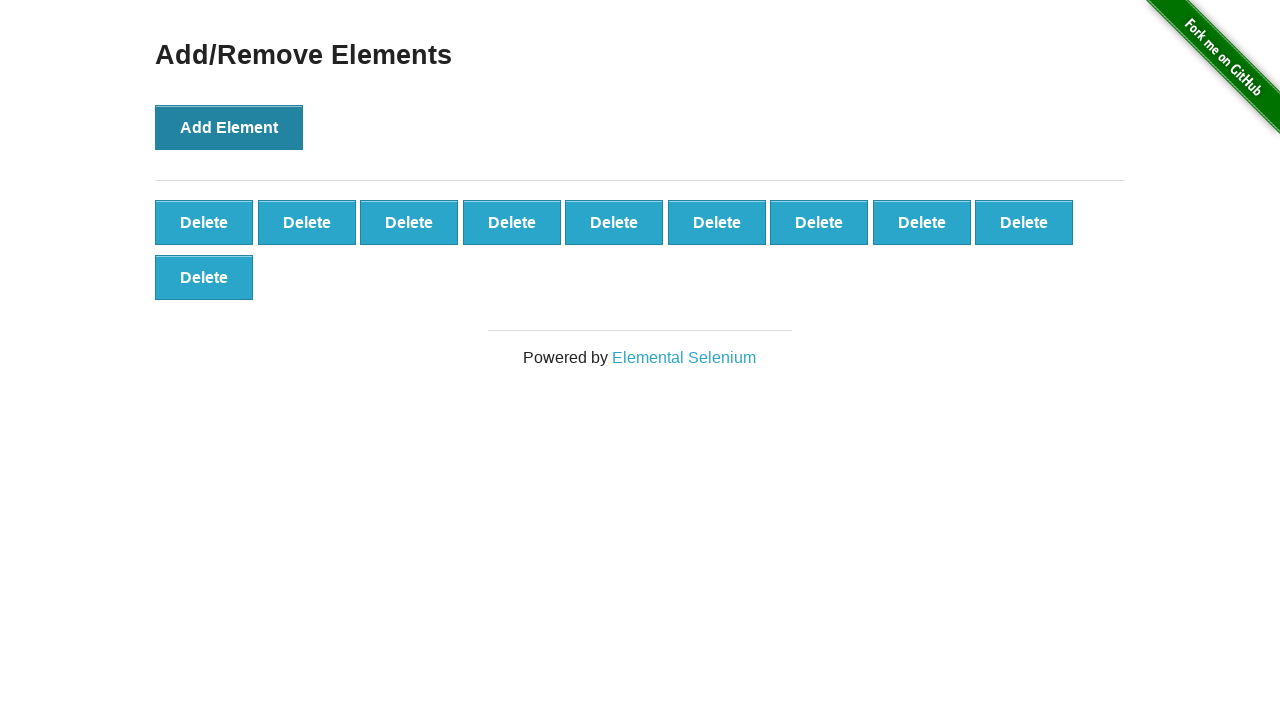

Clicked 'Add Element' button (iteration 11/70) at (229, 127) on xpath=//button[@onclick='addElement()']
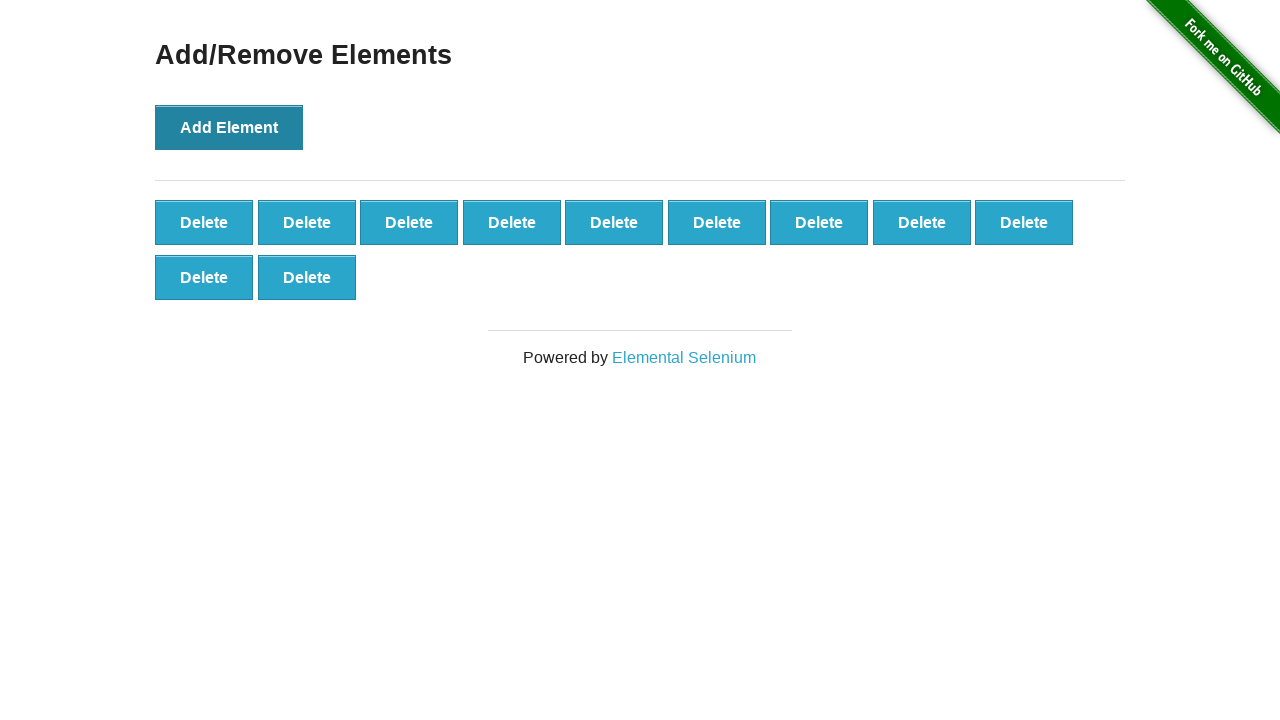

Clicked 'Add Element' button (iteration 12/70) at (229, 127) on xpath=//button[@onclick='addElement()']
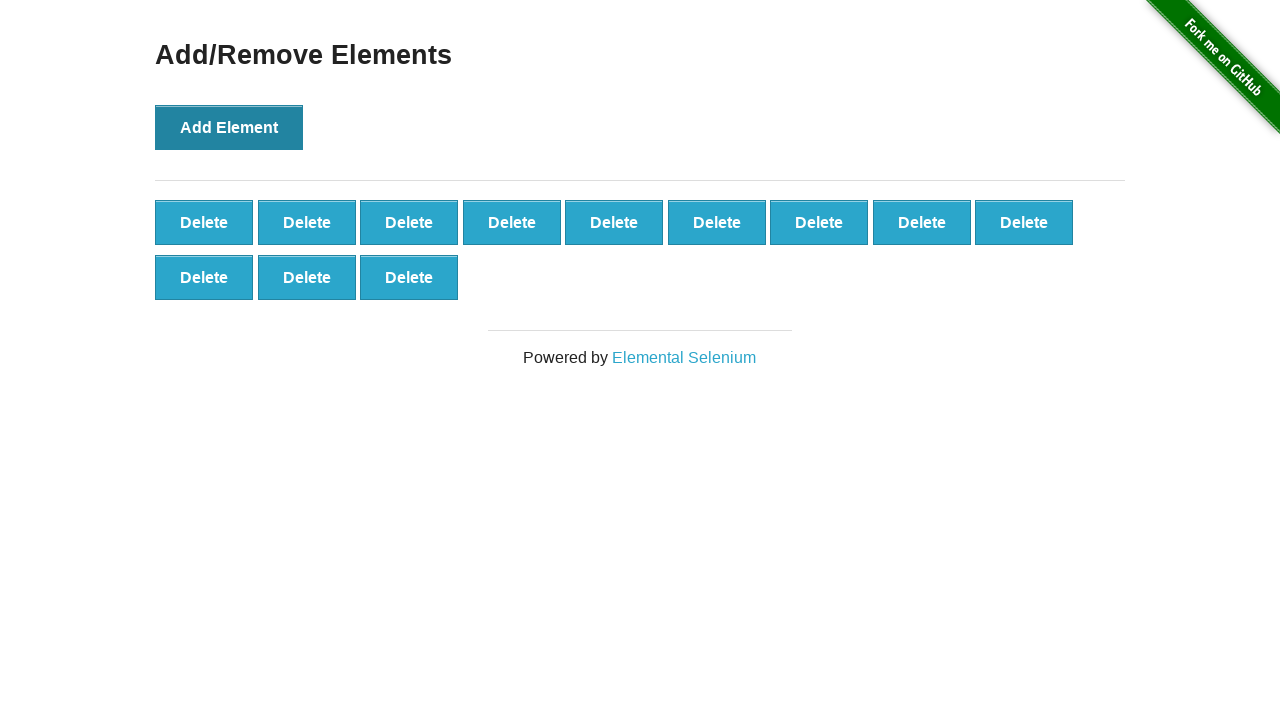

Clicked 'Add Element' button (iteration 13/70) at (229, 127) on xpath=//button[@onclick='addElement()']
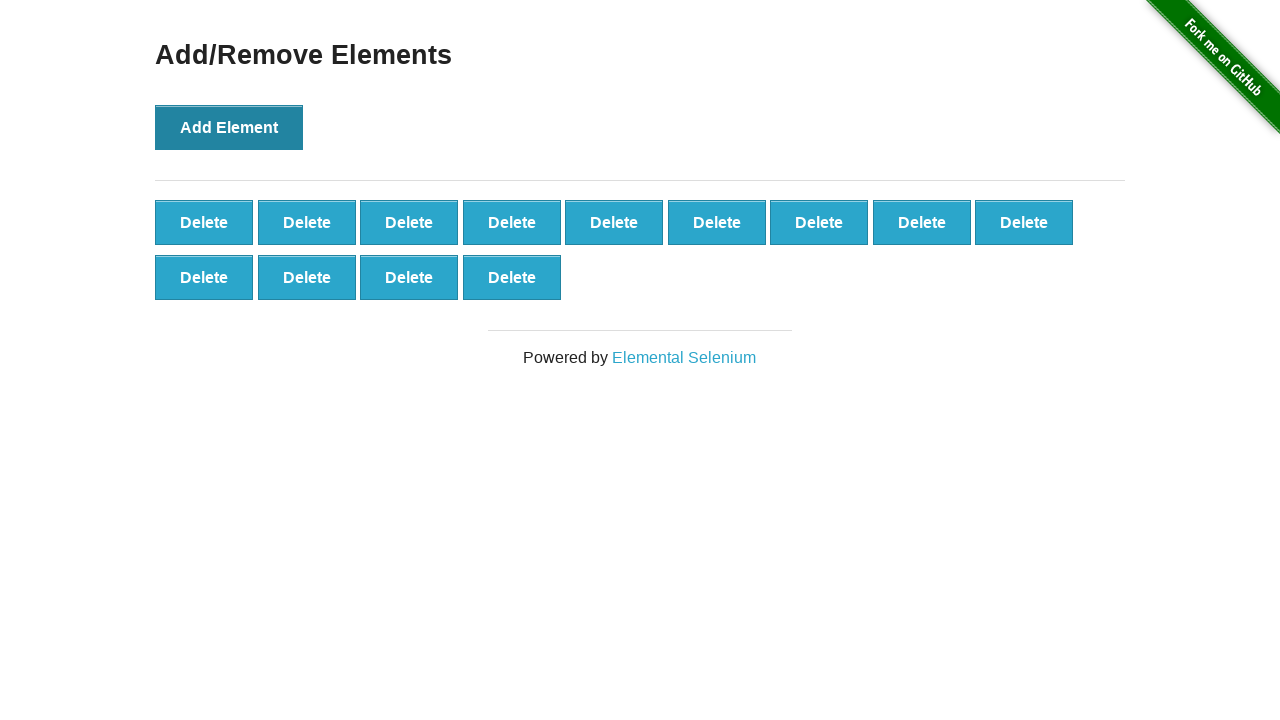

Clicked 'Add Element' button (iteration 14/70) at (229, 127) on xpath=//button[@onclick='addElement()']
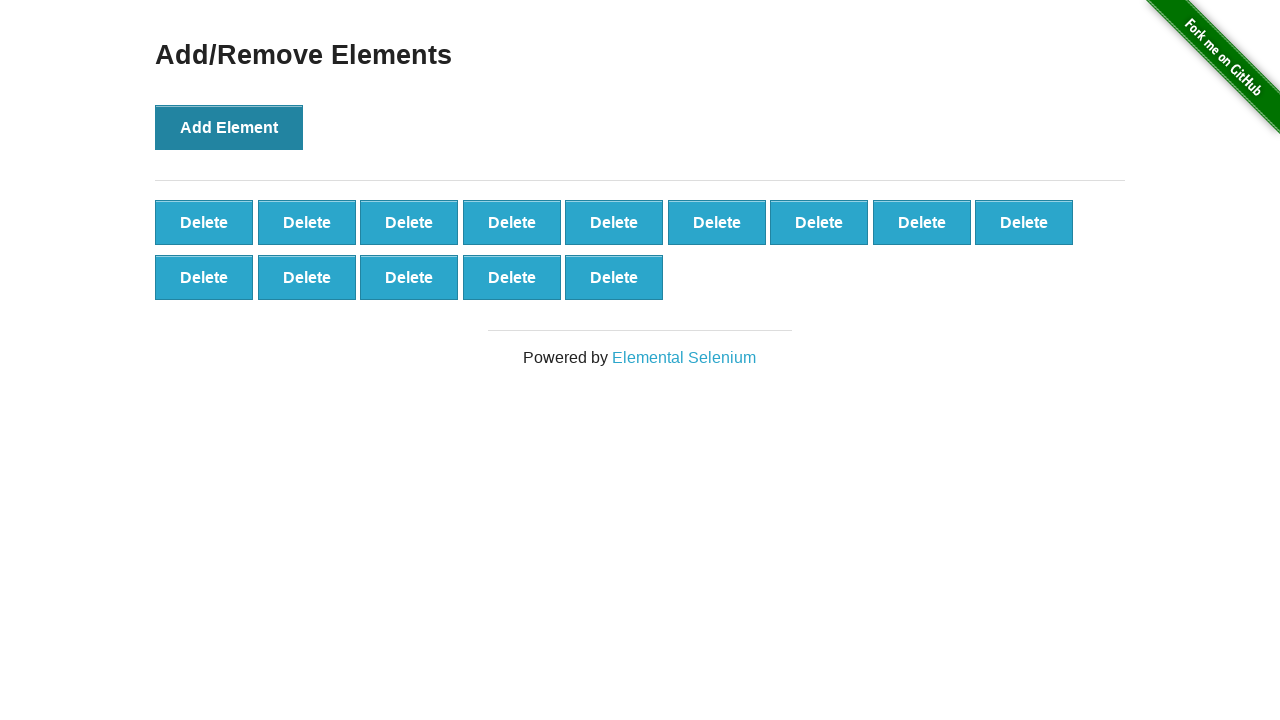

Clicked 'Add Element' button (iteration 15/70) at (229, 127) on xpath=//button[@onclick='addElement()']
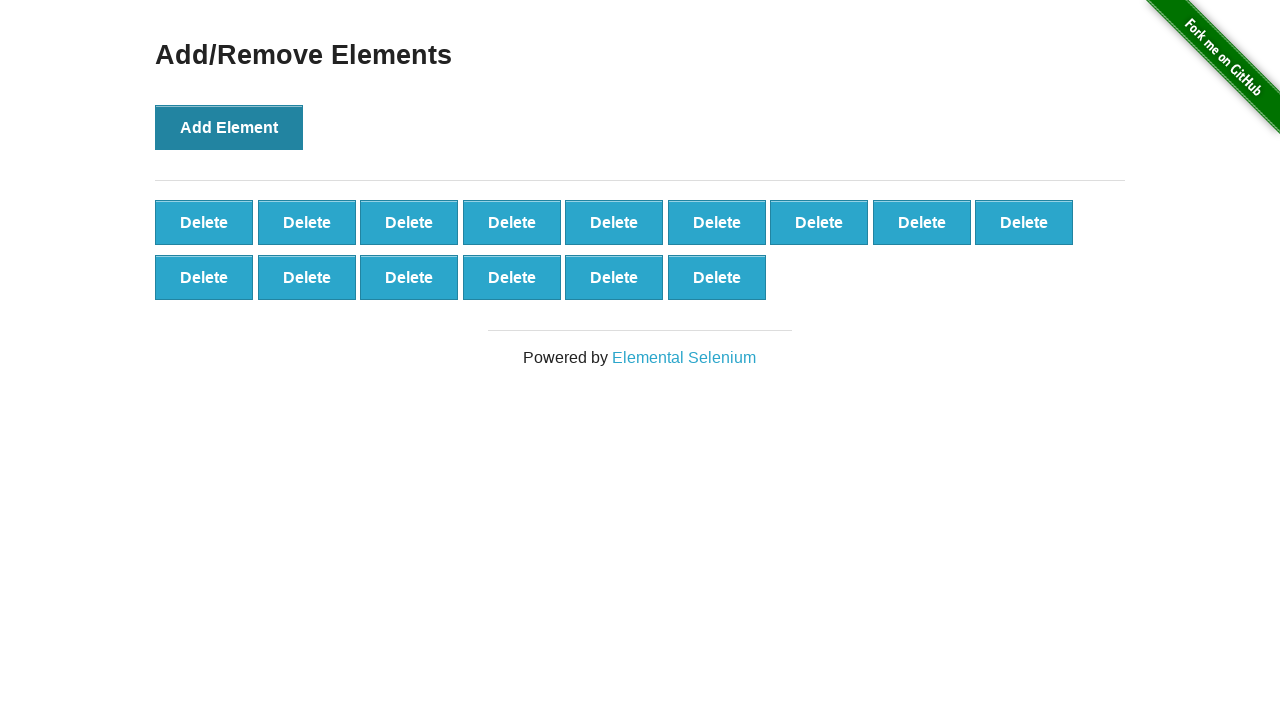

Clicked 'Add Element' button (iteration 16/70) at (229, 127) on xpath=//button[@onclick='addElement()']
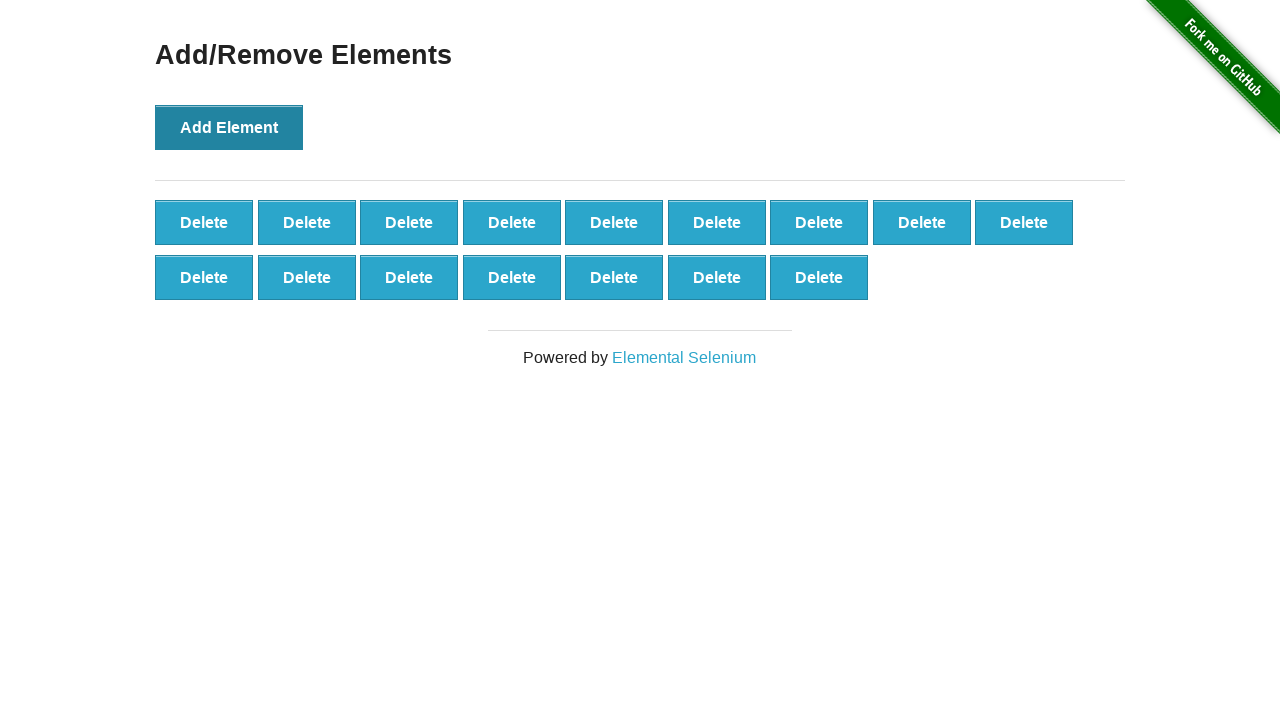

Clicked 'Add Element' button (iteration 17/70) at (229, 127) on xpath=//button[@onclick='addElement()']
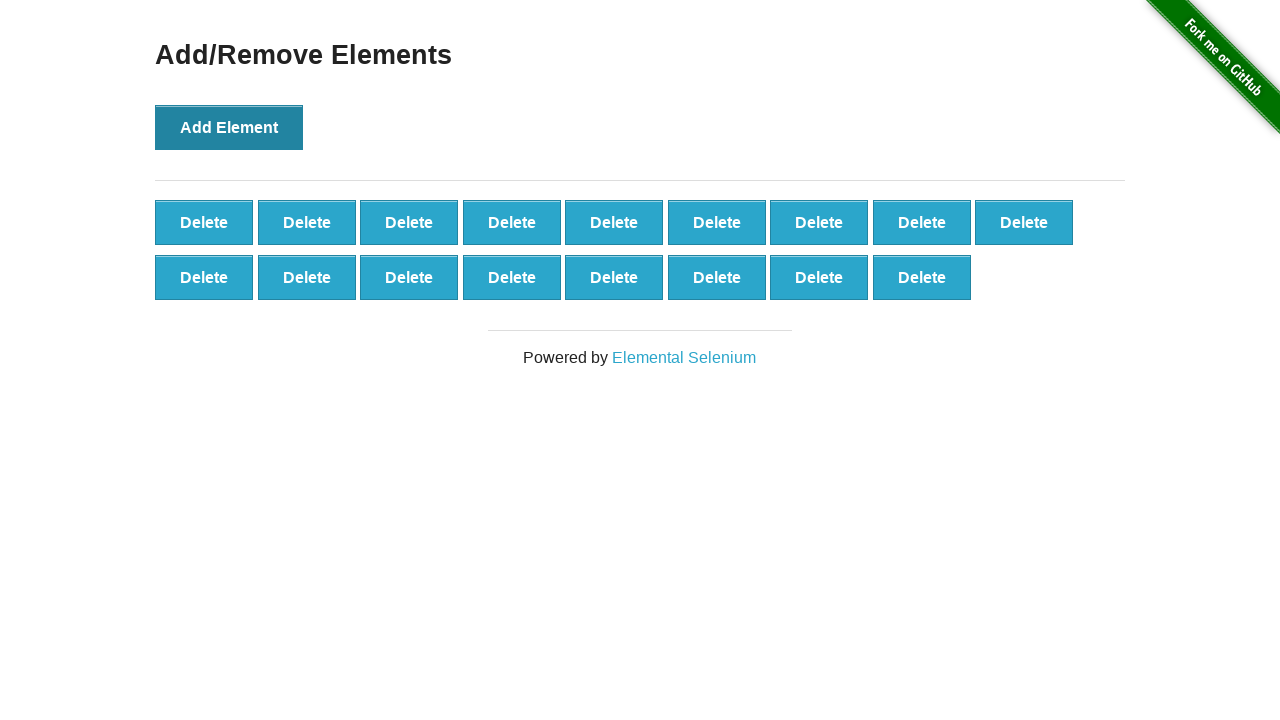

Clicked 'Add Element' button (iteration 18/70) at (229, 127) on xpath=//button[@onclick='addElement()']
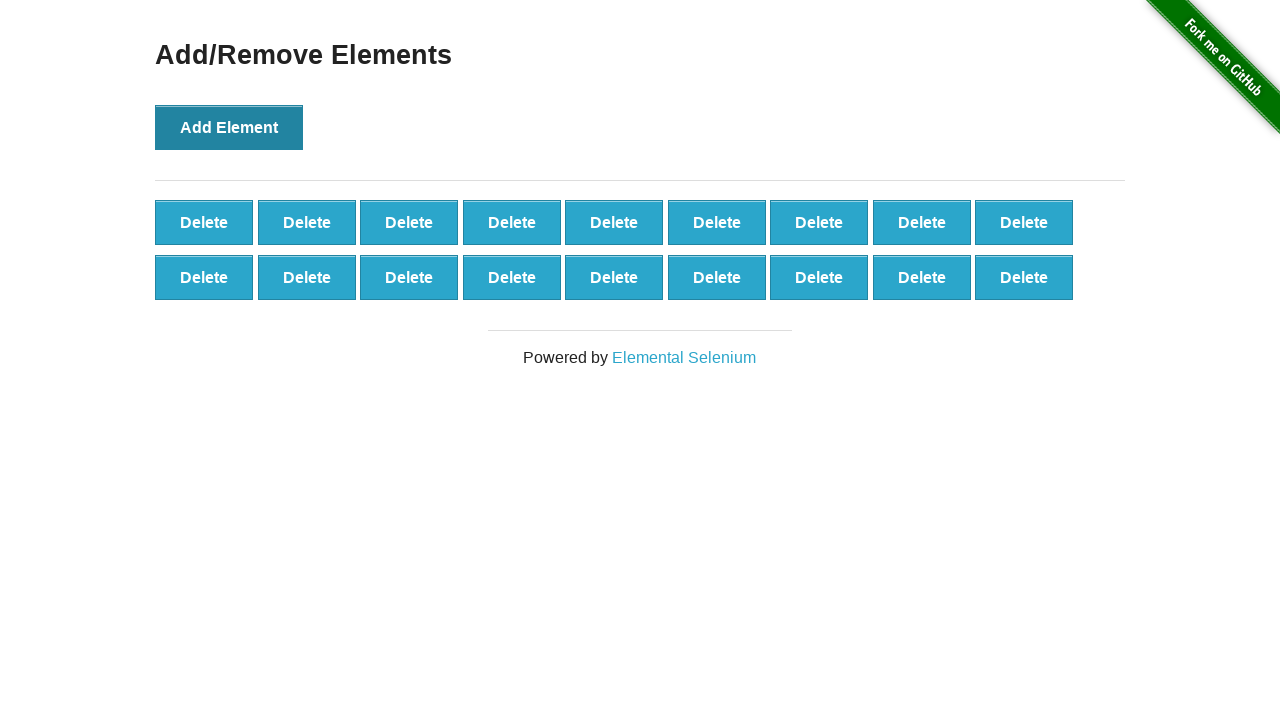

Clicked 'Add Element' button (iteration 19/70) at (229, 127) on xpath=//button[@onclick='addElement()']
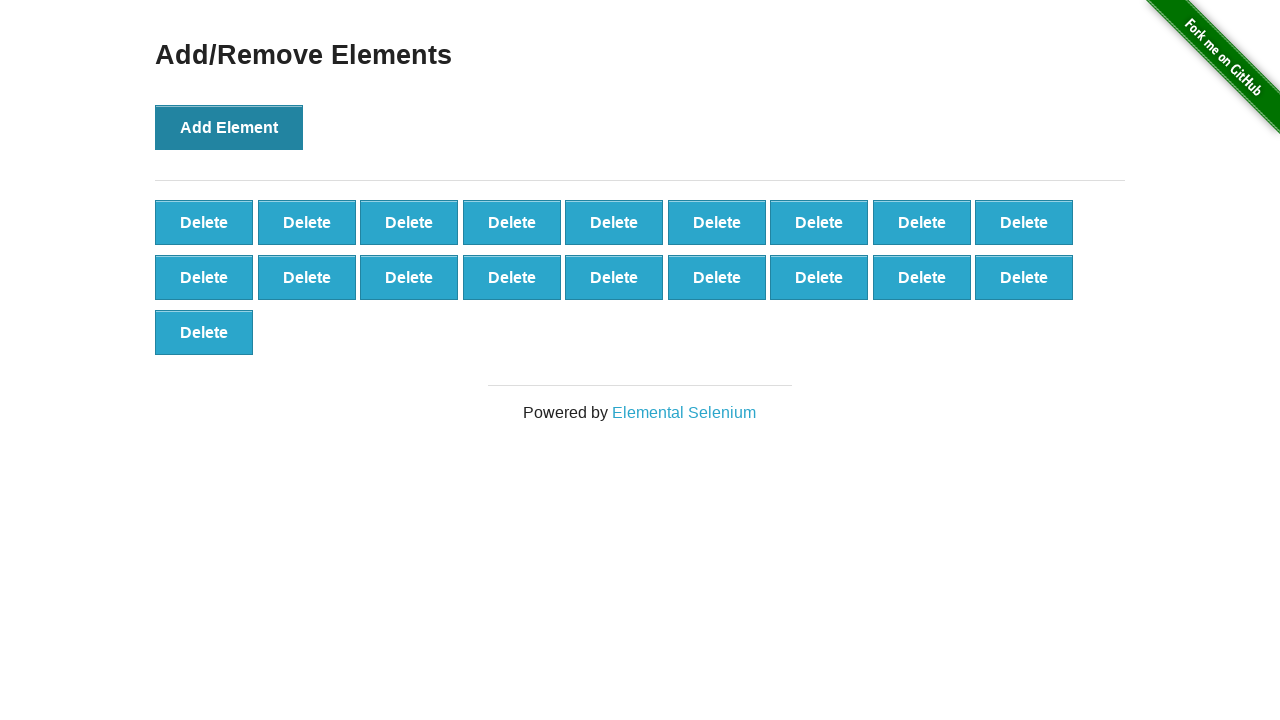

Clicked 'Add Element' button (iteration 20/70) at (229, 127) on xpath=//button[@onclick='addElement()']
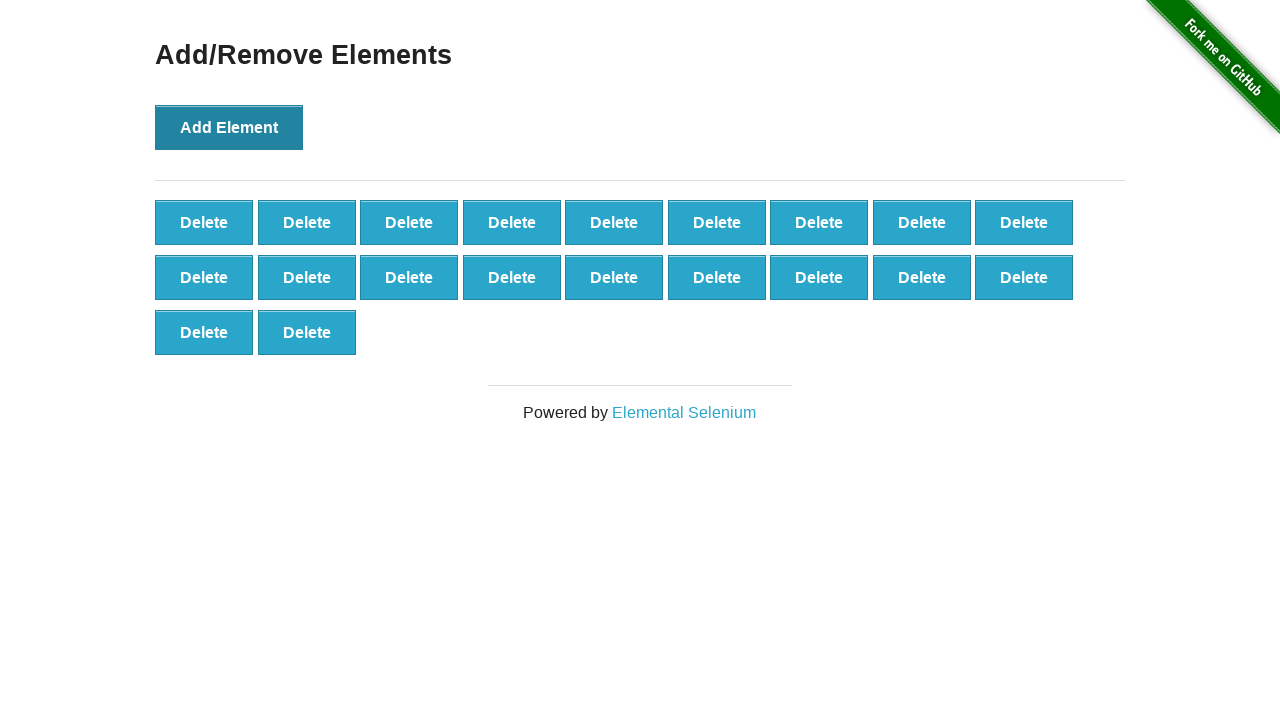

Clicked 'Add Element' button (iteration 21/70) at (229, 127) on xpath=//button[@onclick='addElement()']
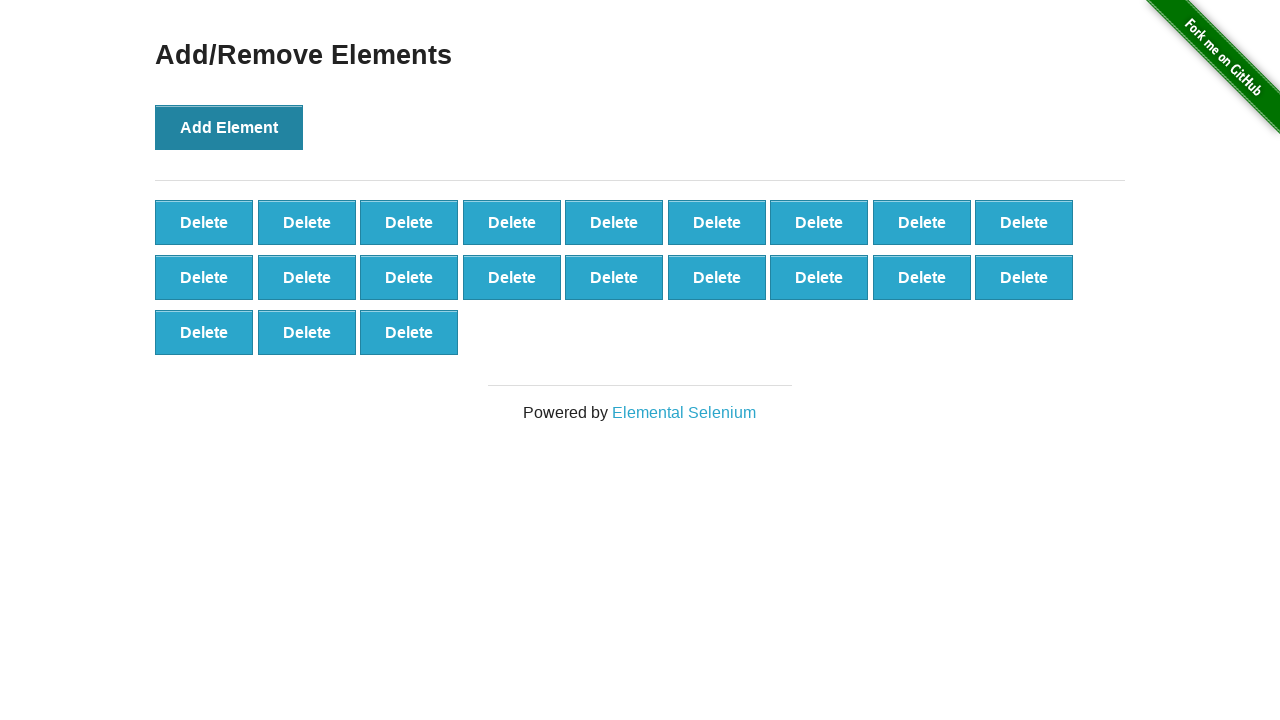

Clicked 'Add Element' button (iteration 22/70) at (229, 127) on xpath=//button[@onclick='addElement()']
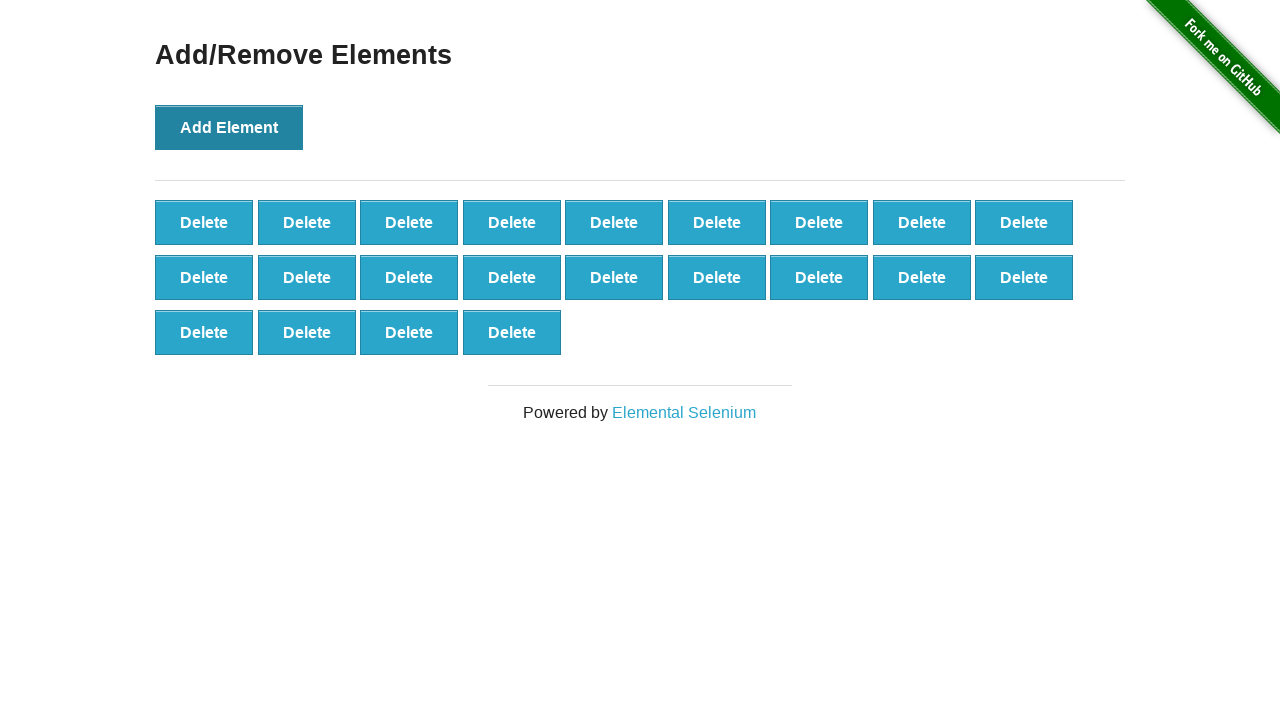

Clicked 'Add Element' button (iteration 23/70) at (229, 127) on xpath=//button[@onclick='addElement()']
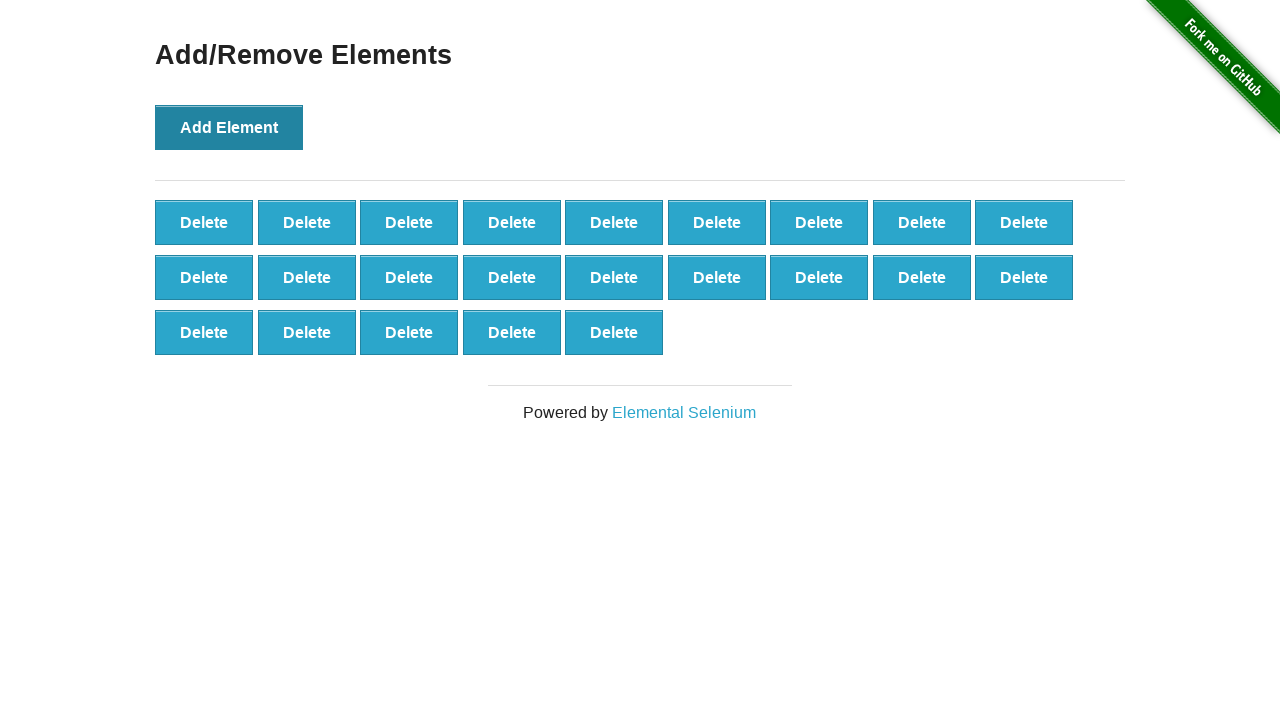

Clicked 'Add Element' button (iteration 24/70) at (229, 127) on xpath=//button[@onclick='addElement()']
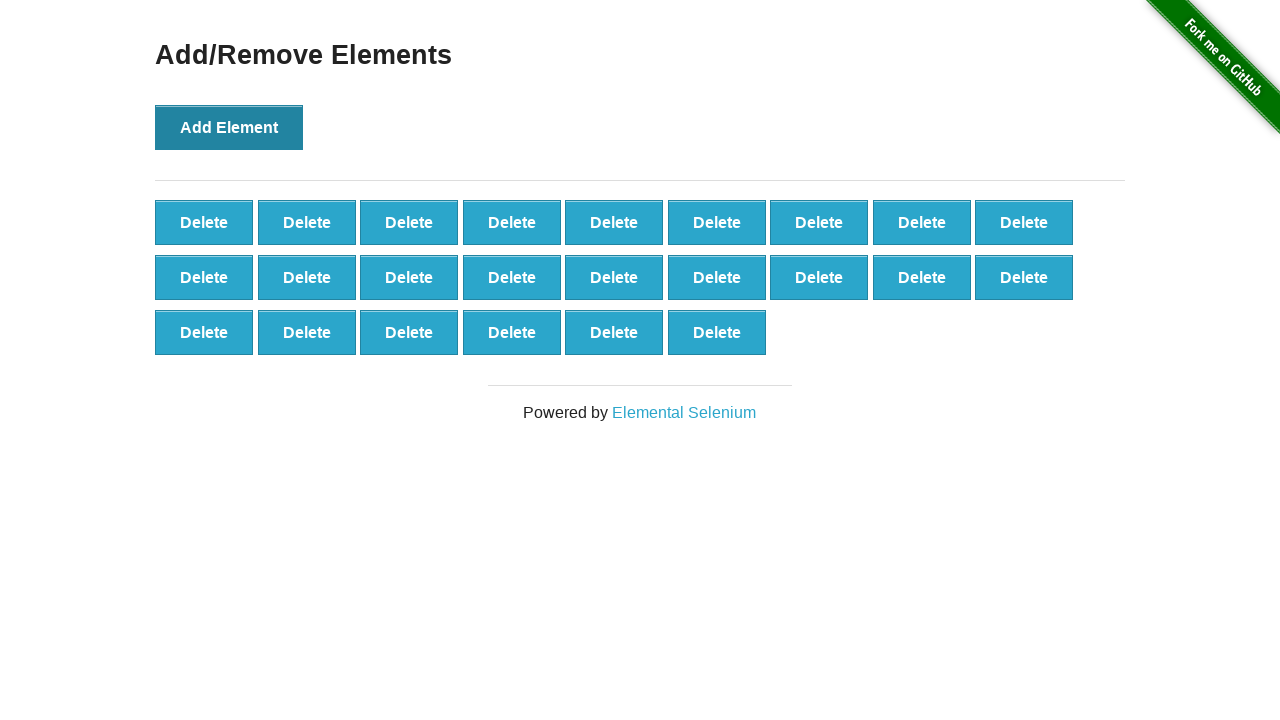

Clicked 'Add Element' button (iteration 25/70) at (229, 127) on xpath=//button[@onclick='addElement()']
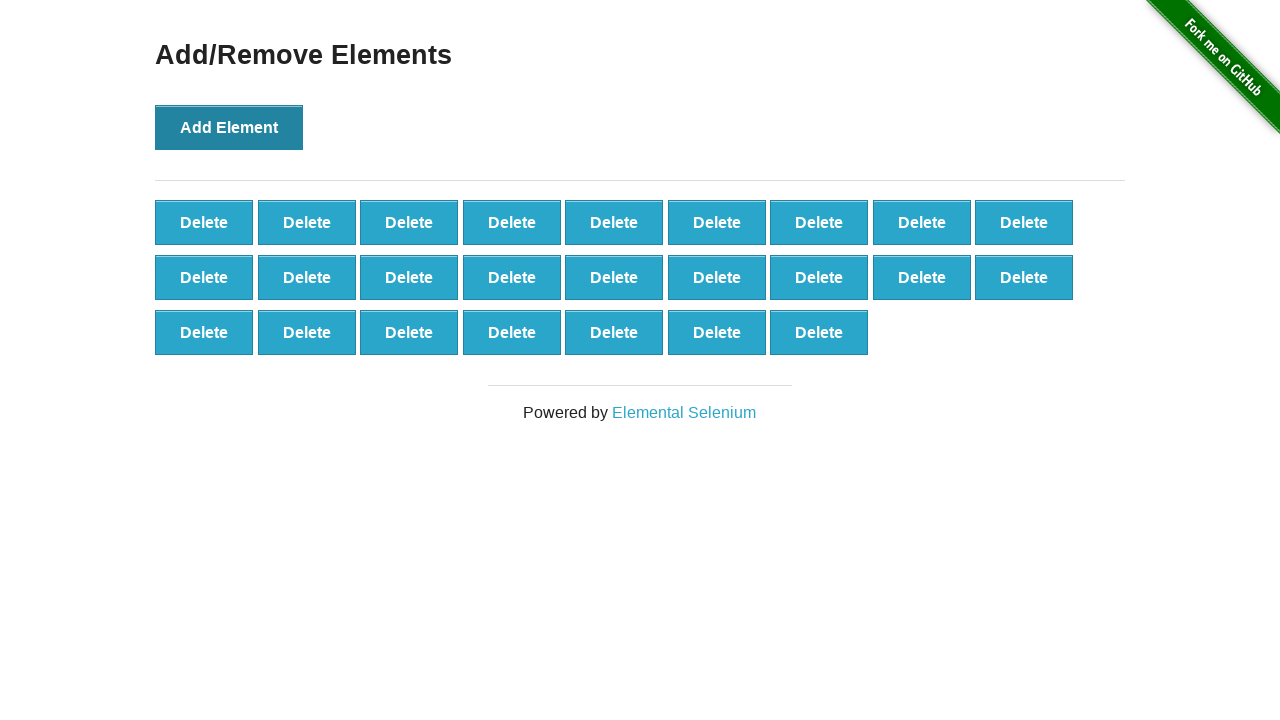

Clicked 'Add Element' button (iteration 26/70) at (229, 127) on xpath=//button[@onclick='addElement()']
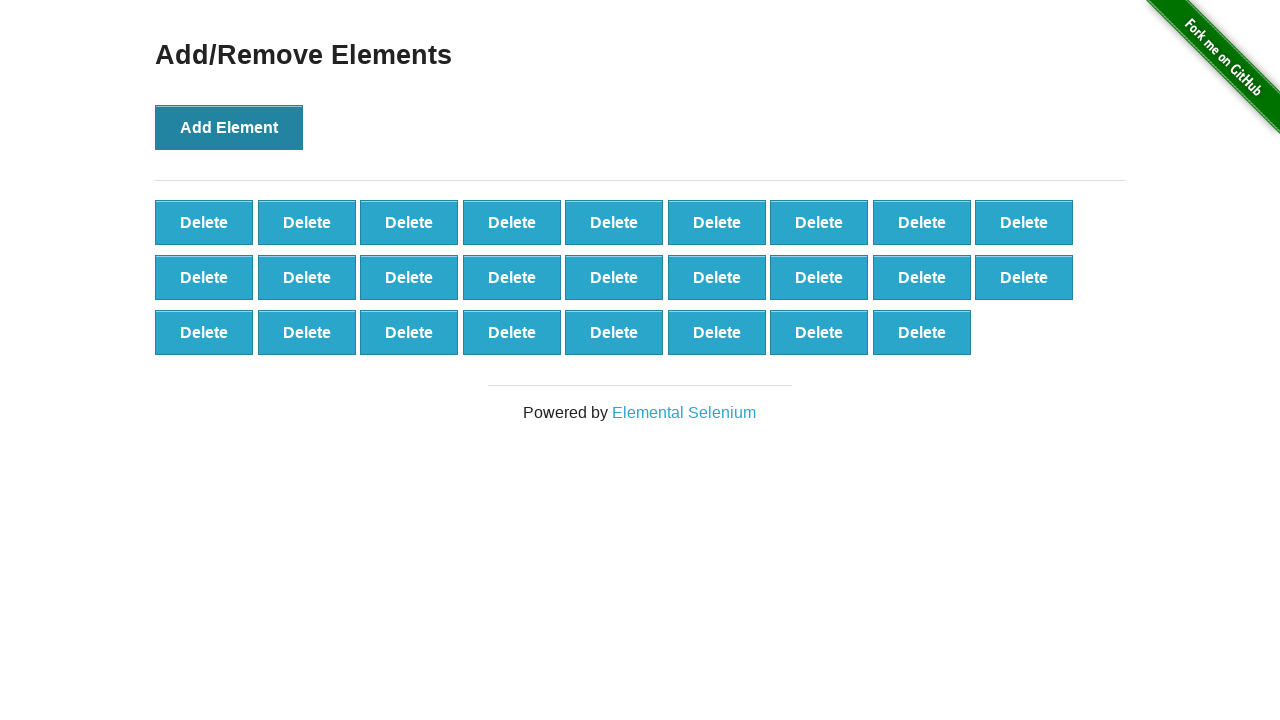

Clicked 'Add Element' button (iteration 27/70) at (229, 127) on xpath=//button[@onclick='addElement()']
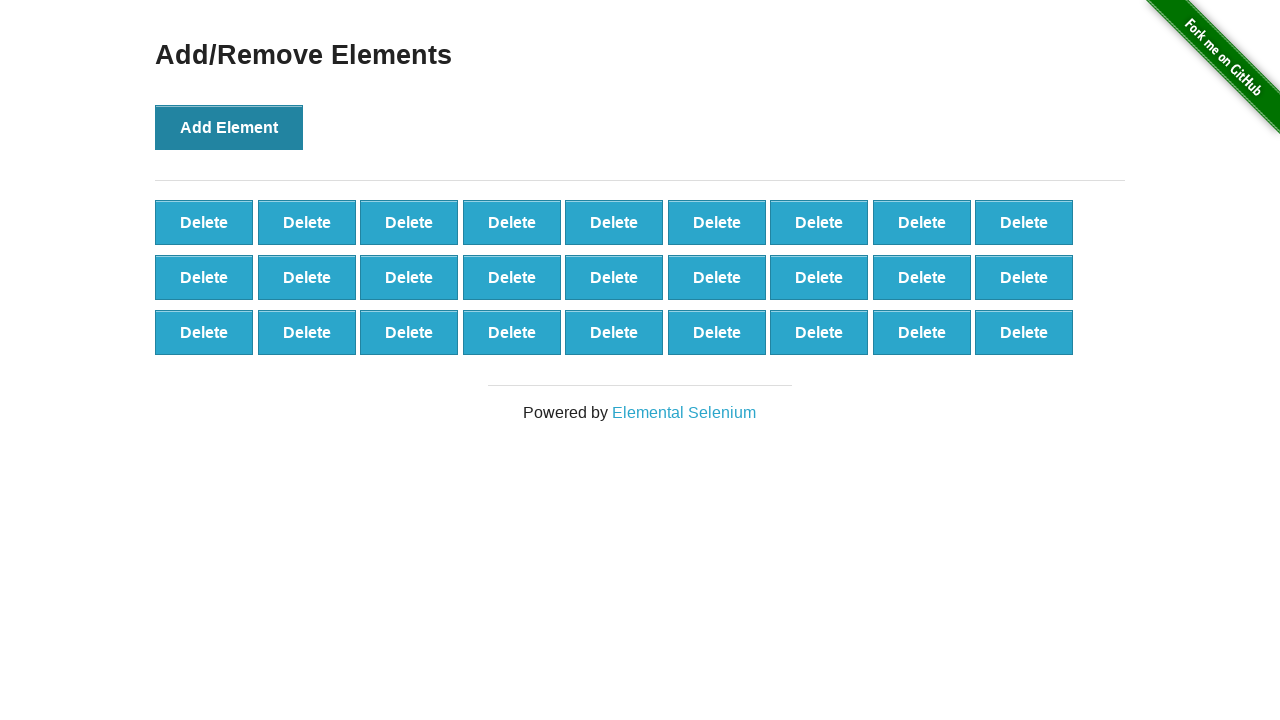

Clicked 'Add Element' button (iteration 28/70) at (229, 127) on xpath=//button[@onclick='addElement()']
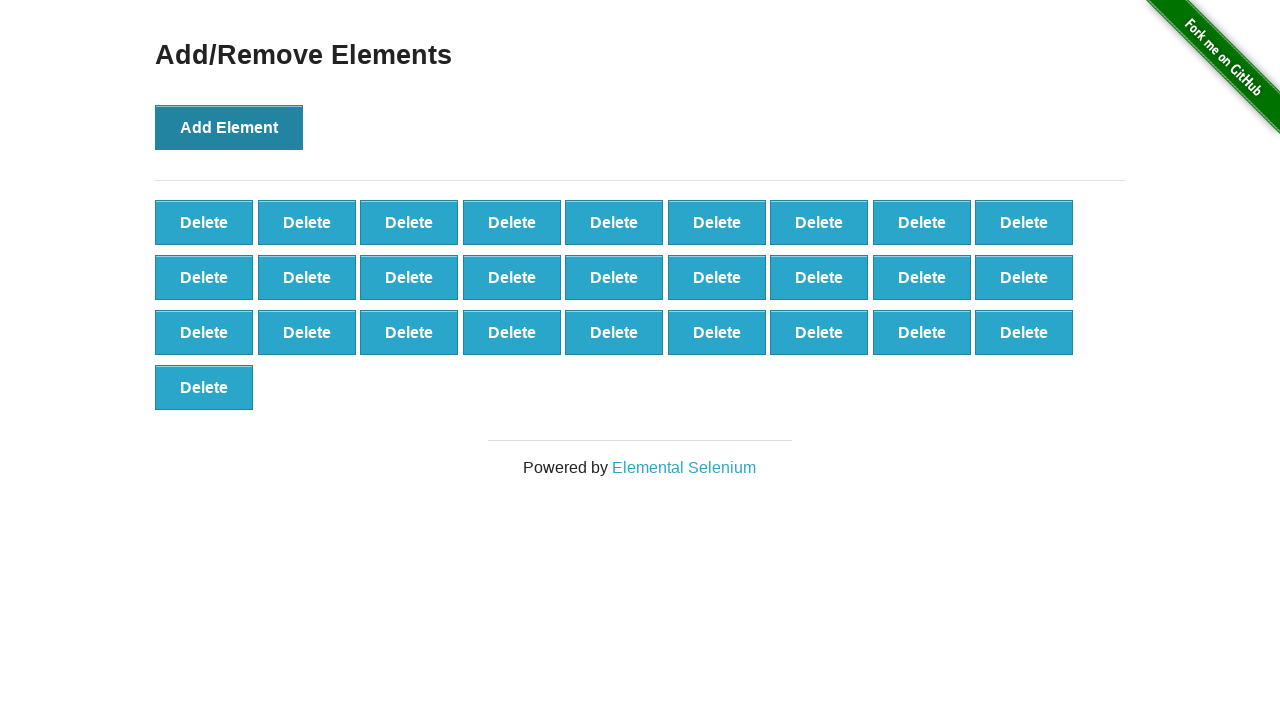

Clicked 'Add Element' button (iteration 29/70) at (229, 127) on xpath=//button[@onclick='addElement()']
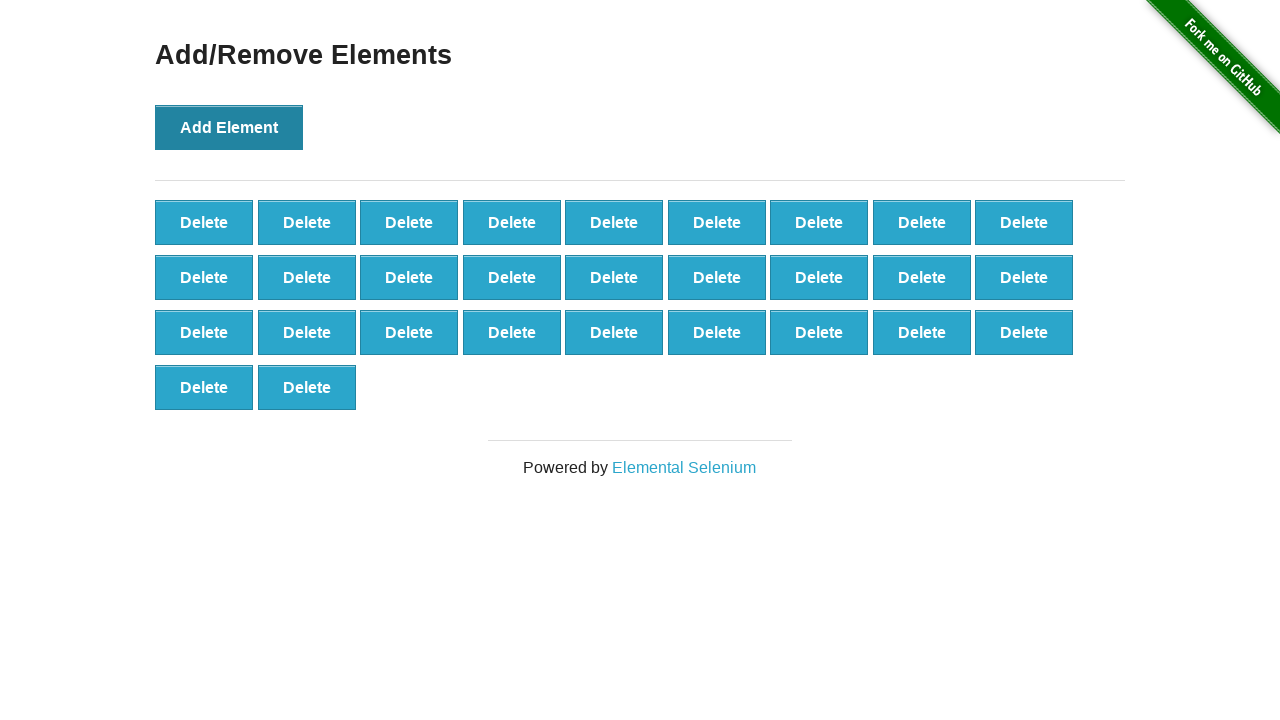

Clicked 'Add Element' button (iteration 30/70) at (229, 127) on xpath=//button[@onclick='addElement()']
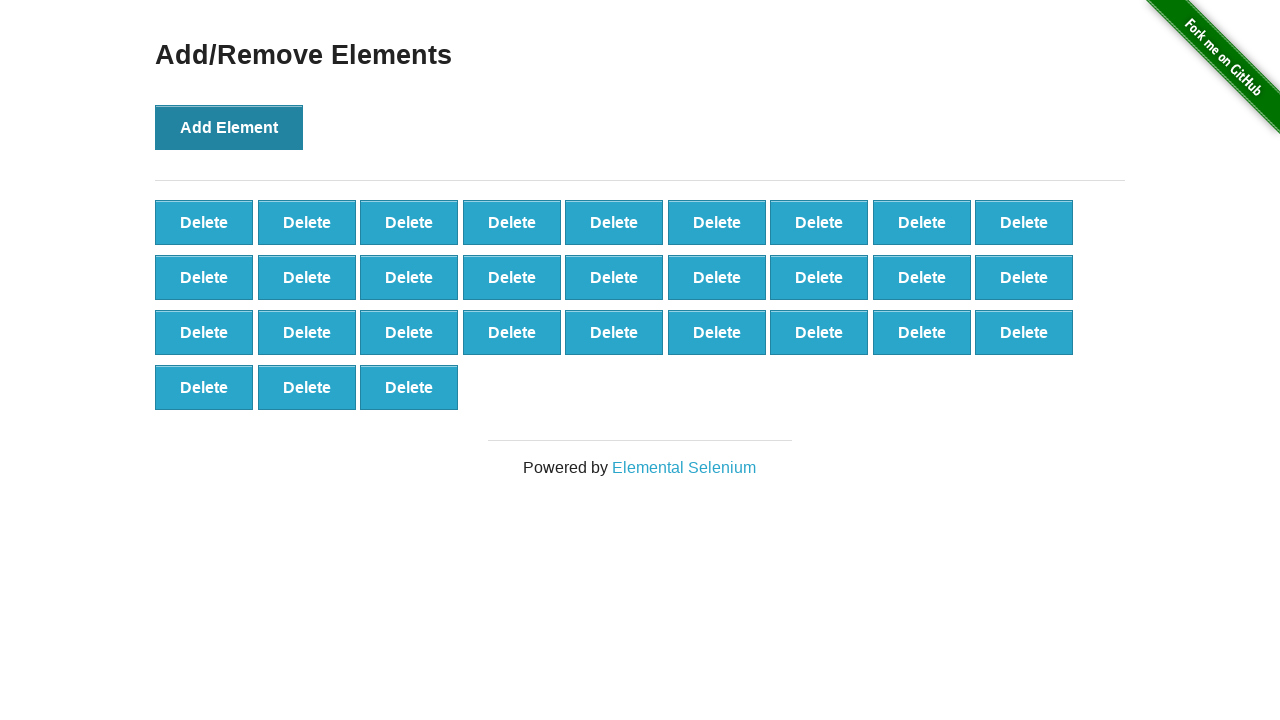

Clicked 'Add Element' button (iteration 31/70) at (229, 127) on xpath=//button[@onclick='addElement()']
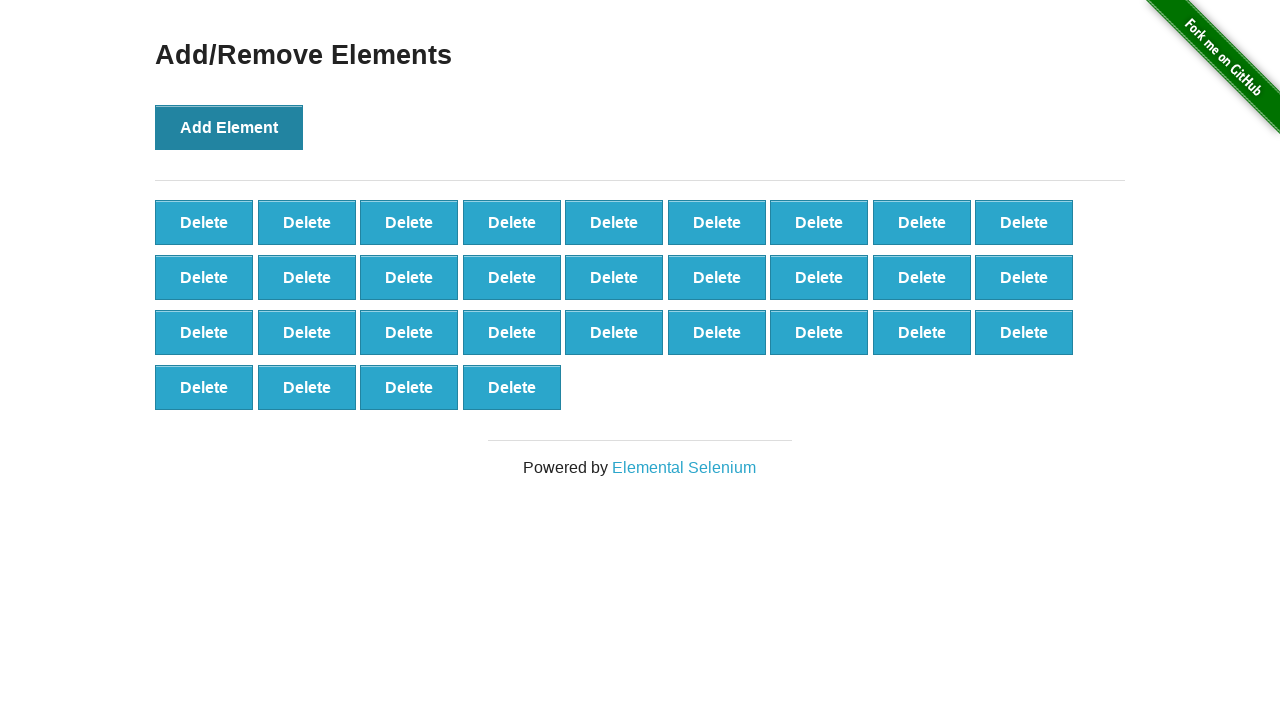

Clicked 'Add Element' button (iteration 32/70) at (229, 127) on xpath=//button[@onclick='addElement()']
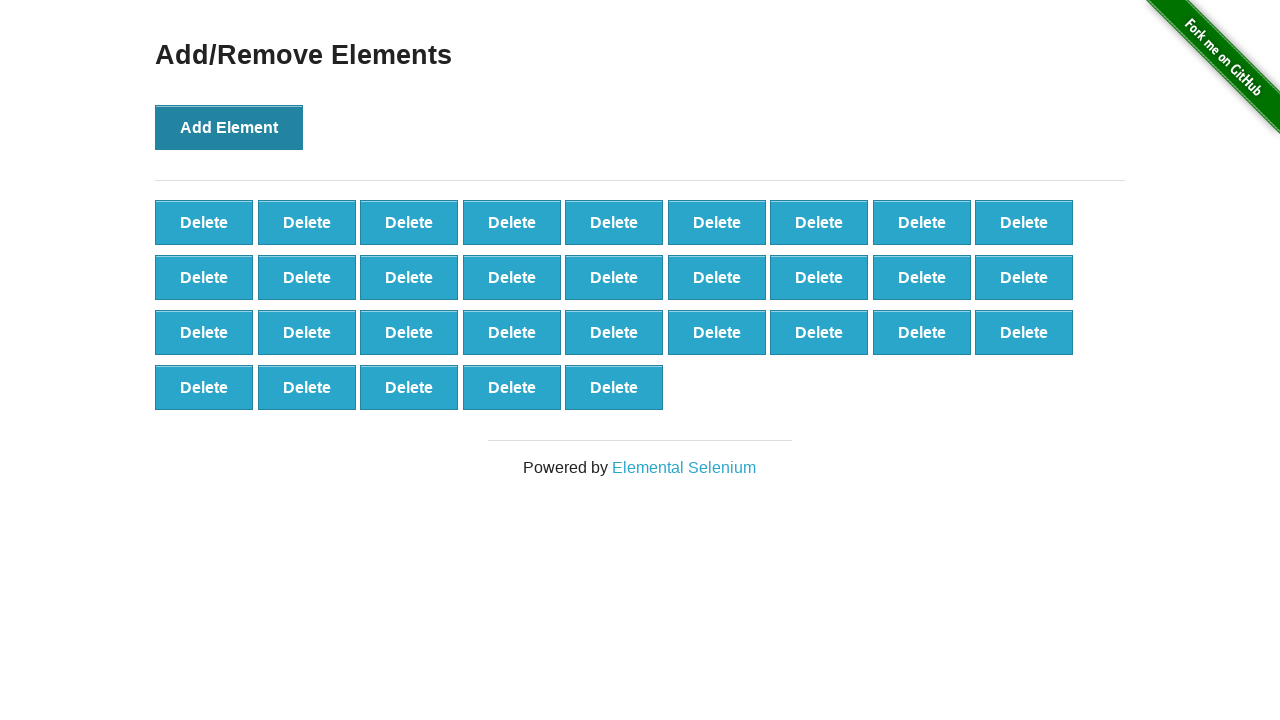

Clicked 'Add Element' button (iteration 33/70) at (229, 127) on xpath=//button[@onclick='addElement()']
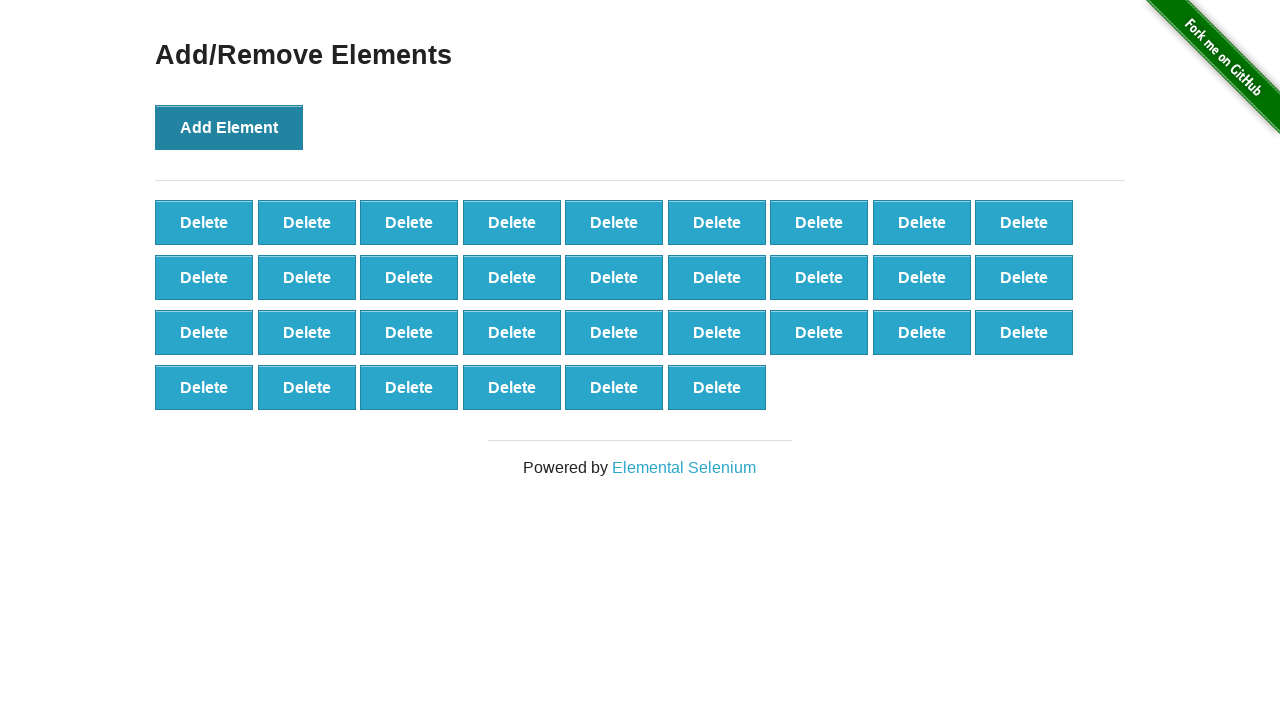

Clicked 'Add Element' button (iteration 34/70) at (229, 127) on xpath=//button[@onclick='addElement()']
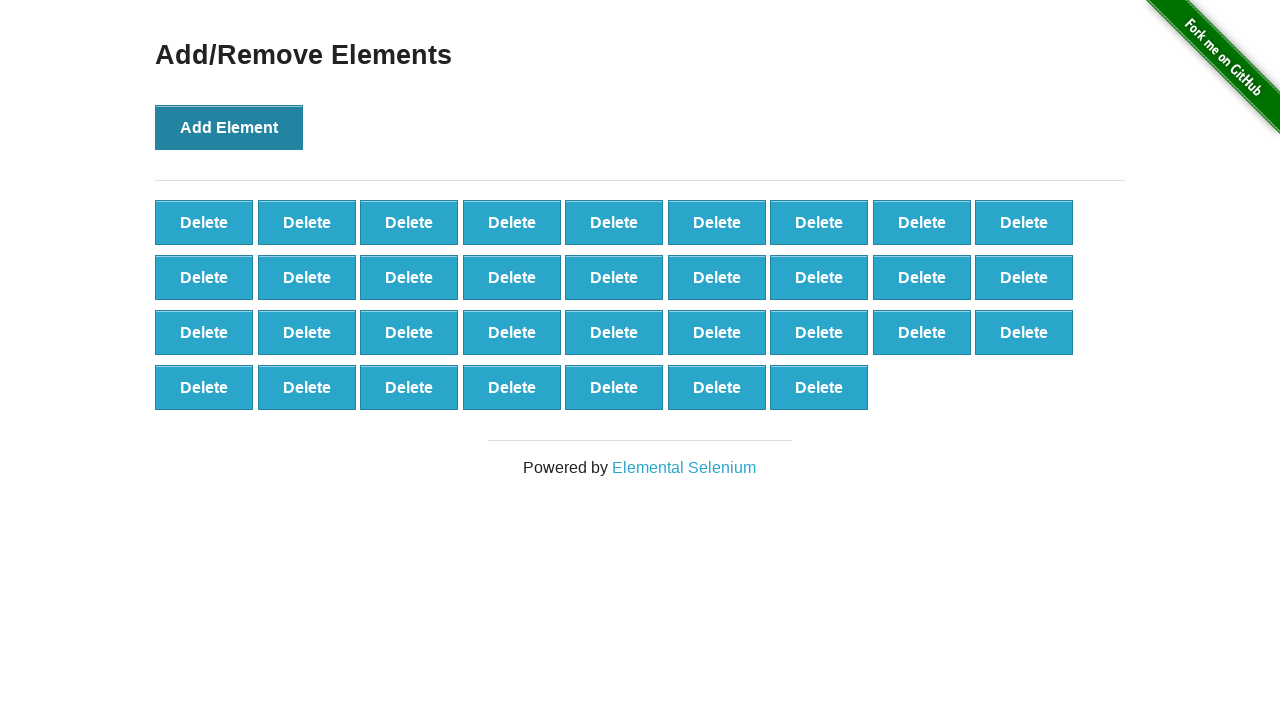

Clicked 'Add Element' button (iteration 35/70) at (229, 127) on xpath=//button[@onclick='addElement()']
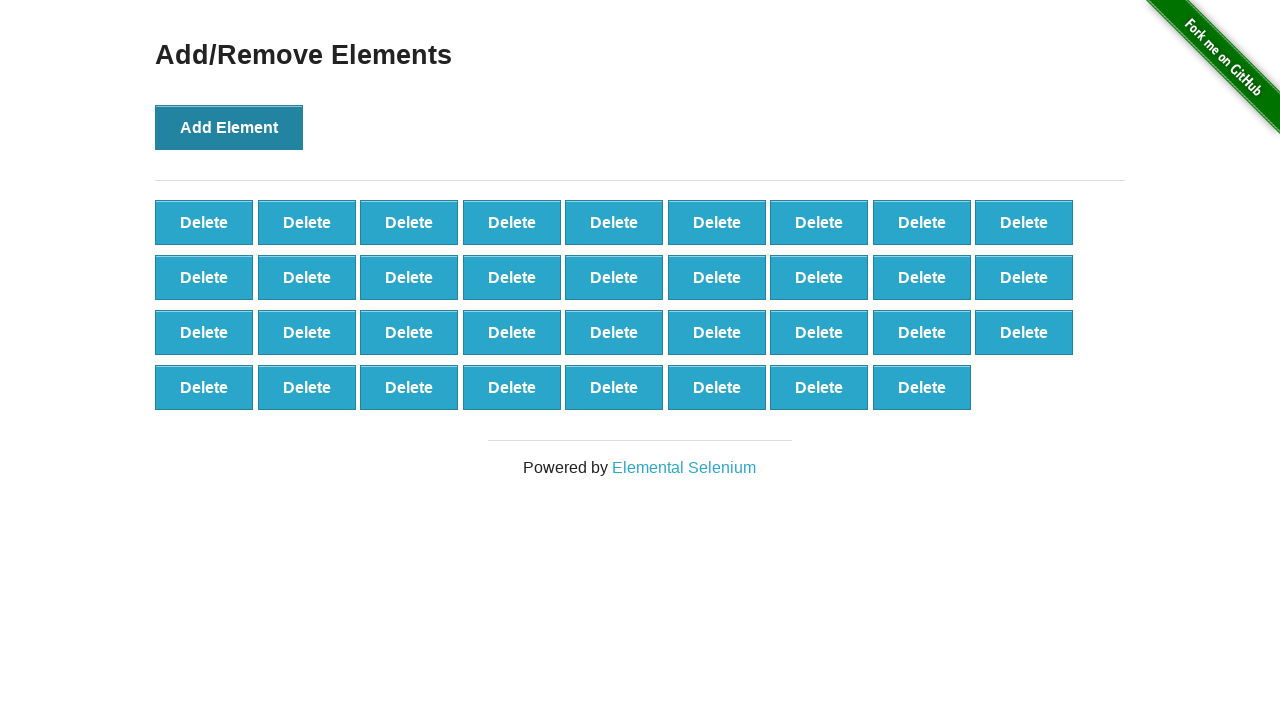

Clicked 'Add Element' button (iteration 36/70) at (229, 127) on xpath=//button[@onclick='addElement()']
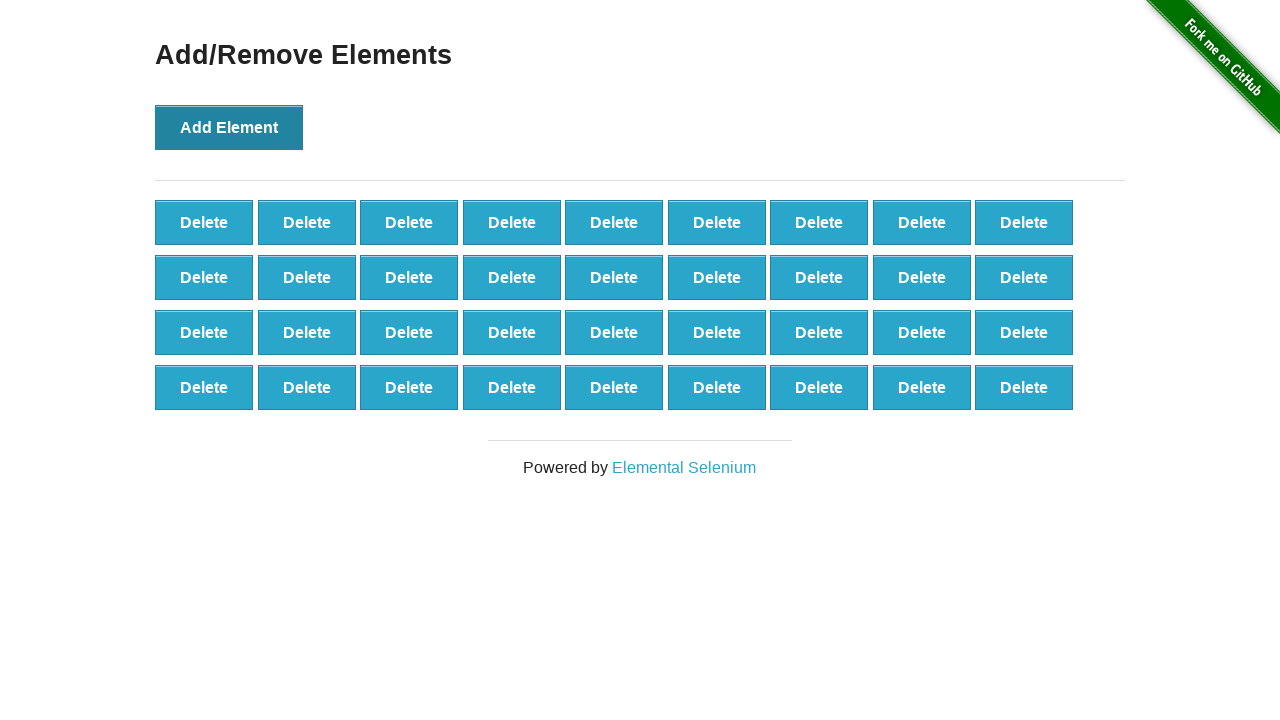

Clicked 'Add Element' button (iteration 37/70) at (229, 127) on xpath=//button[@onclick='addElement()']
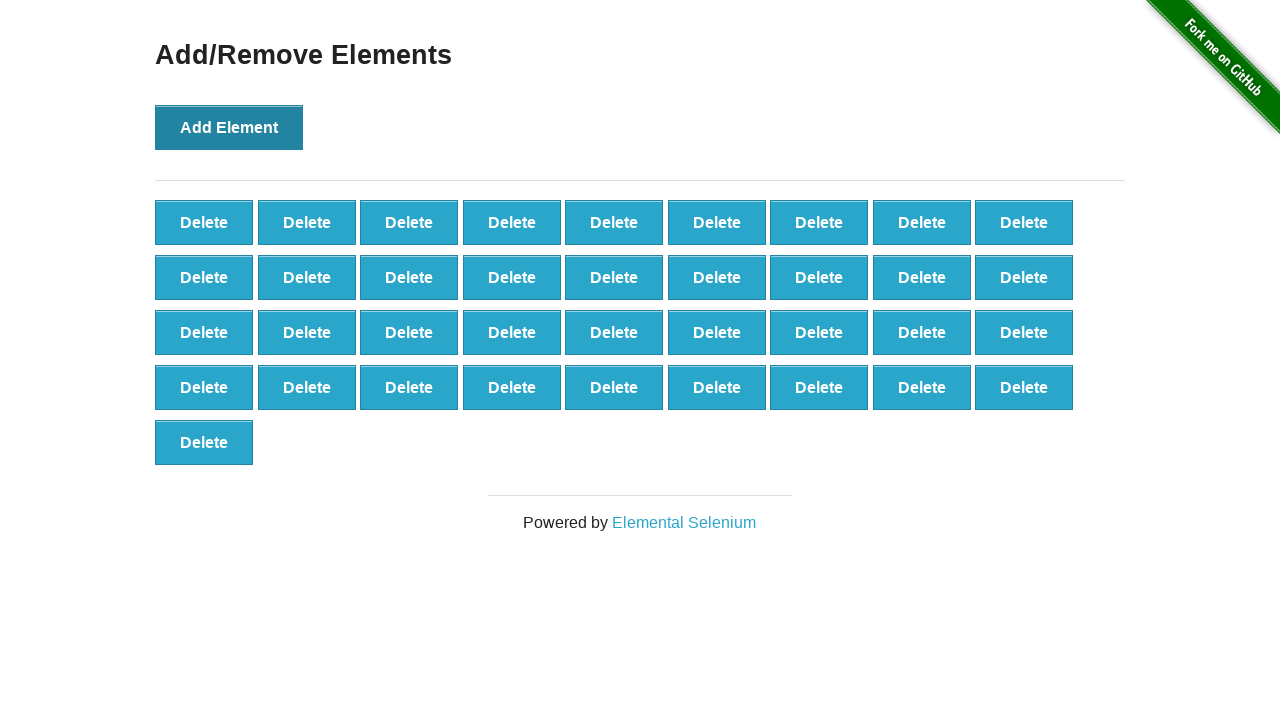

Clicked 'Add Element' button (iteration 38/70) at (229, 127) on xpath=//button[@onclick='addElement()']
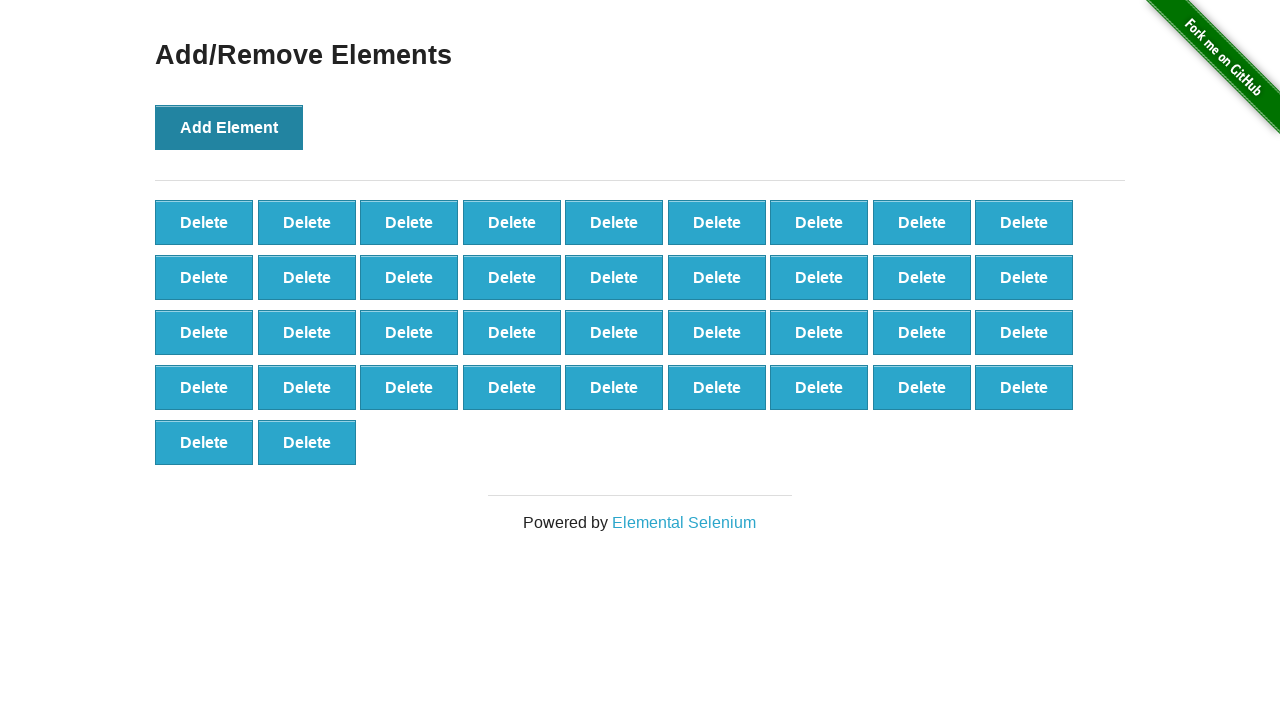

Clicked 'Add Element' button (iteration 39/70) at (229, 127) on xpath=//button[@onclick='addElement()']
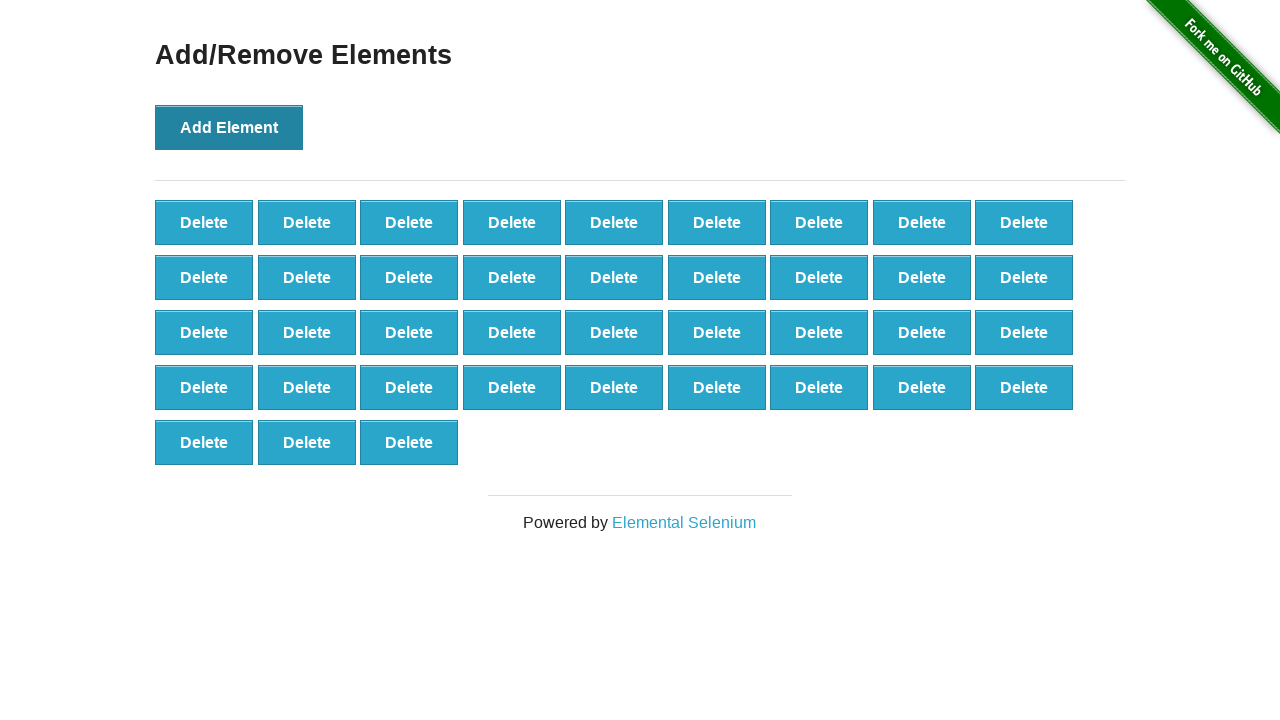

Clicked 'Add Element' button (iteration 40/70) at (229, 127) on xpath=//button[@onclick='addElement()']
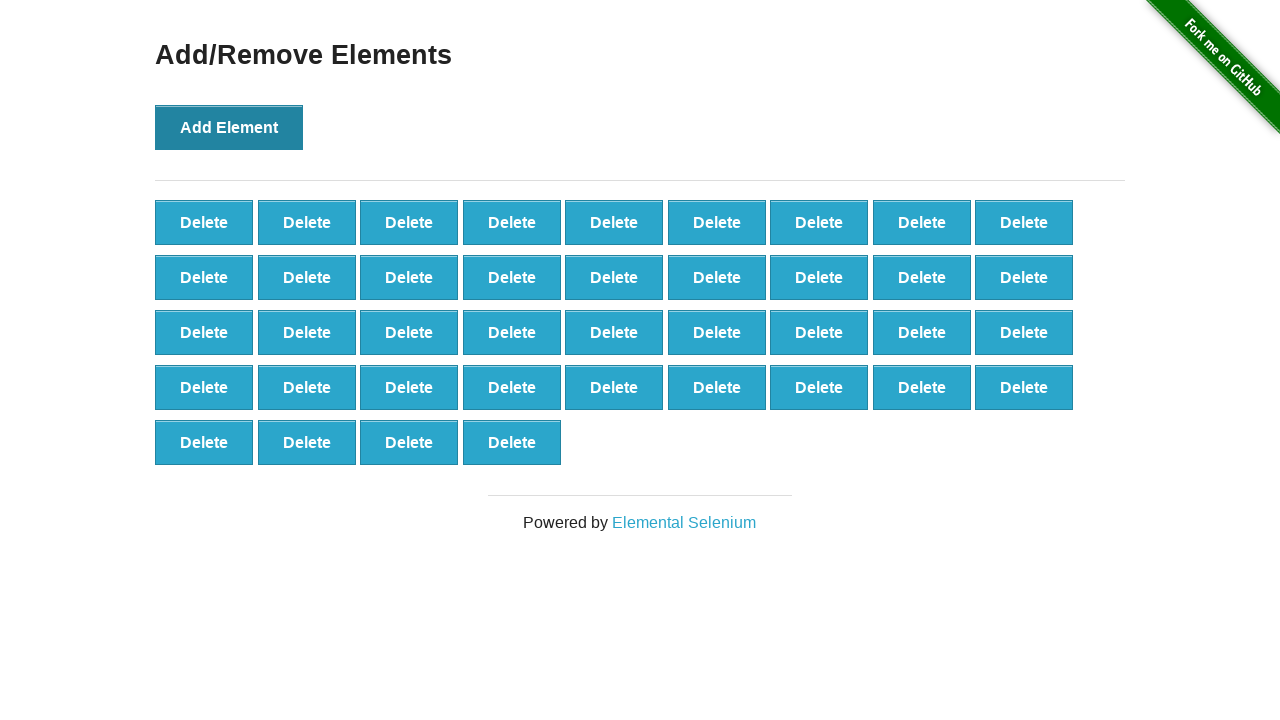

Clicked 'Add Element' button (iteration 41/70) at (229, 127) on xpath=//button[@onclick='addElement()']
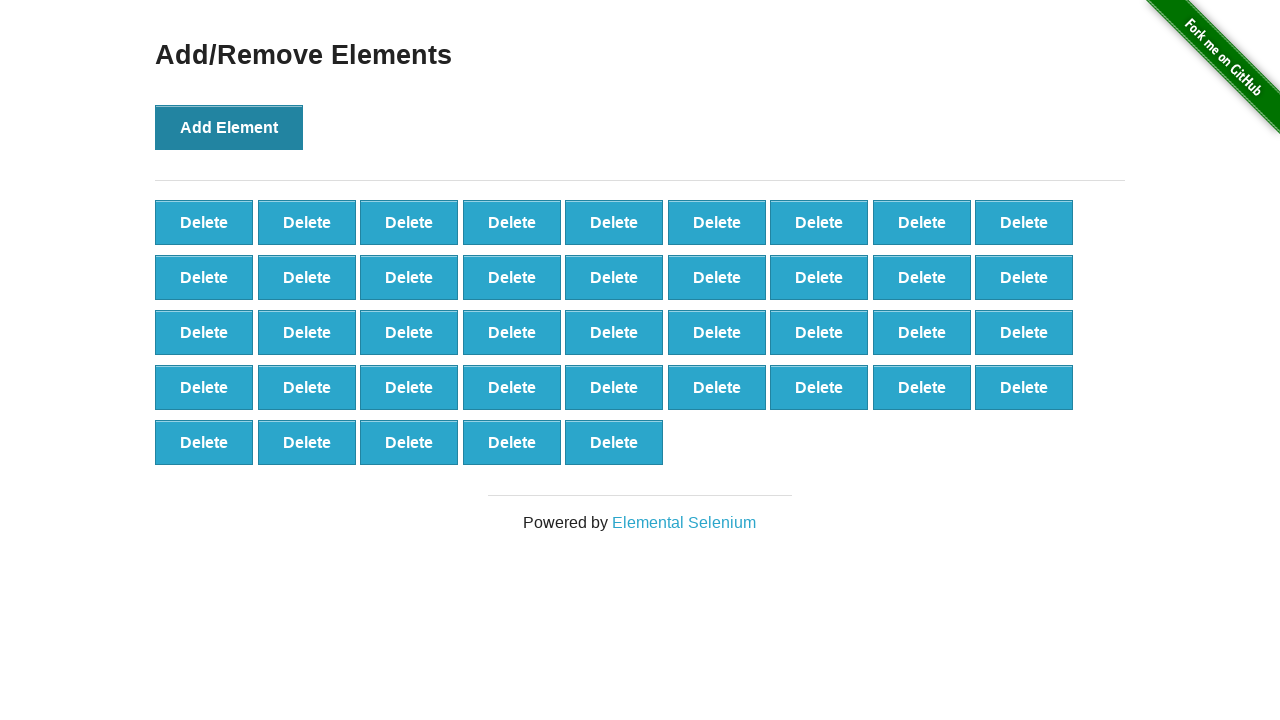

Clicked 'Add Element' button (iteration 42/70) at (229, 127) on xpath=//button[@onclick='addElement()']
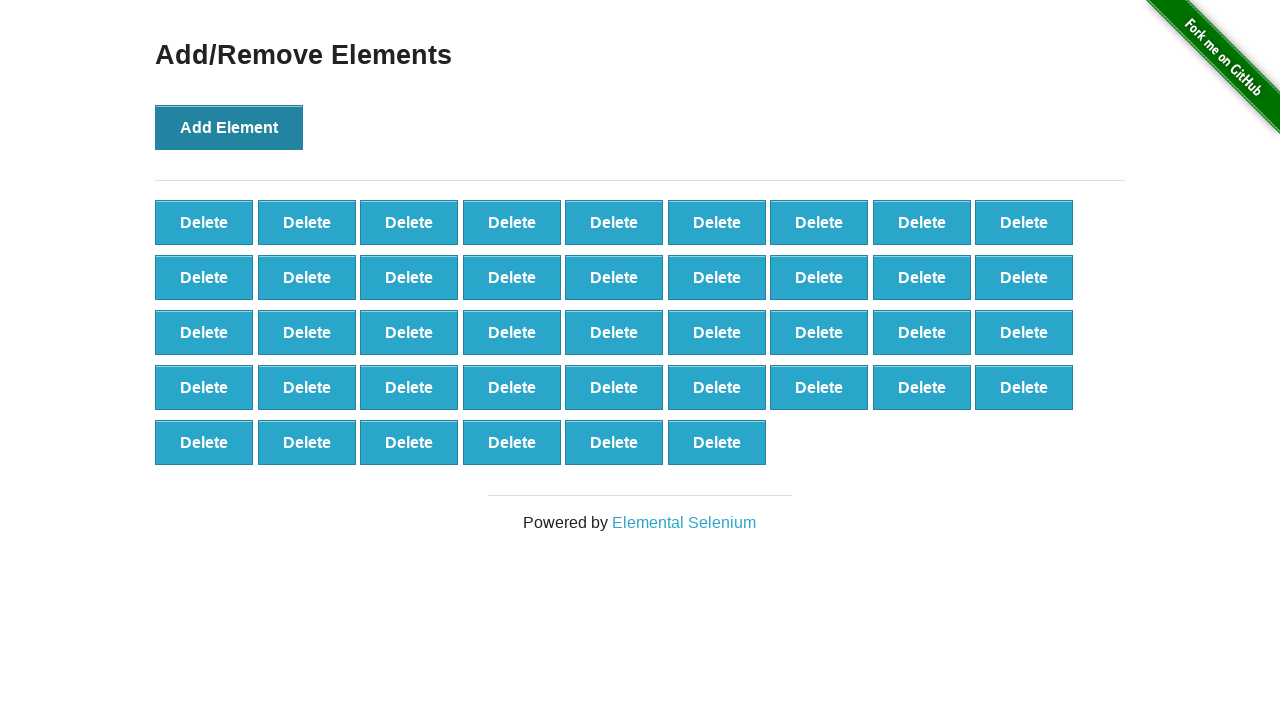

Clicked 'Add Element' button (iteration 43/70) at (229, 127) on xpath=//button[@onclick='addElement()']
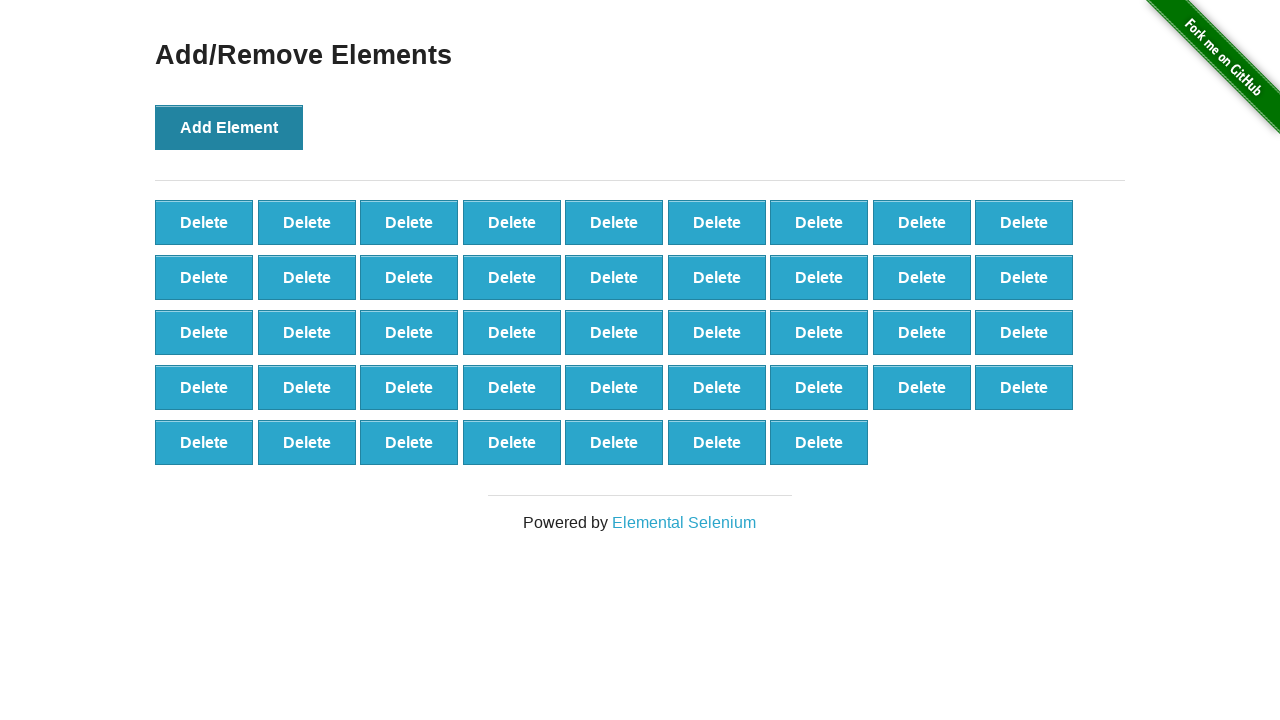

Clicked 'Add Element' button (iteration 44/70) at (229, 127) on xpath=//button[@onclick='addElement()']
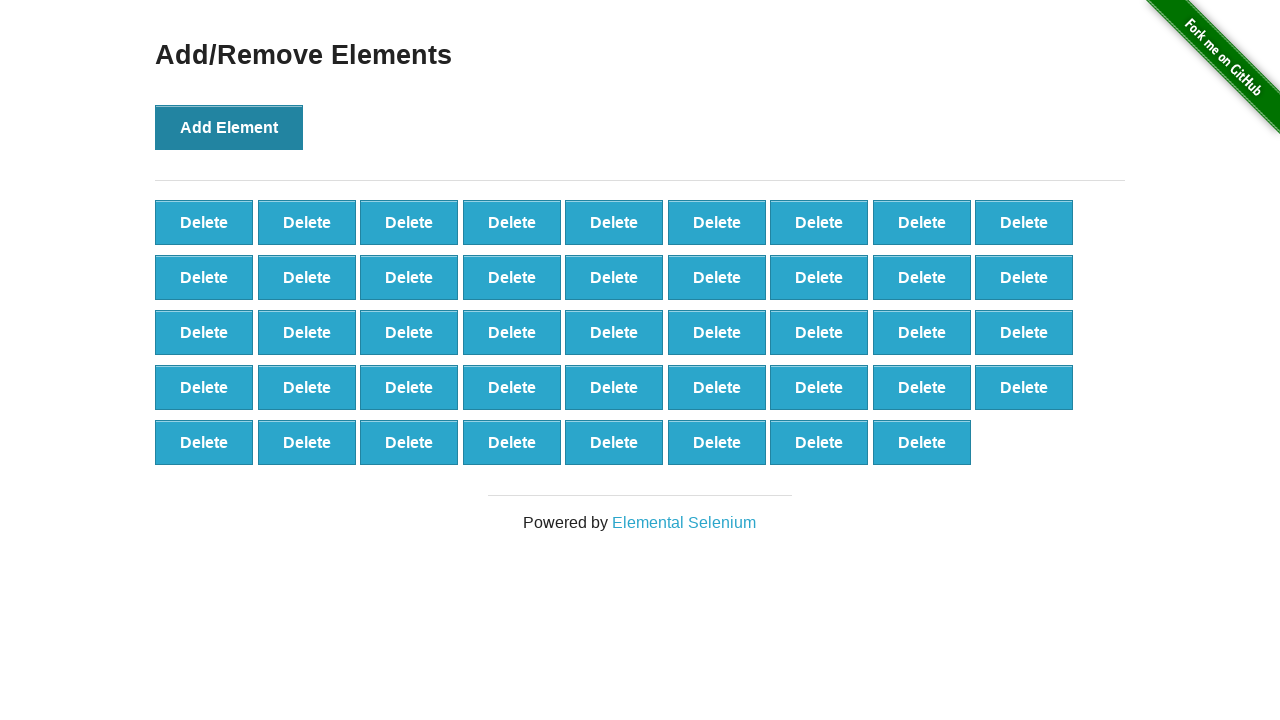

Clicked 'Add Element' button (iteration 45/70) at (229, 127) on xpath=//button[@onclick='addElement()']
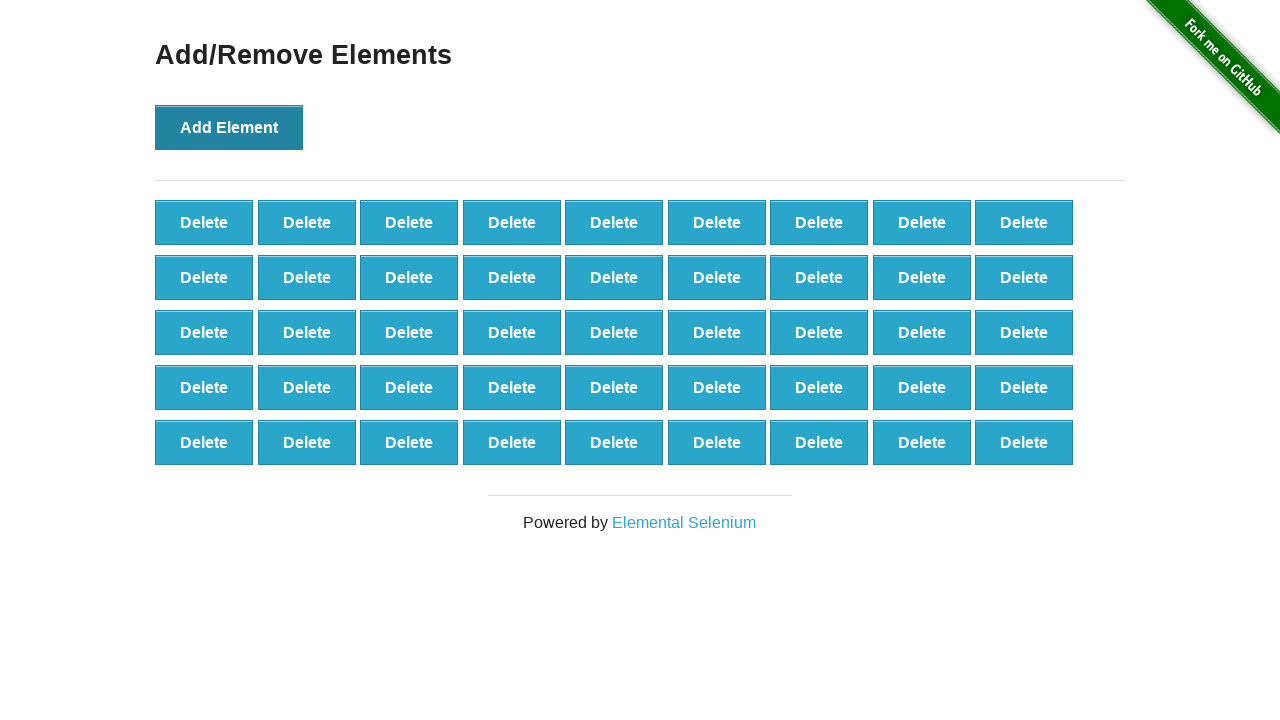

Clicked 'Add Element' button (iteration 46/70) at (229, 127) on xpath=//button[@onclick='addElement()']
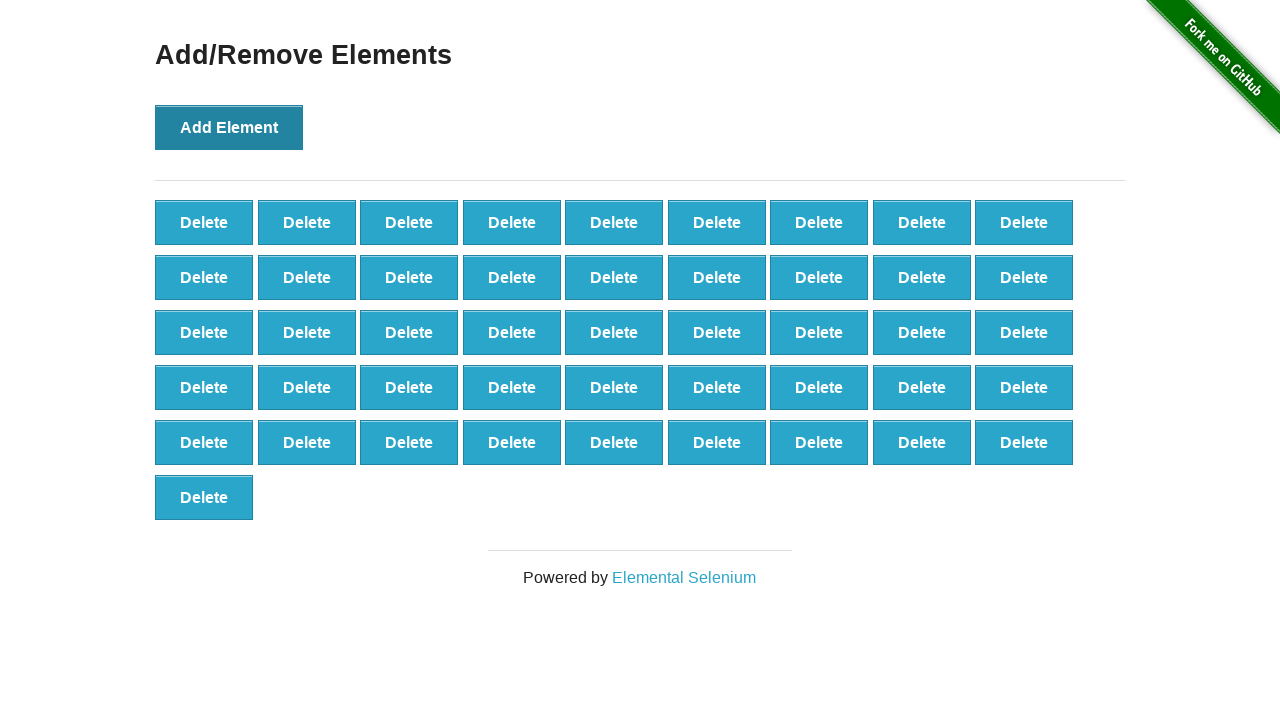

Clicked 'Add Element' button (iteration 47/70) at (229, 127) on xpath=//button[@onclick='addElement()']
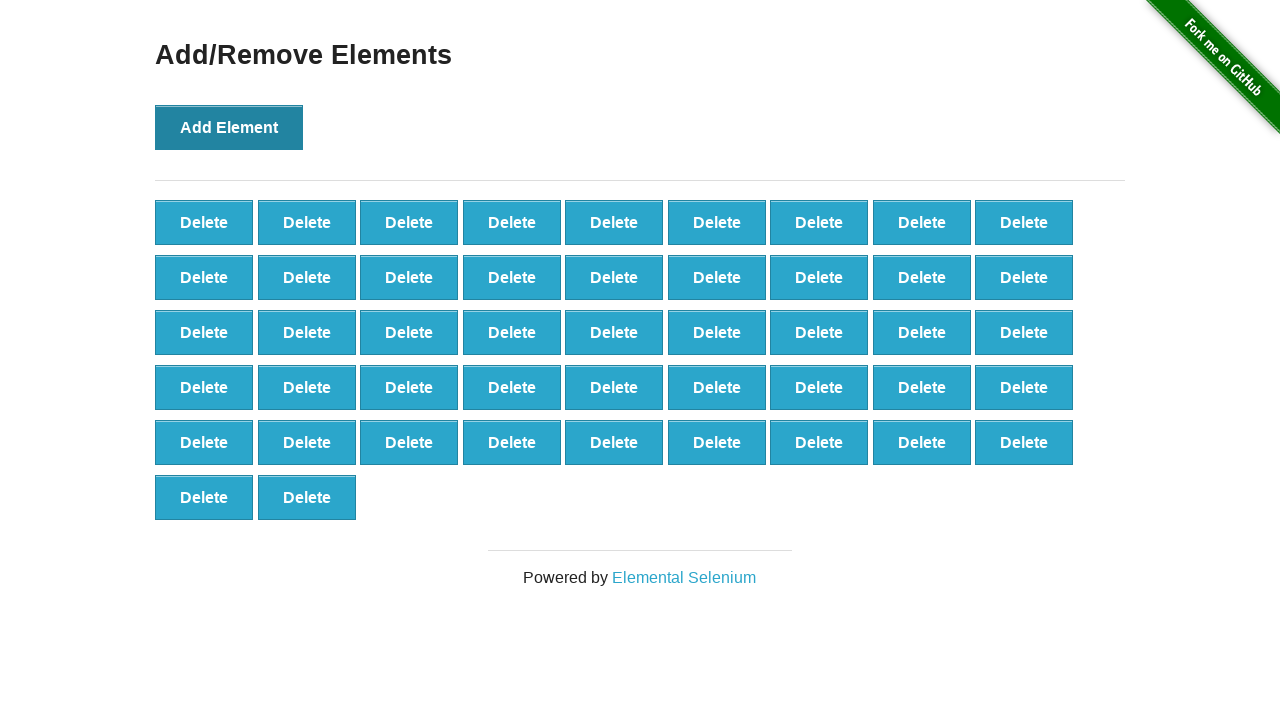

Clicked 'Add Element' button (iteration 48/70) at (229, 127) on xpath=//button[@onclick='addElement()']
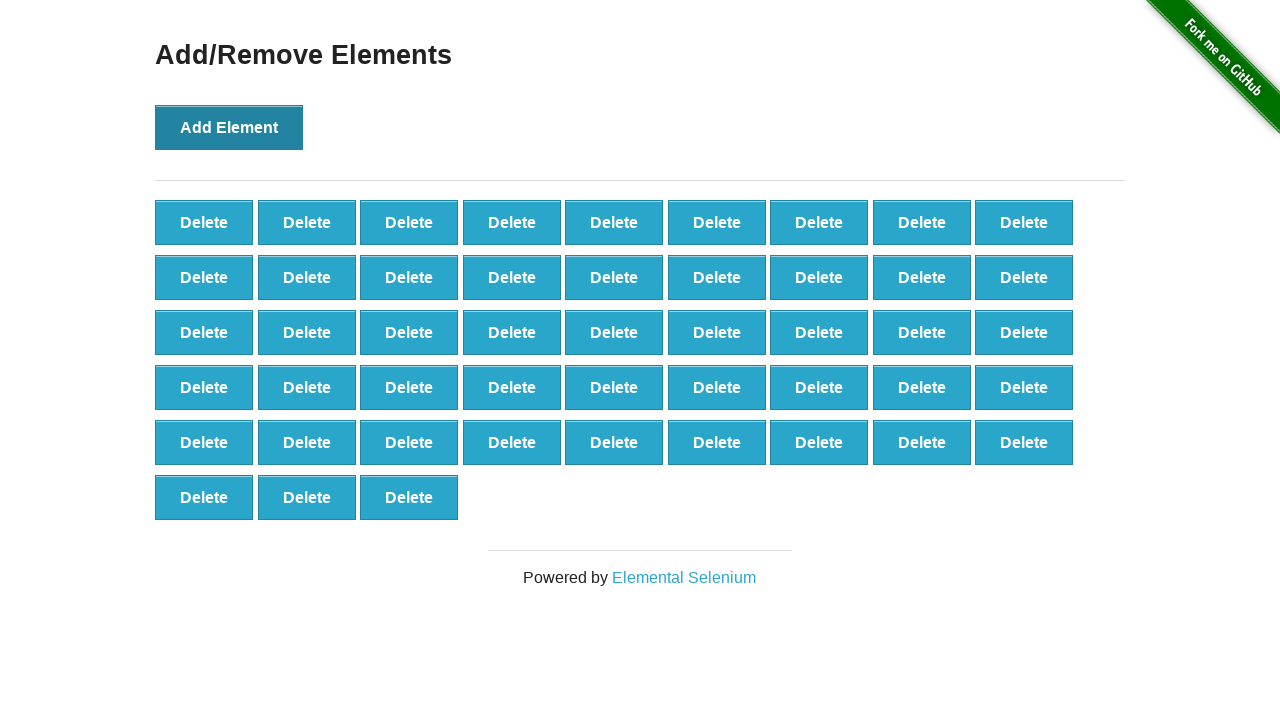

Clicked 'Add Element' button (iteration 49/70) at (229, 127) on xpath=//button[@onclick='addElement()']
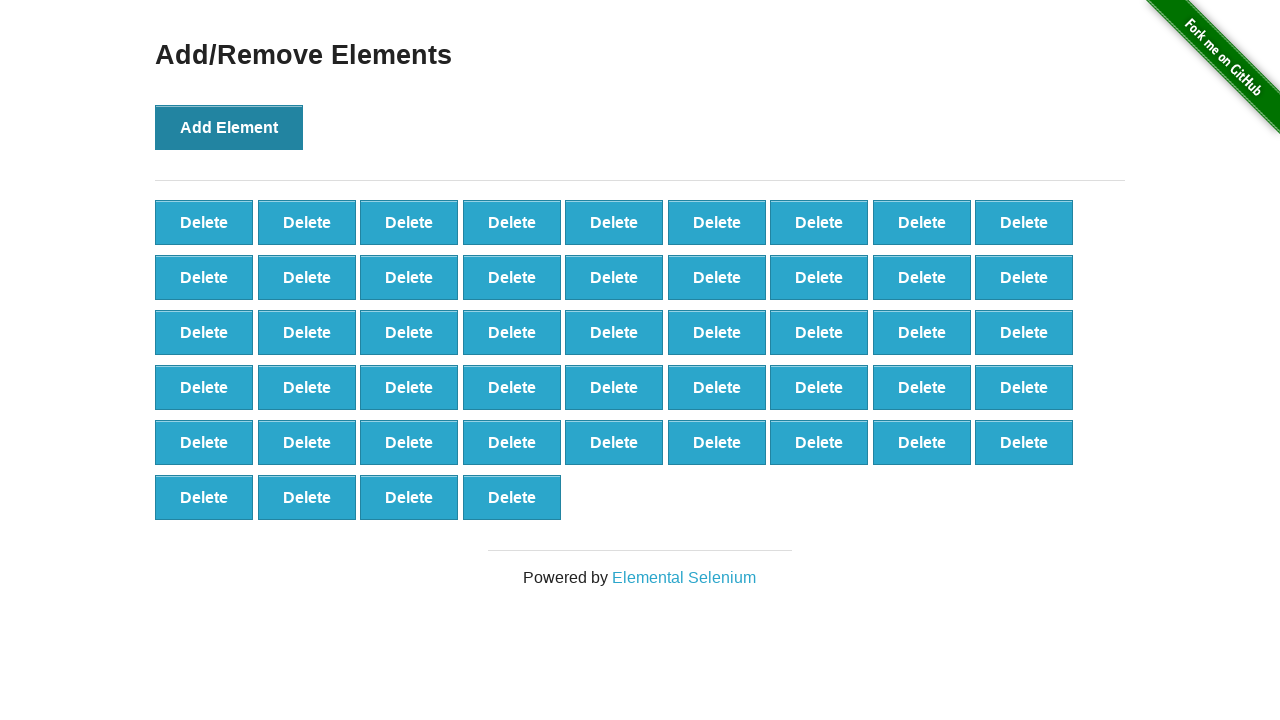

Clicked 'Add Element' button (iteration 50/70) at (229, 127) on xpath=//button[@onclick='addElement()']
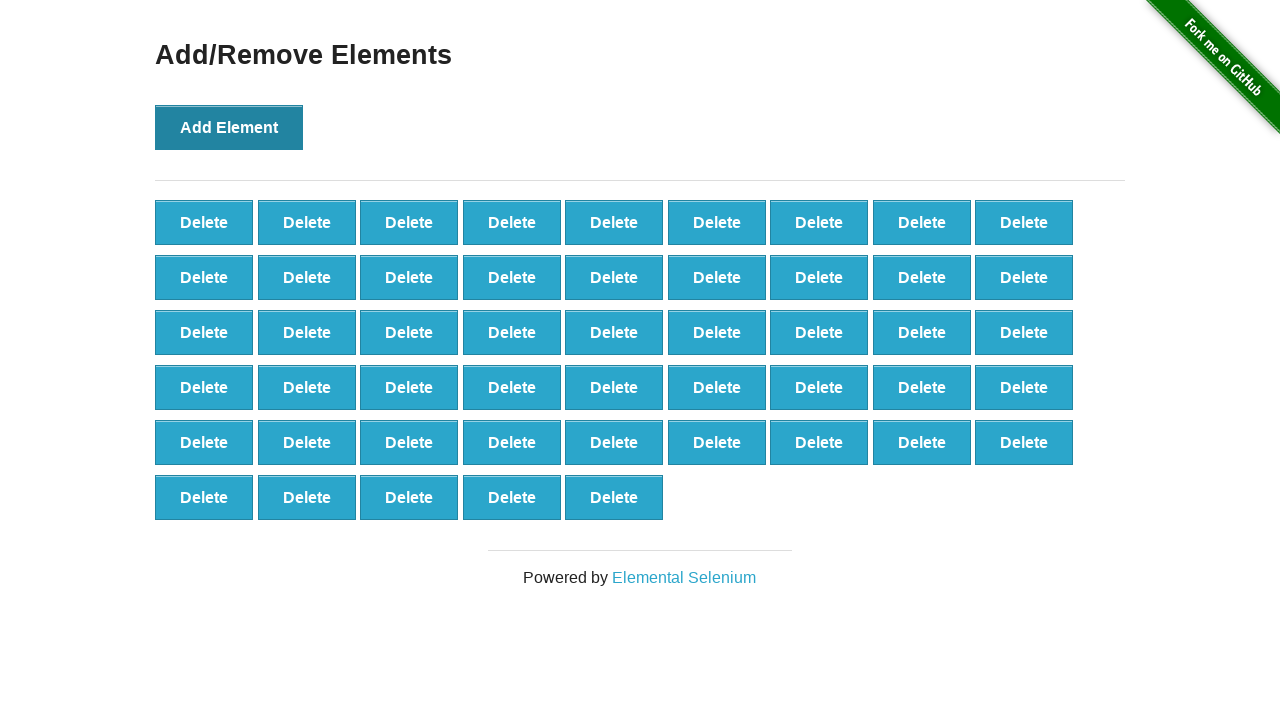

Clicked 'Add Element' button (iteration 51/70) at (229, 127) on xpath=//button[@onclick='addElement()']
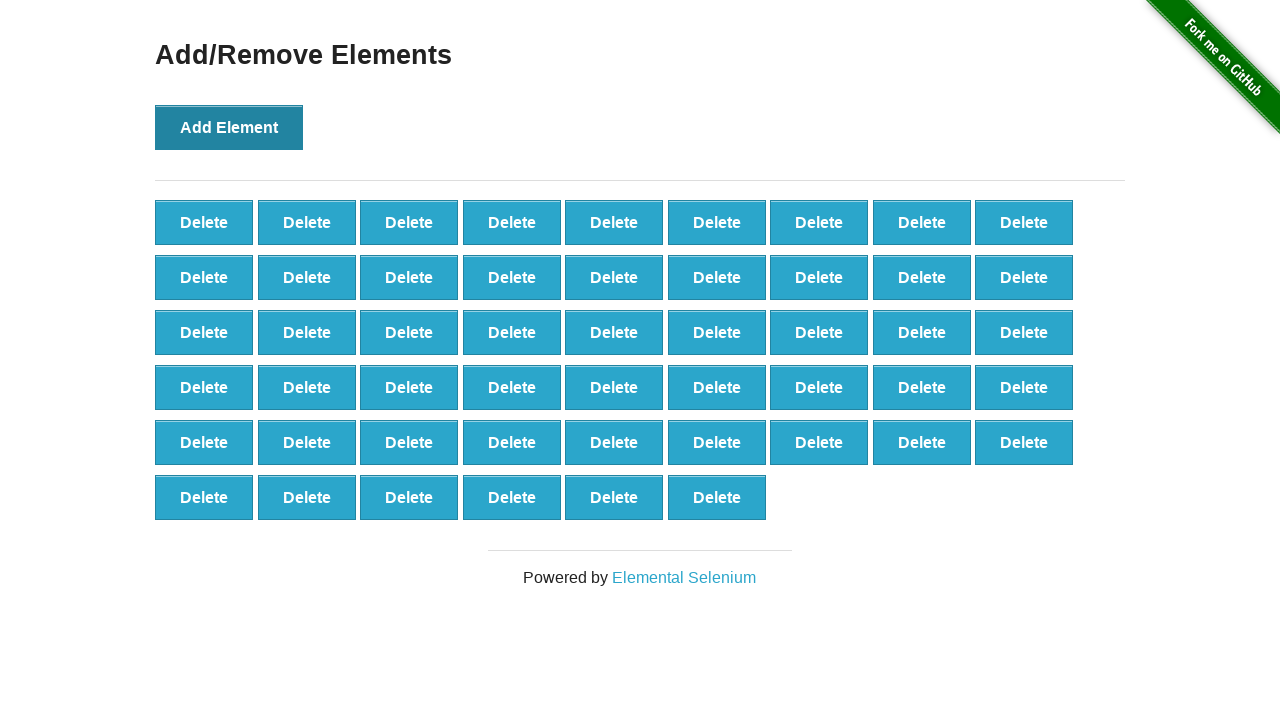

Clicked 'Add Element' button (iteration 52/70) at (229, 127) on xpath=//button[@onclick='addElement()']
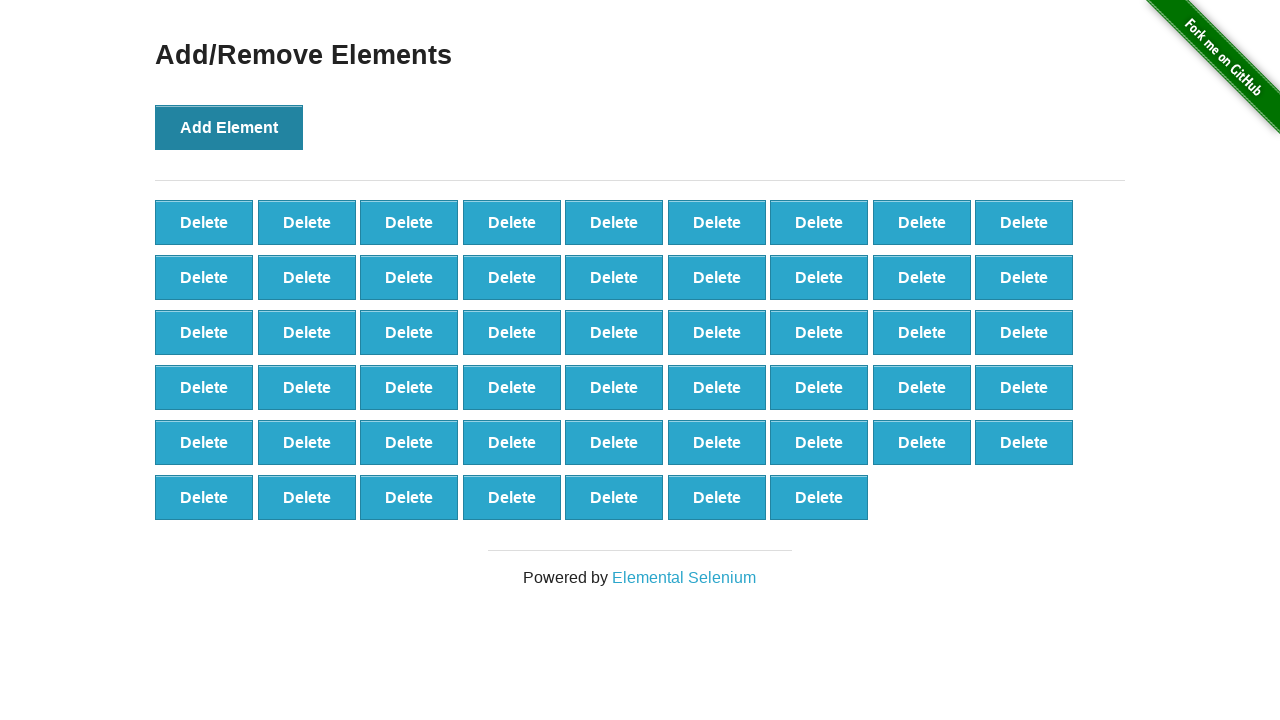

Clicked 'Add Element' button (iteration 53/70) at (229, 127) on xpath=//button[@onclick='addElement()']
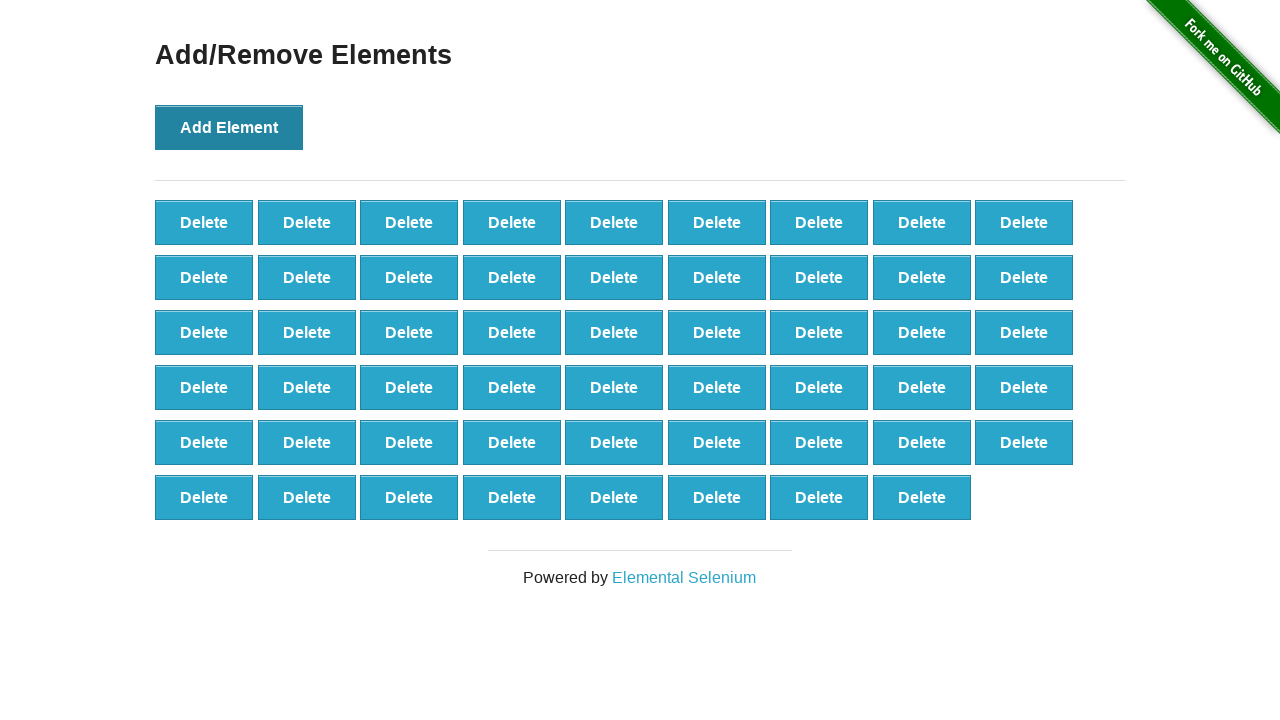

Clicked 'Add Element' button (iteration 54/70) at (229, 127) on xpath=//button[@onclick='addElement()']
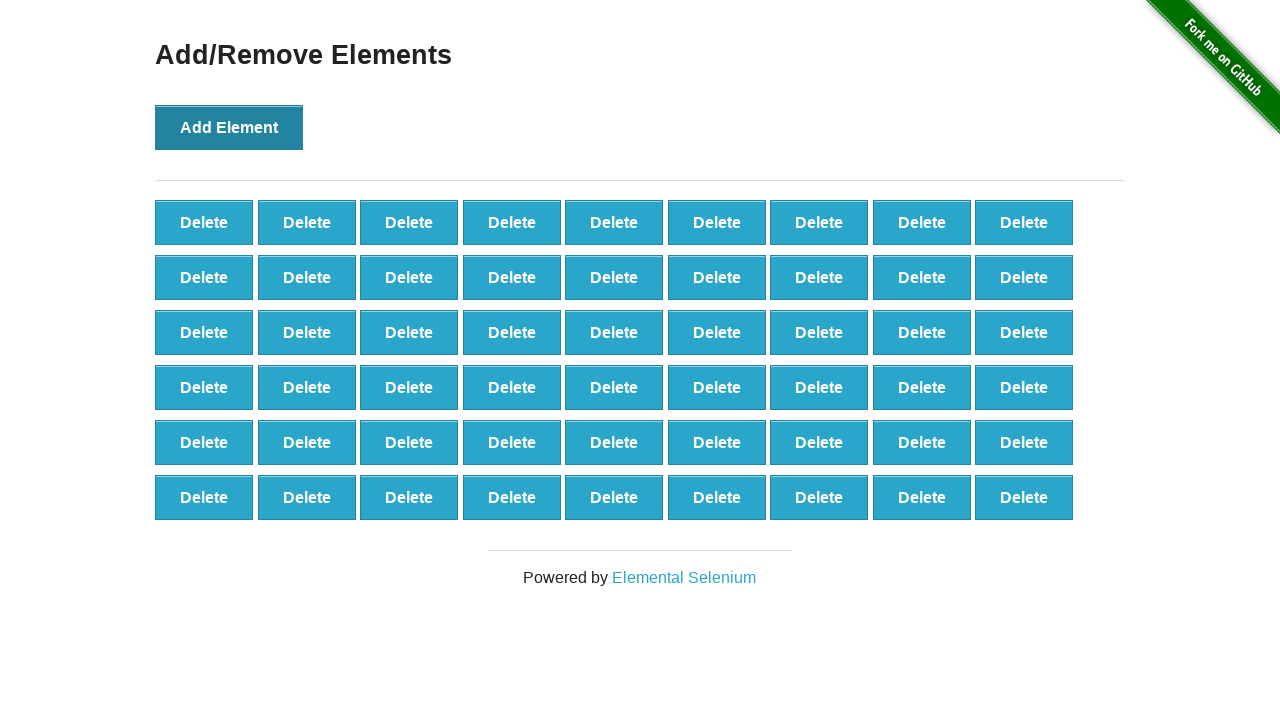

Clicked 'Add Element' button (iteration 55/70) at (229, 127) on xpath=//button[@onclick='addElement()']
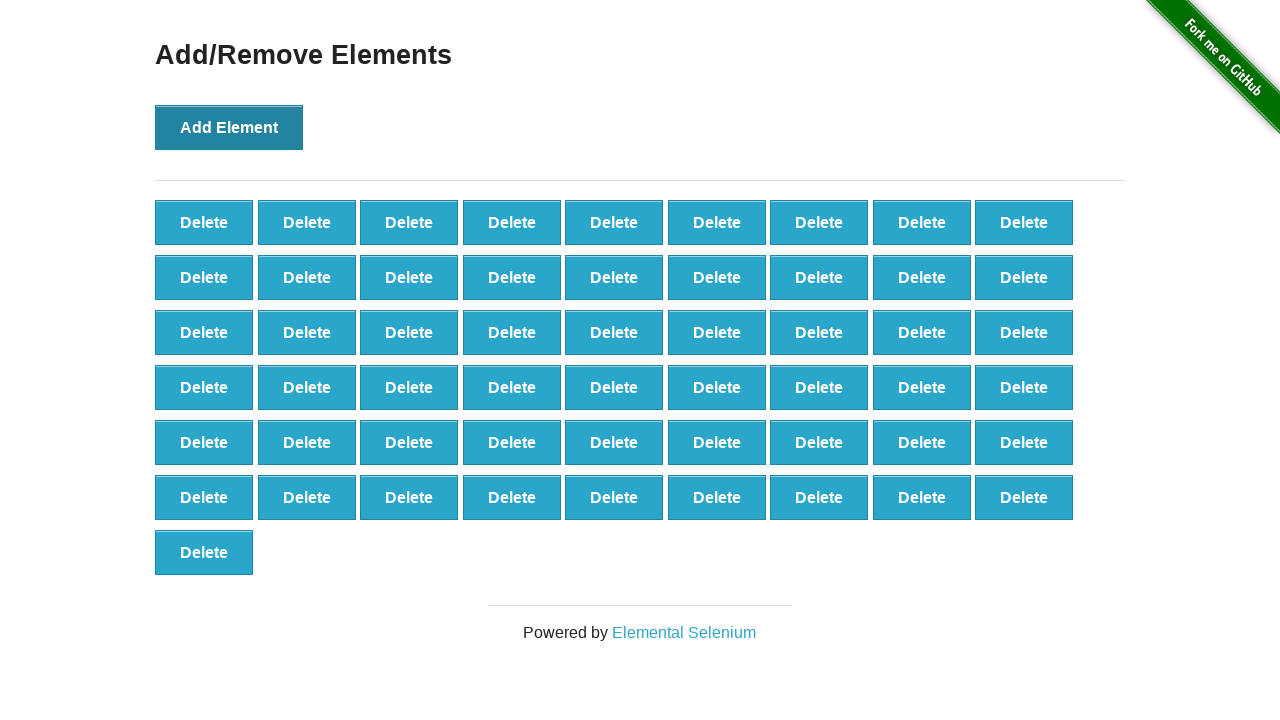

Clicked 'Add Element' button (iteration 56/70) at (229, 127) on xpath=//button[@onclick='addElement()']
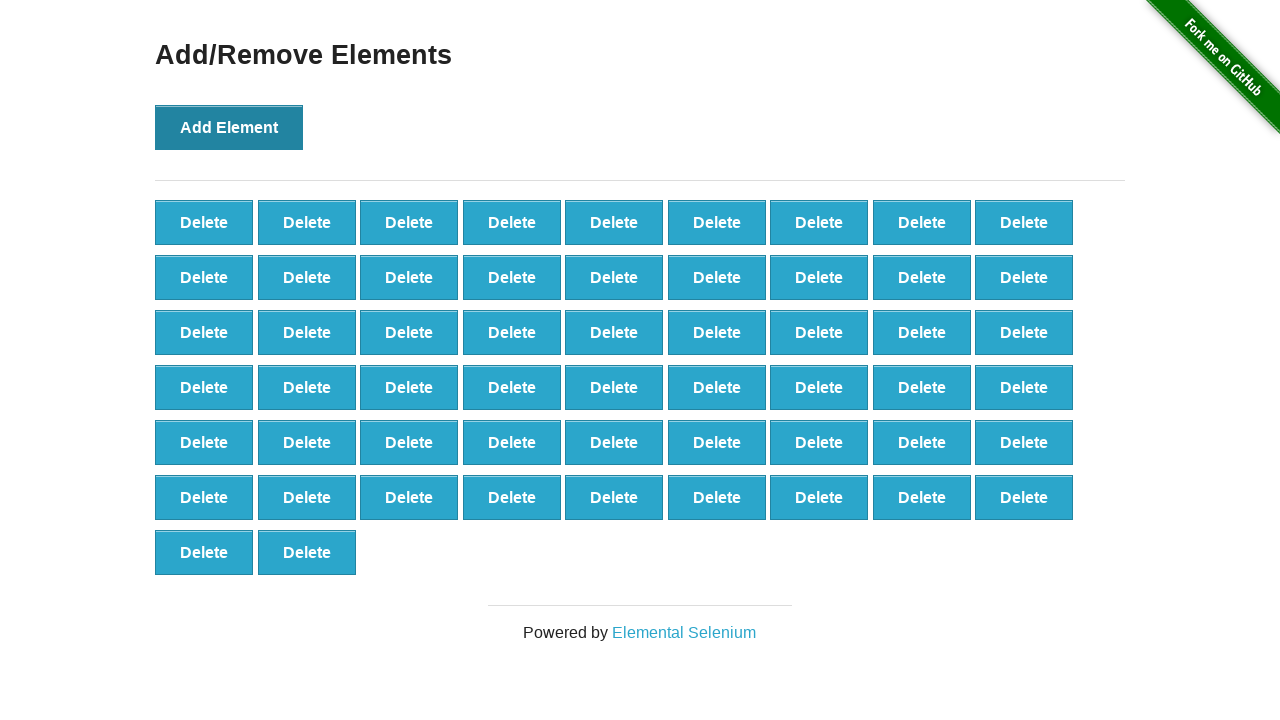

Clicked 'Add Element' button (iteration 57/70) at (229, 127) on xpath=//button[@onclick='addElement()']
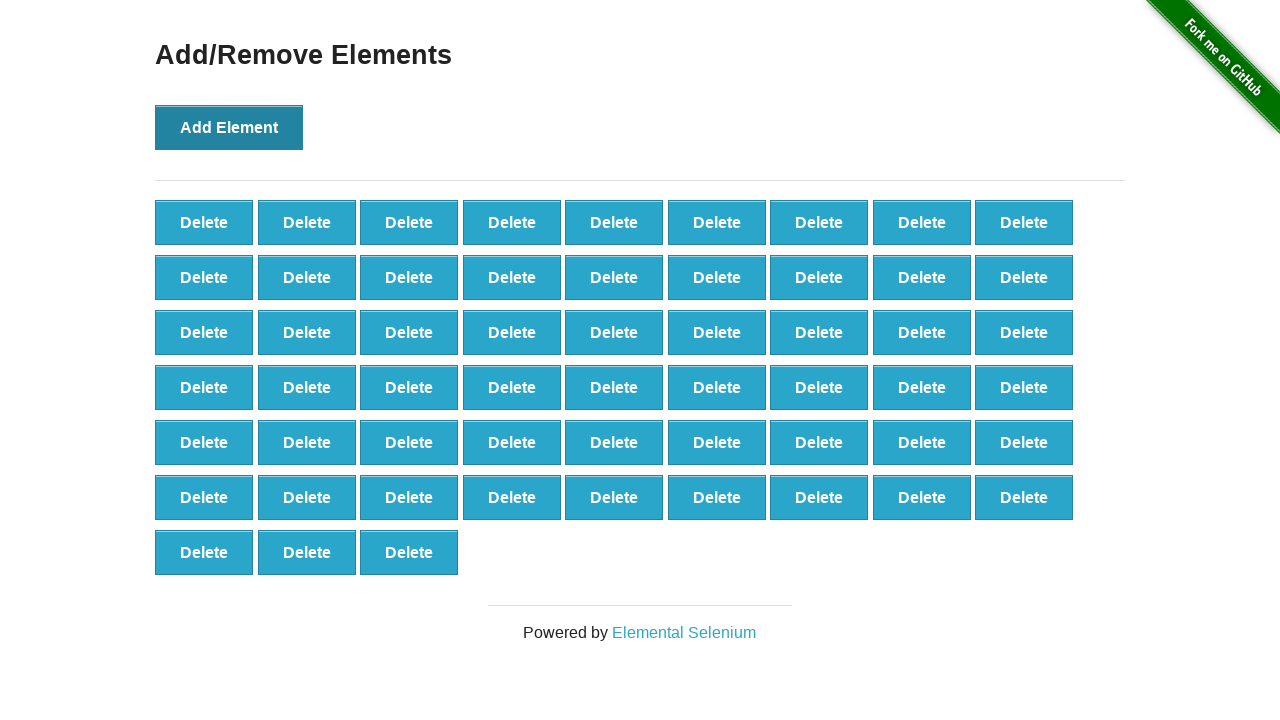

Clicked 'Add Element' button (iteration 58/70) at (229, 127) on xpath=//button[@onclick='addElement()']
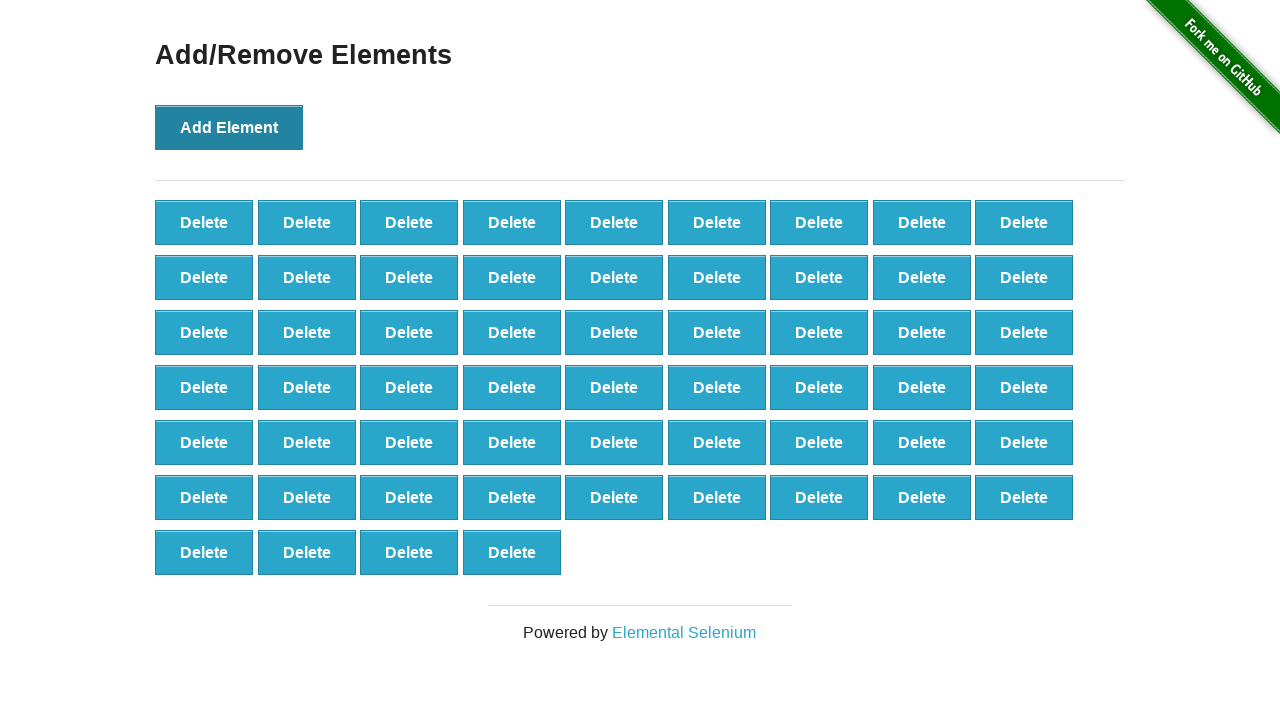

Clicked 'Add Element' button (iteration 59/70) at (229, 127) on xpath=//button[@onclick='addElement()']
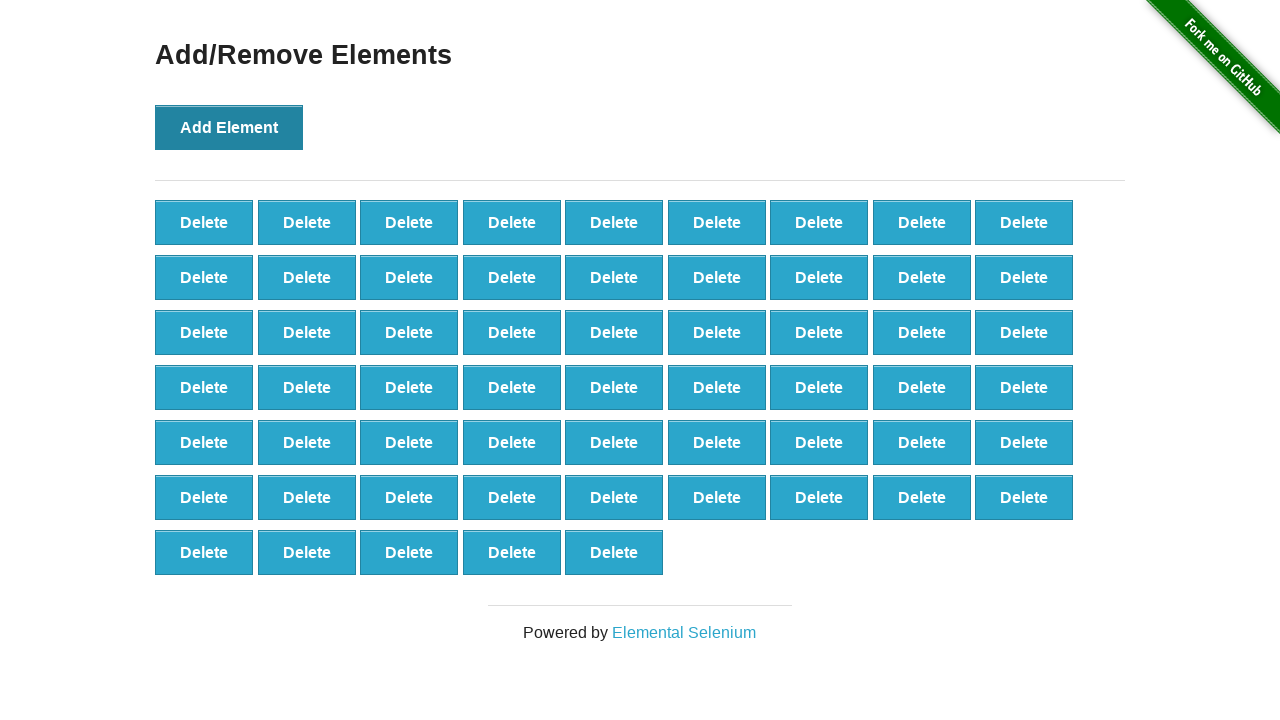

Clicked 'Add Element' button (iteration 60/70) at (229, 127) on xpath=//button[@onclick='addElement()']
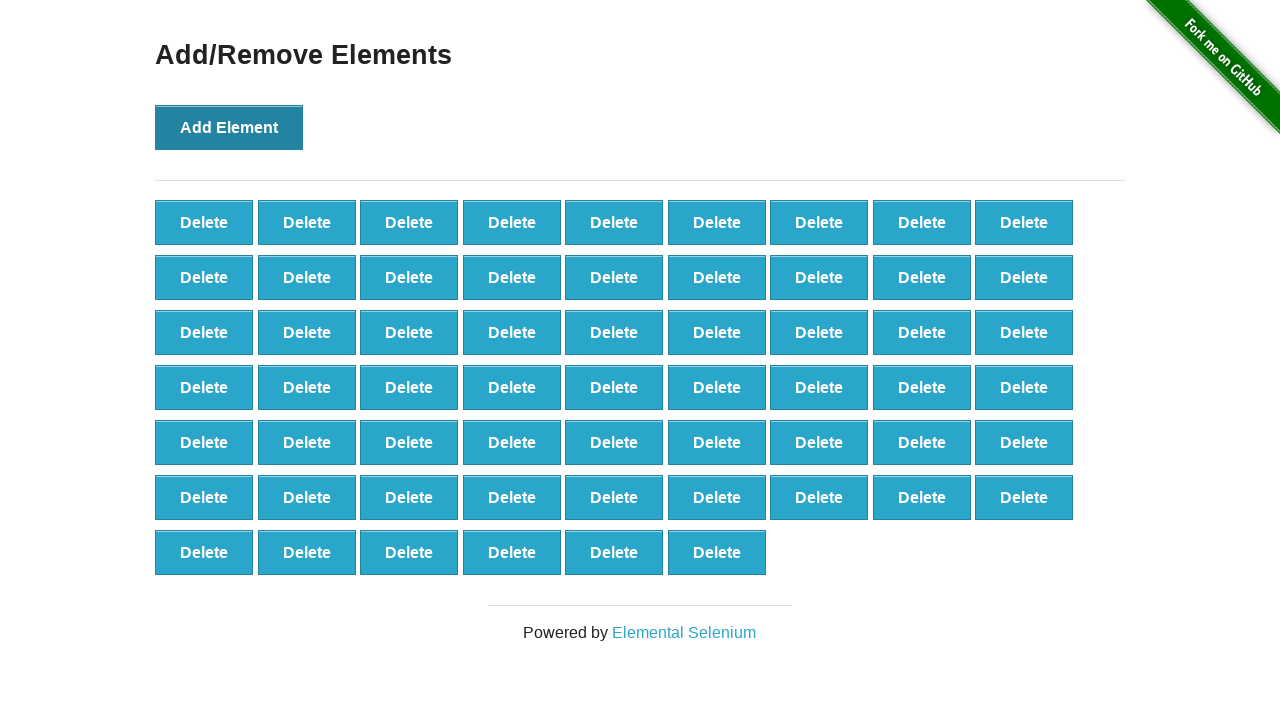

Clicked 'Add Element' button (iteration 61/70) at (229, 127) on xpath=//button[@onclick='addElement()']
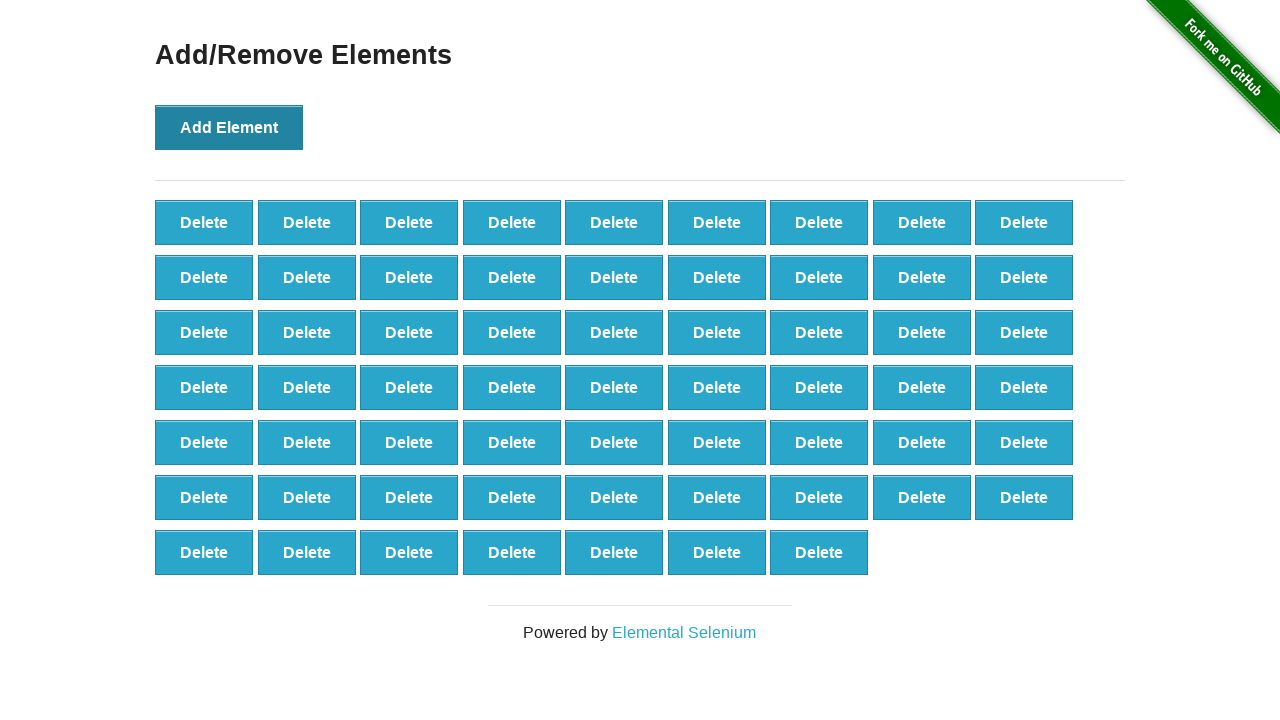

Clicked 'Add Element' button (iteration 62/70) at (229, 127) on xpath=//button[@onclick='addElement()']
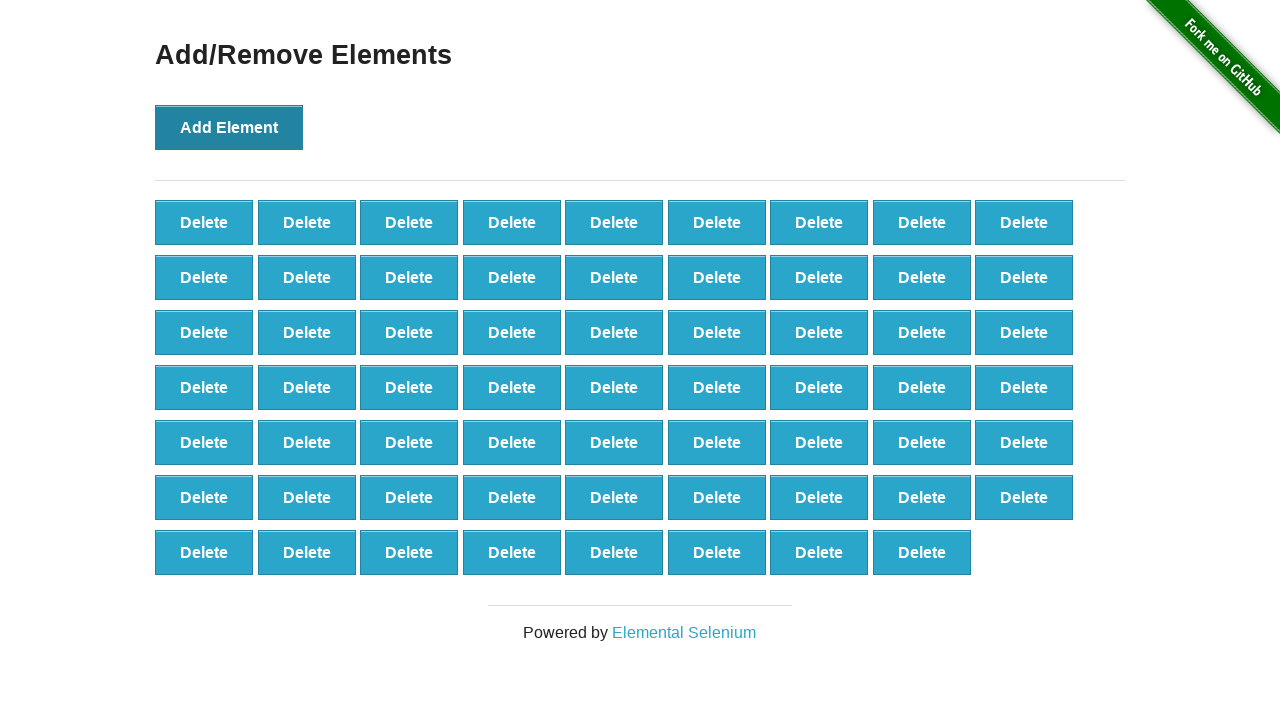

Clicked 'Add Element' button (iteration 63/70) at (229, 127) on xpath=//button[@onclick='addElement()']
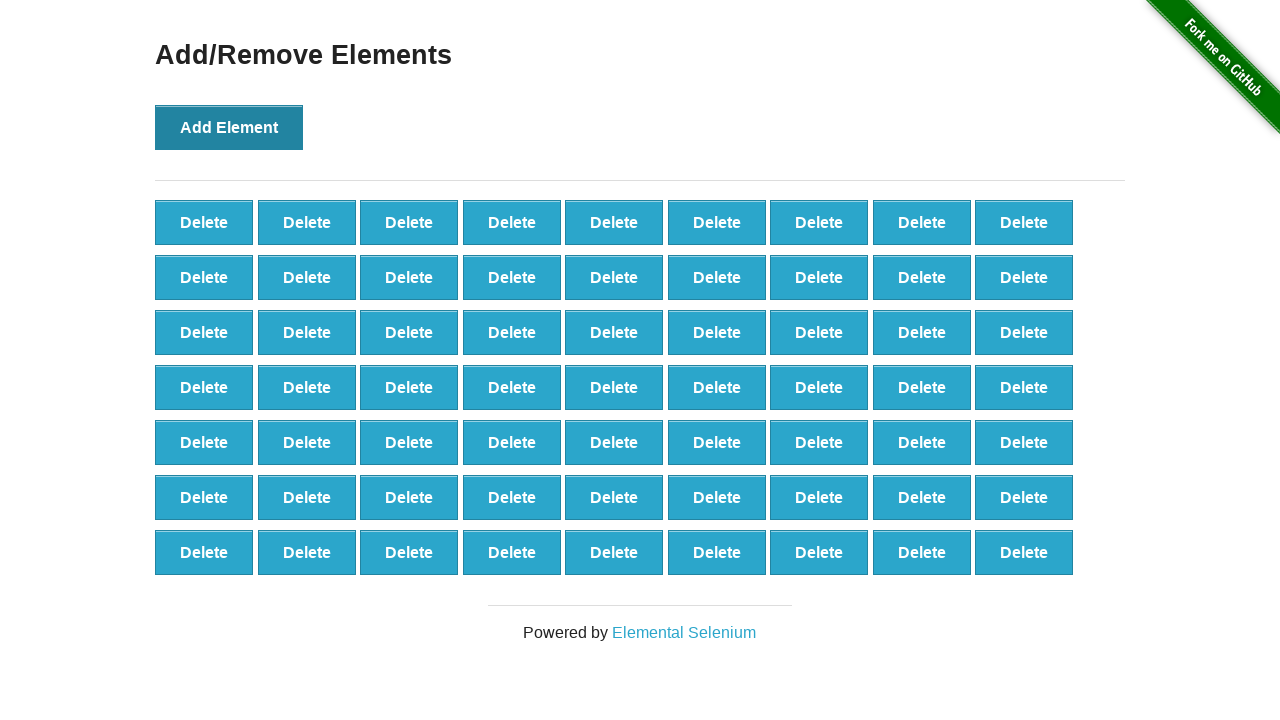

Clicked 'Add Element' button (iteration 64/70) at (229, 127) on xpath=//button[@onclick='addElement()']
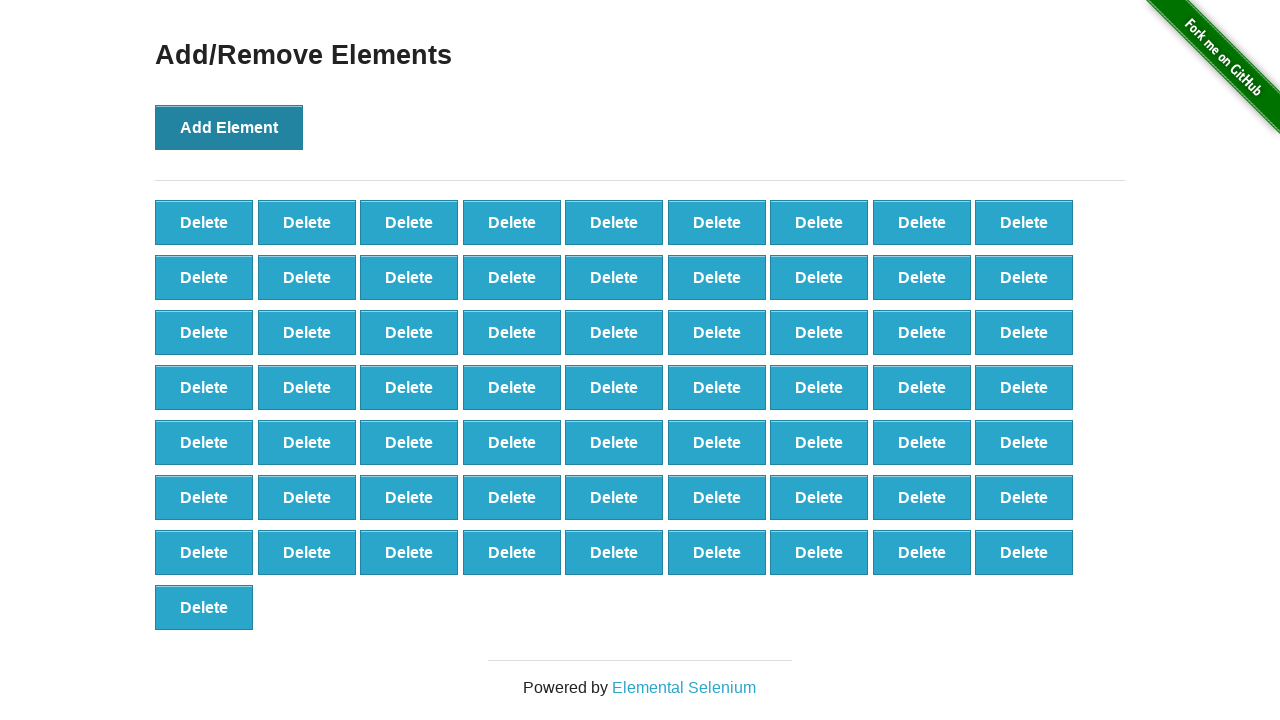

Clicked 'Add Element' button (iteration 65/70) at (229, 127) on xpath=//button[@onclick='addElement()']
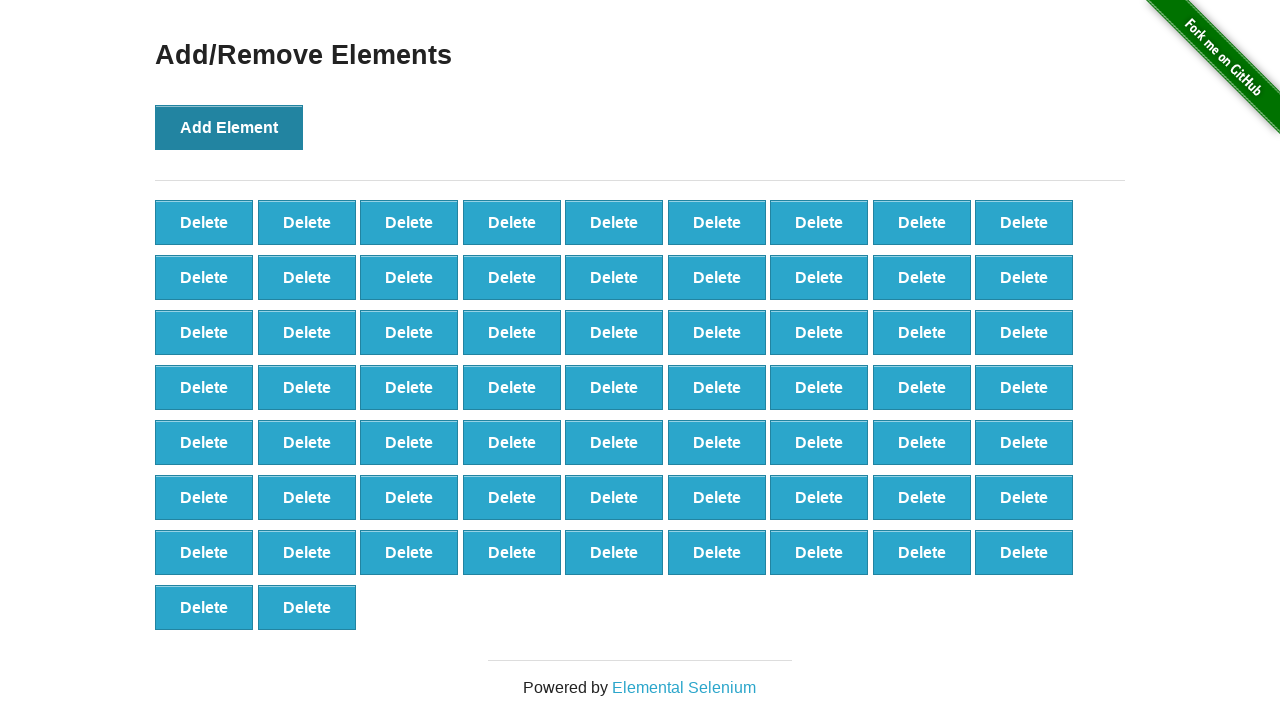

Clicked 'Add Element' button (iteration 66/70) at (229, 127) on xpath=//button[@onclick='addElement()']
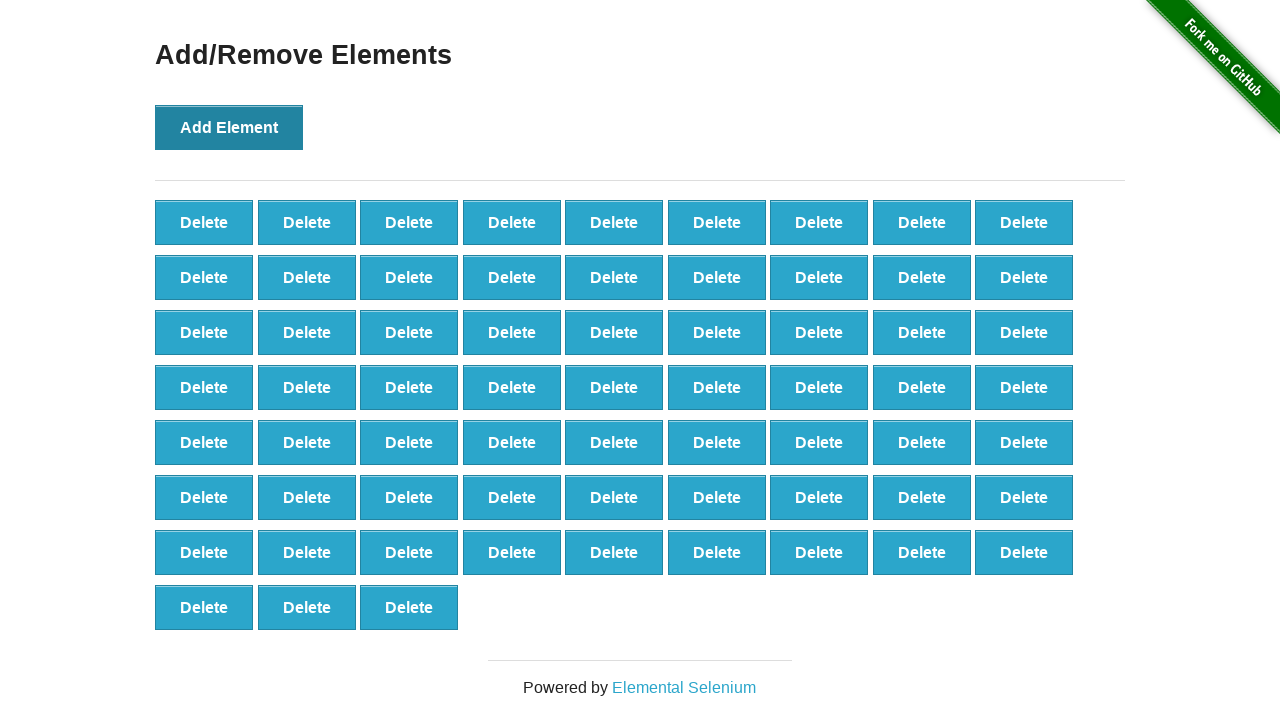

Clicked 'Add Element' button (iteration 67/70) at (229, 127) on xpath=//button[@onclick='addElement()']
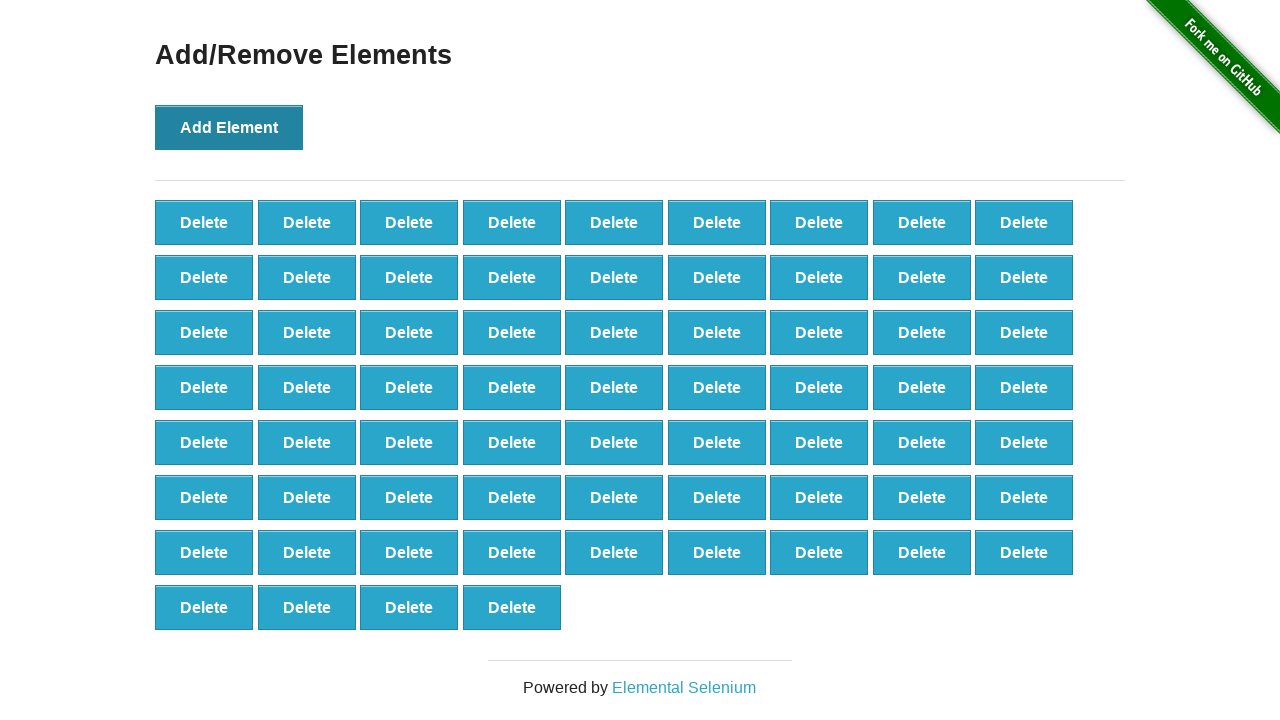

Clicked 'Add Element' button (iteration 68/70) at (229, 127) on xpath=//button[@onclick='addElement()']
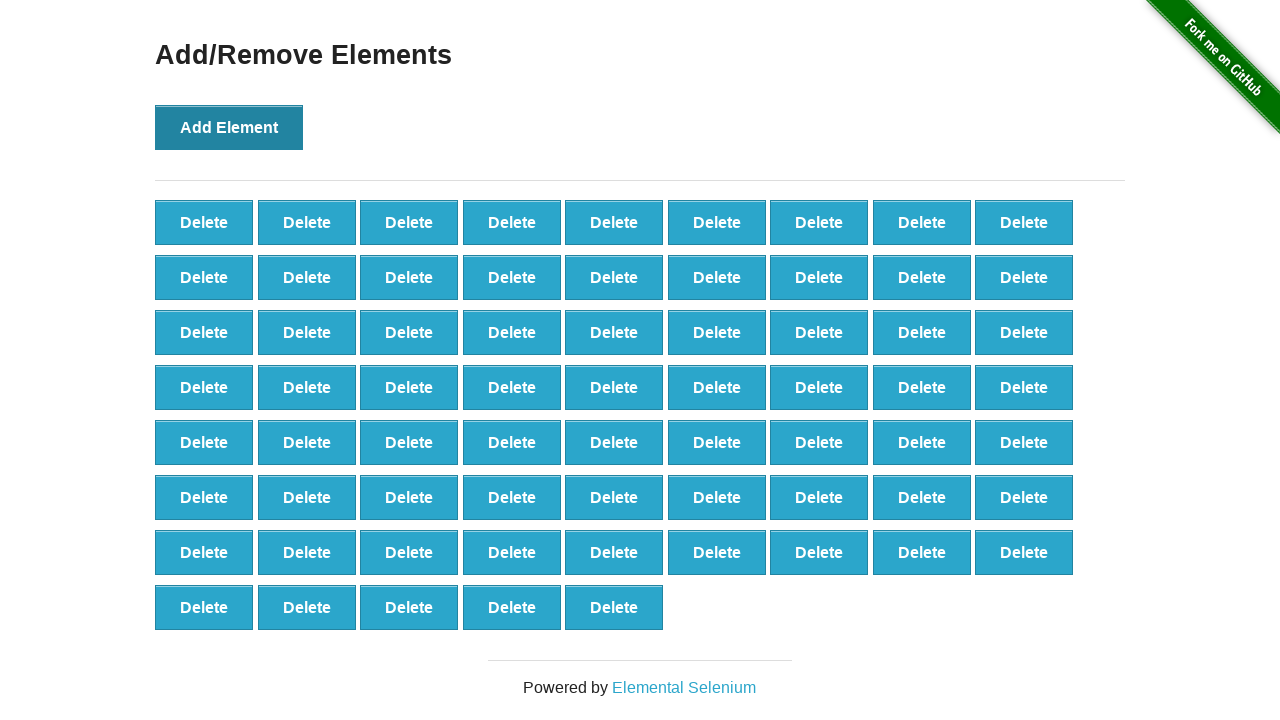

Clicked 'Add Element' button (iteration 69/70) at (229, 127) on xpath=//button[@onclick='addElement()']
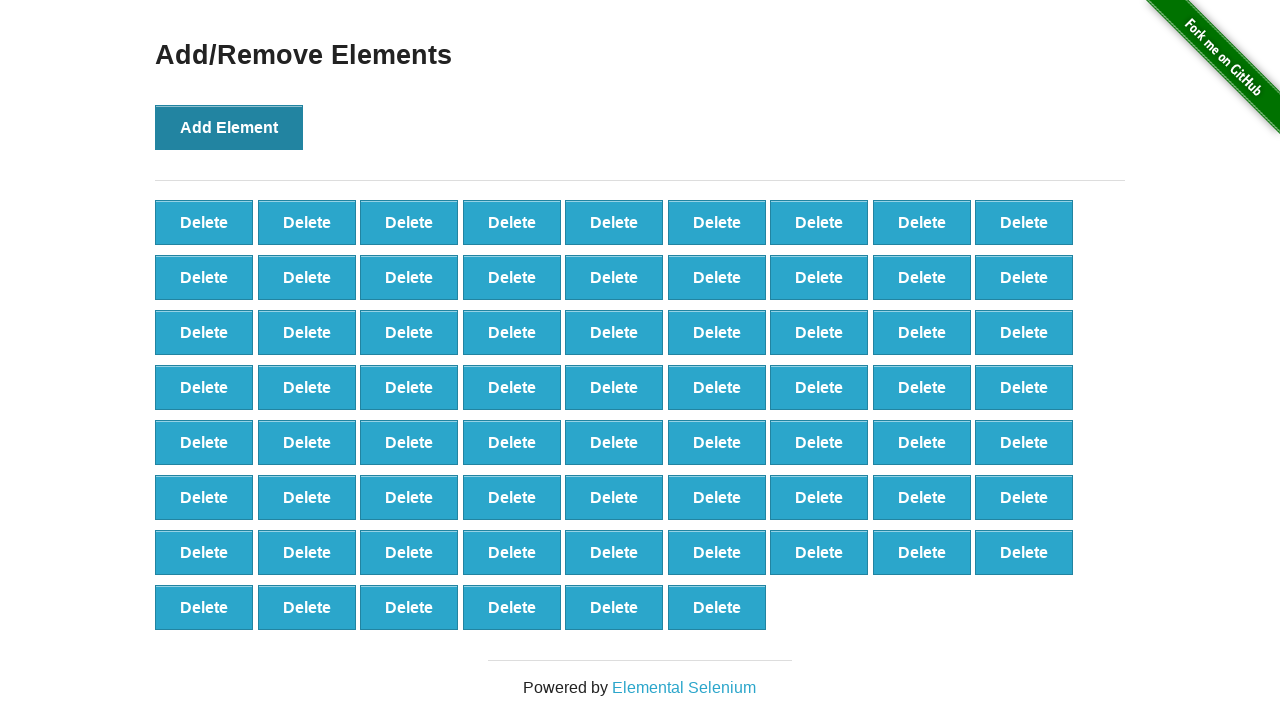

Clicked 'Add Element' button (iteration 70/70) at (229, 127) on xpath=//button[@onclick='addElement()']
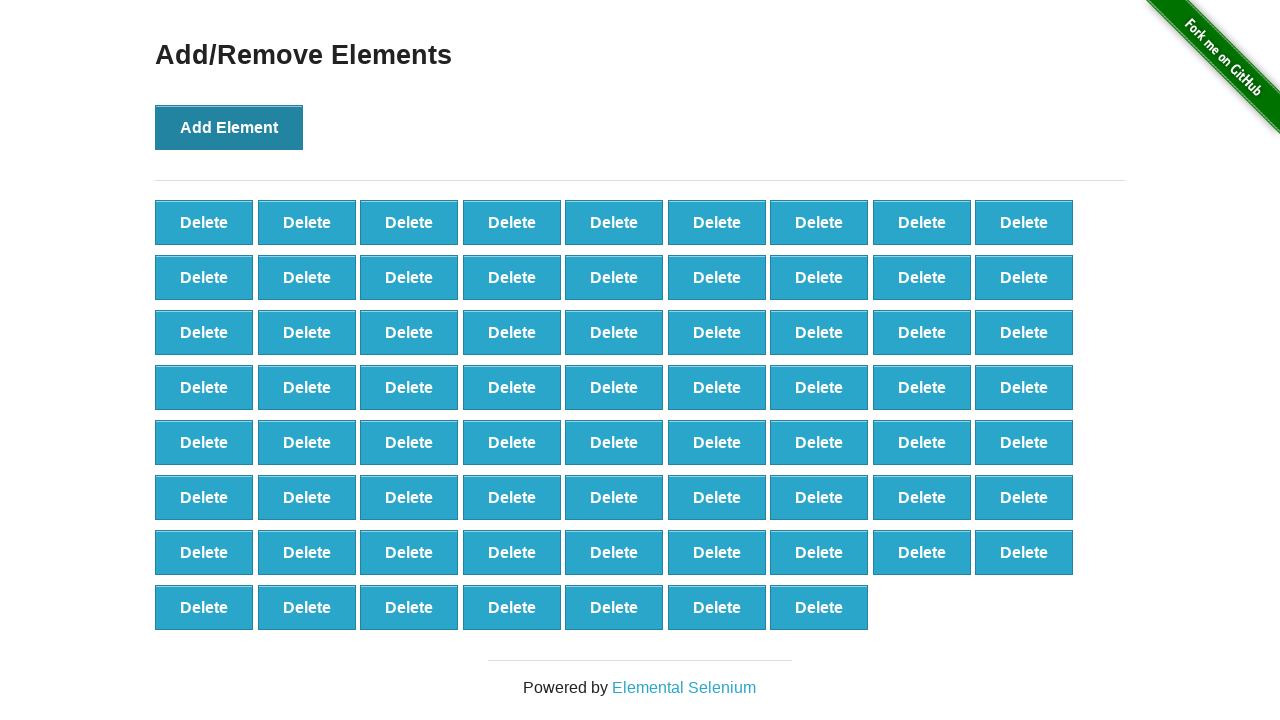

Waited for delete buttons to be created
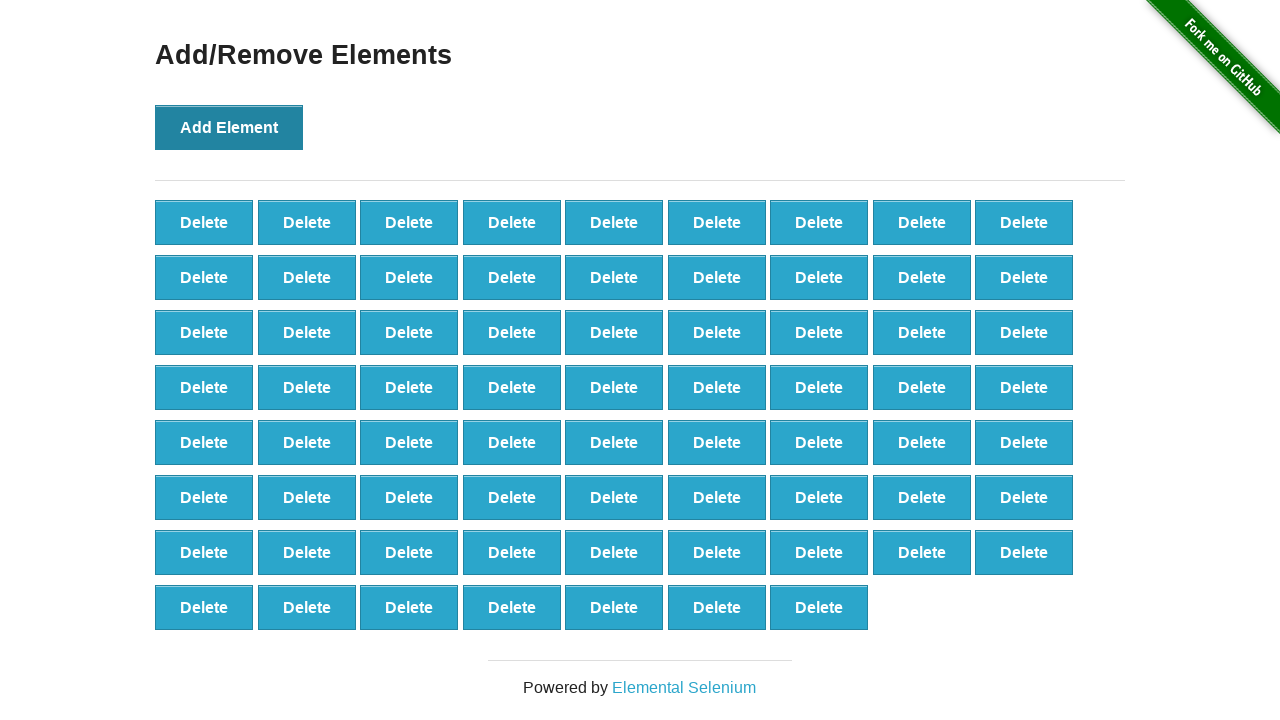

Counted delete buttons before deletion: 70
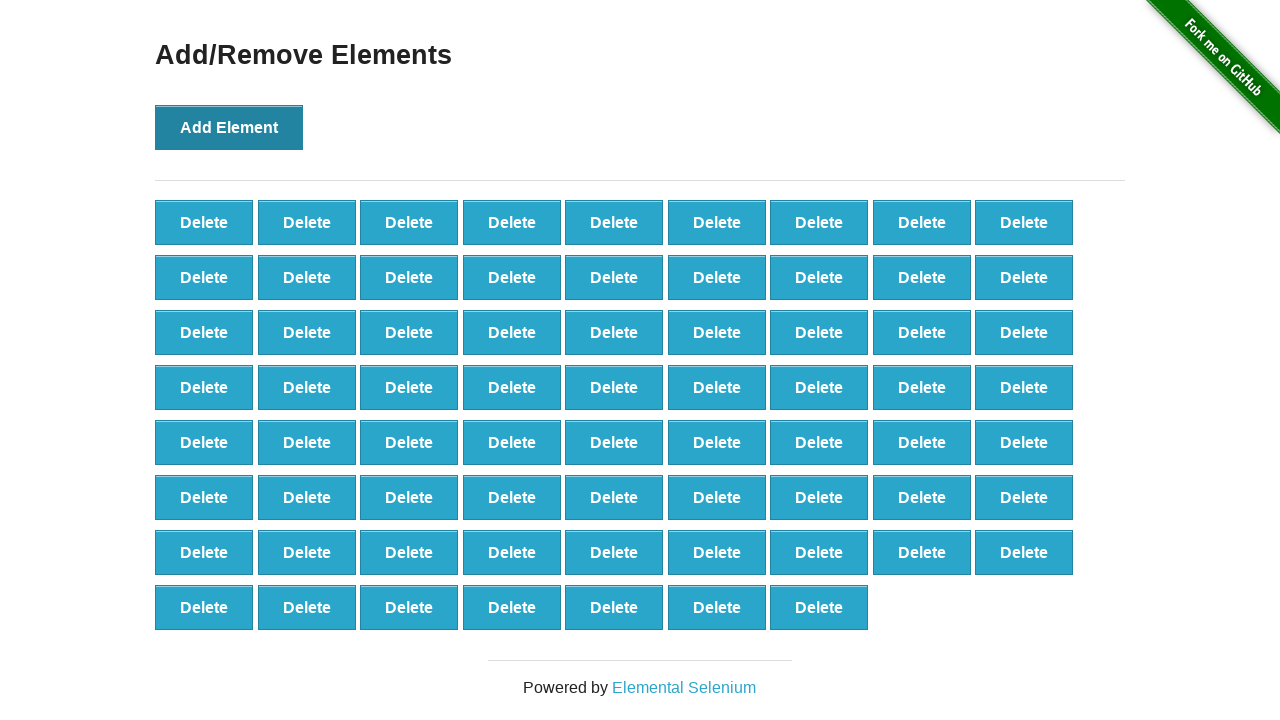

Clicked delete button (iteration 1/50) at (204, 222) on [onclick='deleteElement()'] >> nth=0
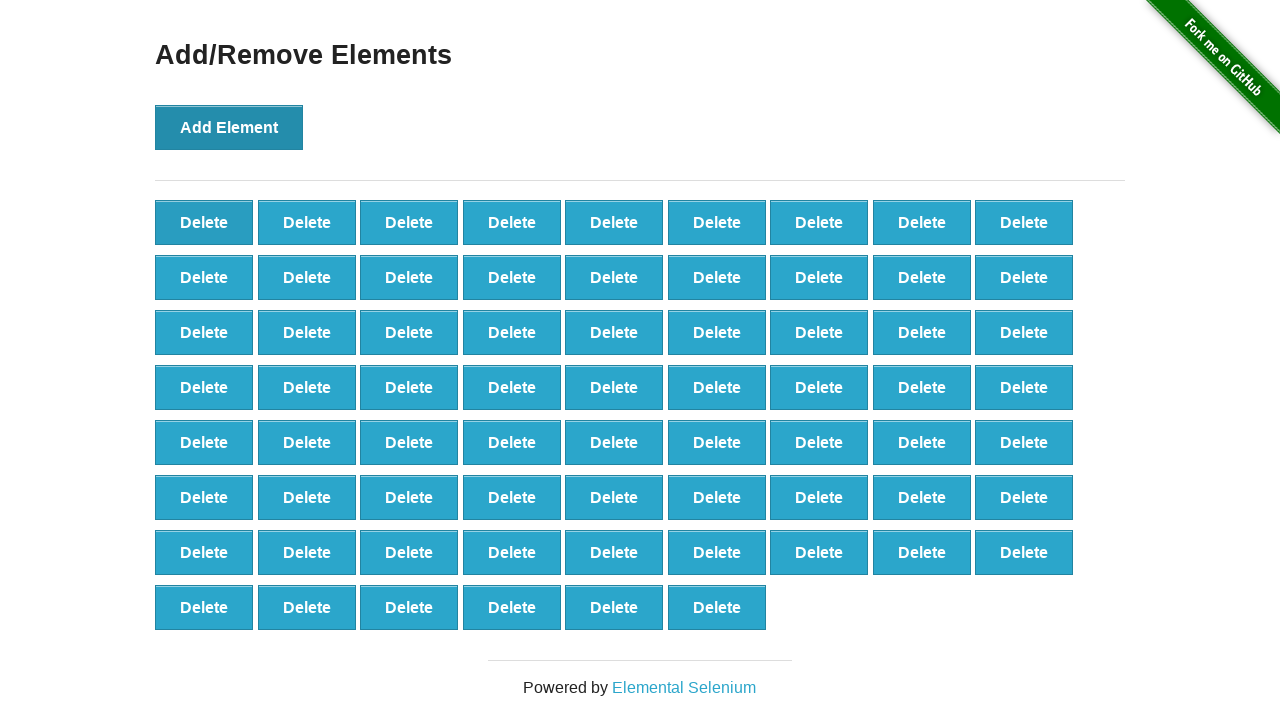

Clicked delete button (iteration 2/50) at (204, 222) on [onclick='deleteElement()'] >> nth=0
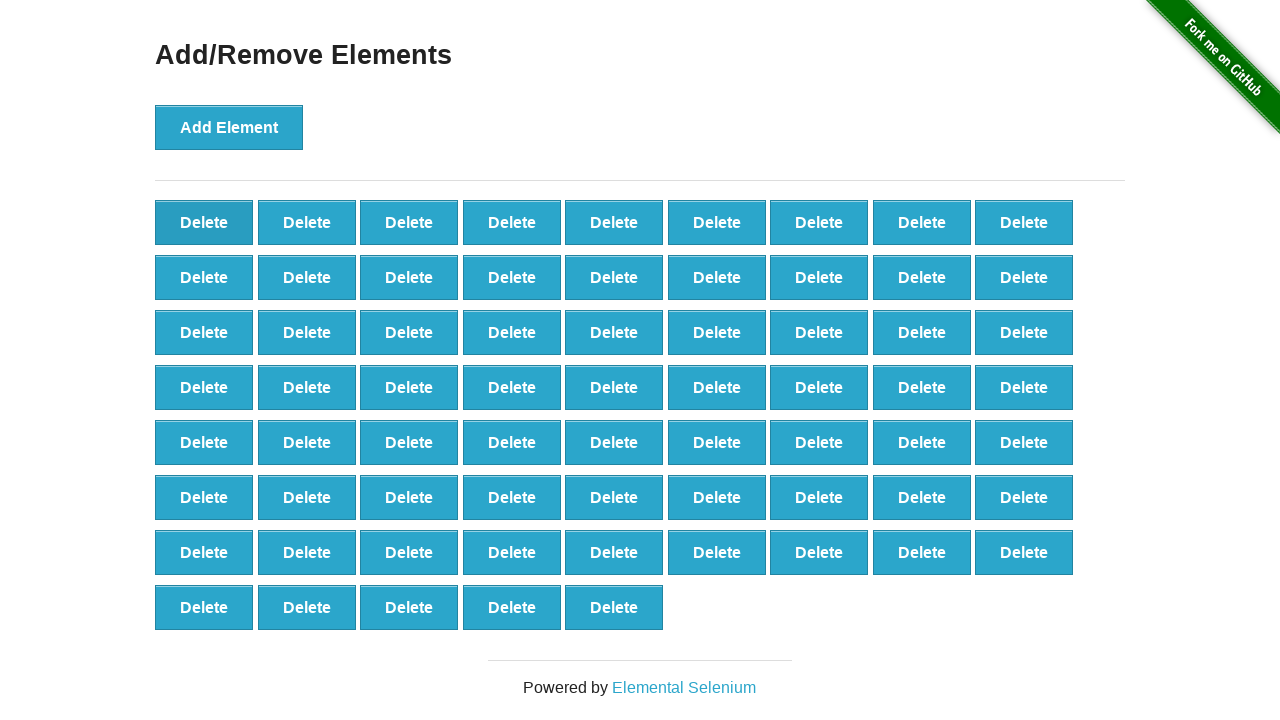

Clicked delete button (iteration 3/50) at (204, 222) on [onclick='deleteElement()'] >> nth=0
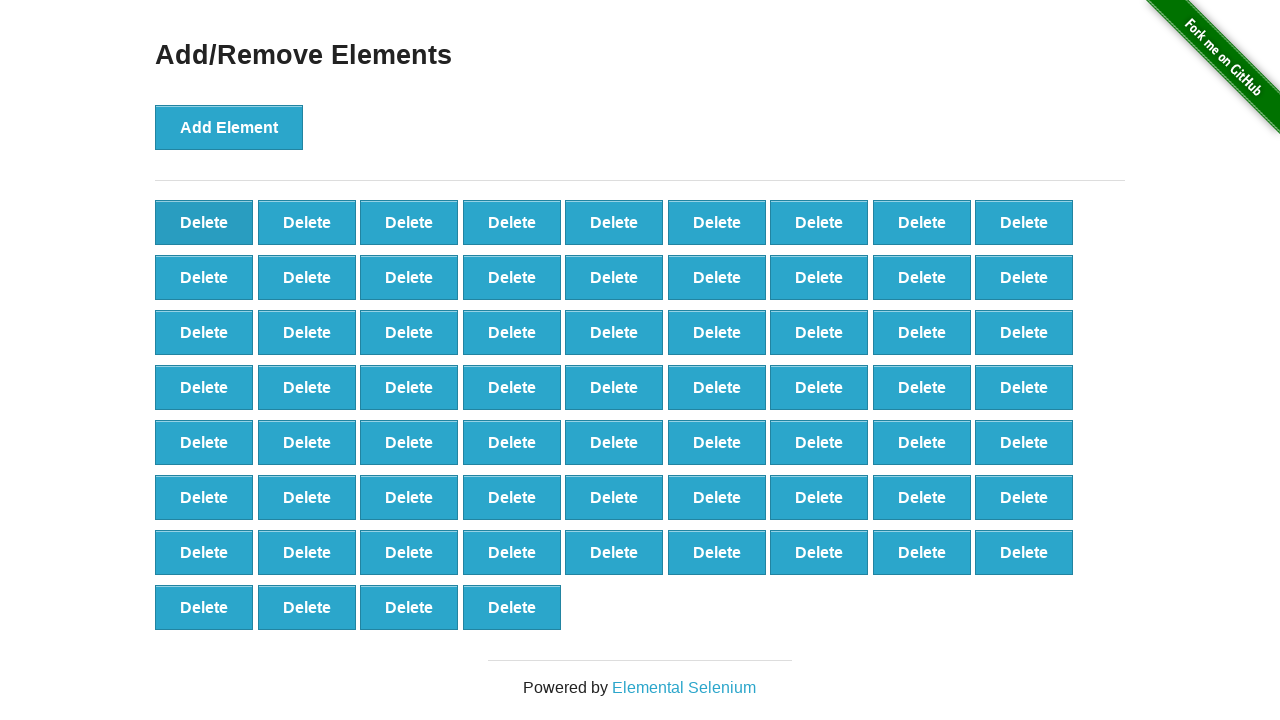

Clicked delete button (iteration 4/50) at (204, 222) on [onclick='deleteElement()'] >> nth=0
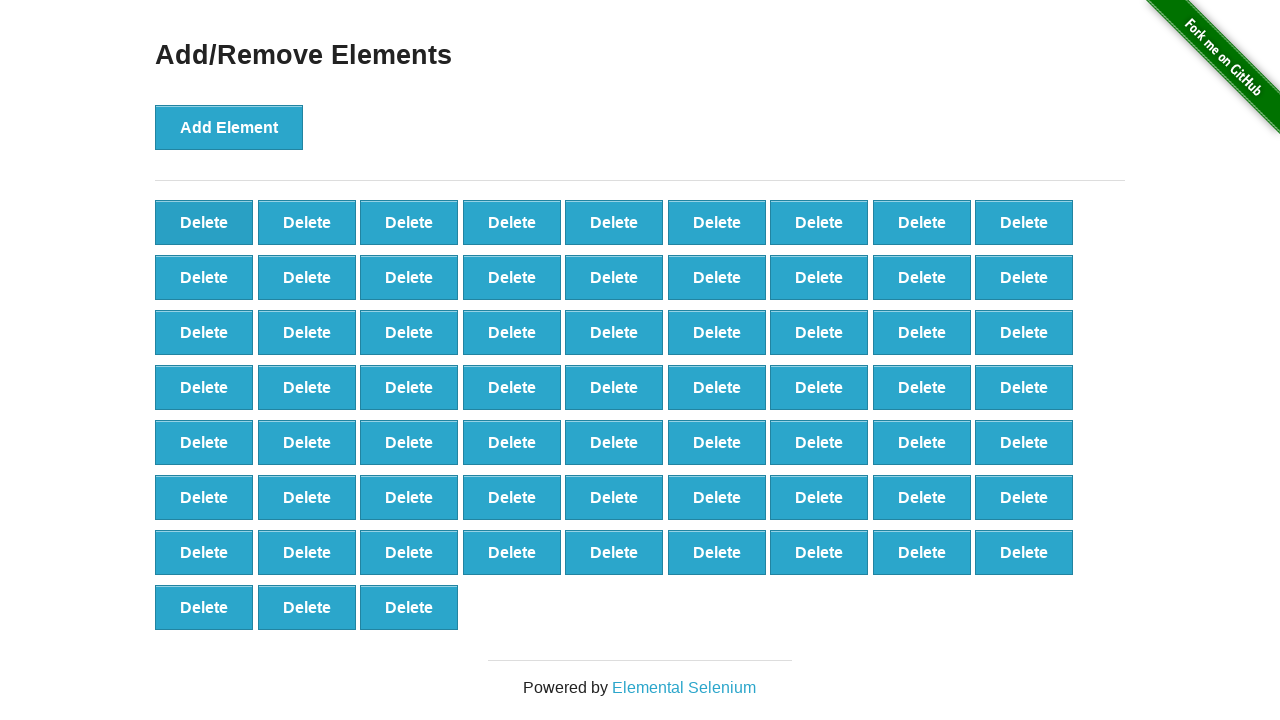

Clicked delete button (iteration 5/50) at (204, 222) on [onclick='deleteElement()'] >> nth=0
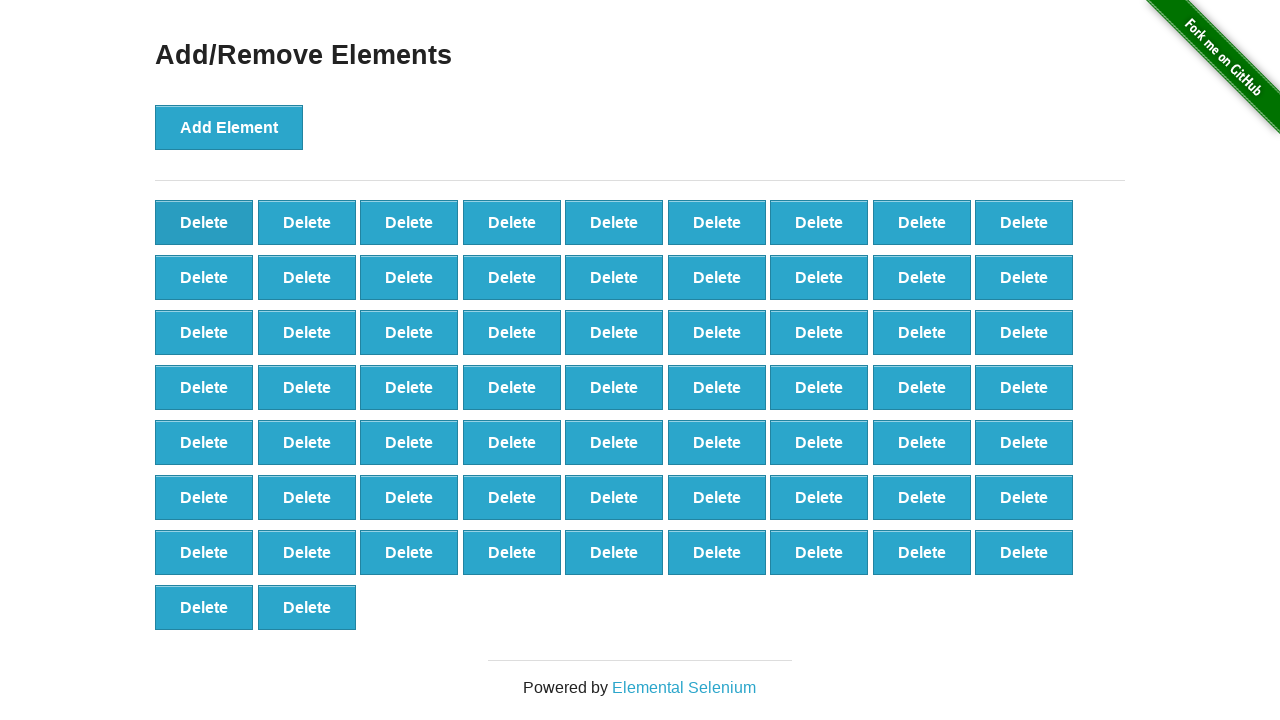

Clicked delete button (iteration 6/50) at (204, 222) on [onclick='deleteElement()'] >> nth=0
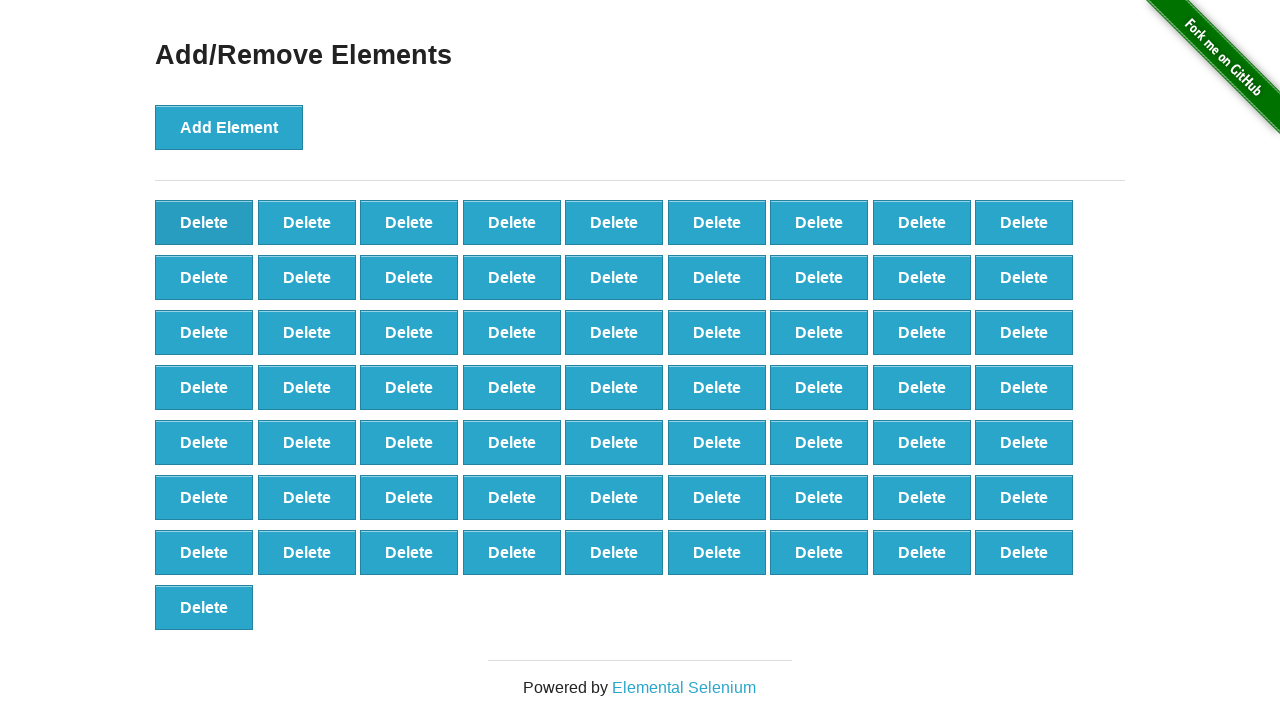

Clicked delete button (iteration 7/50) at (204, 222) on [onclick='deleteElement()'] >> nth=0
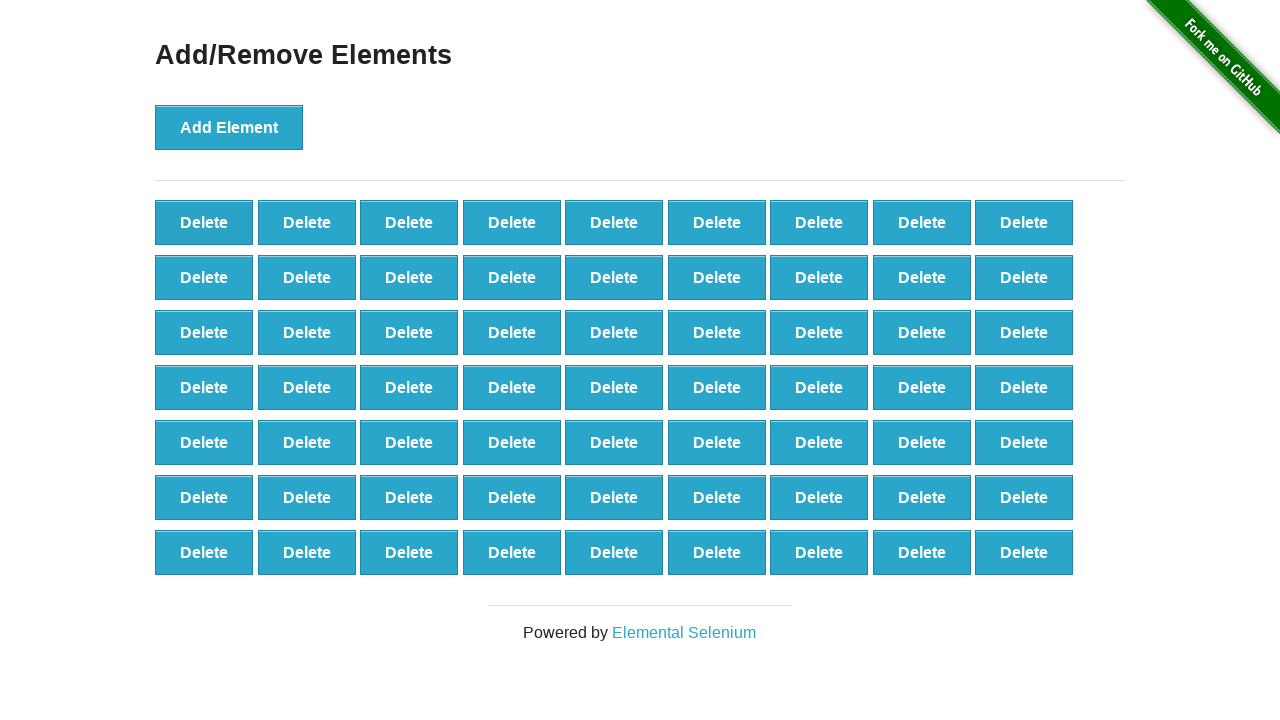

Clicked delete button (iteration 8/50) at (204, 222) on [onclick='deleteElement()'] >> nth=0
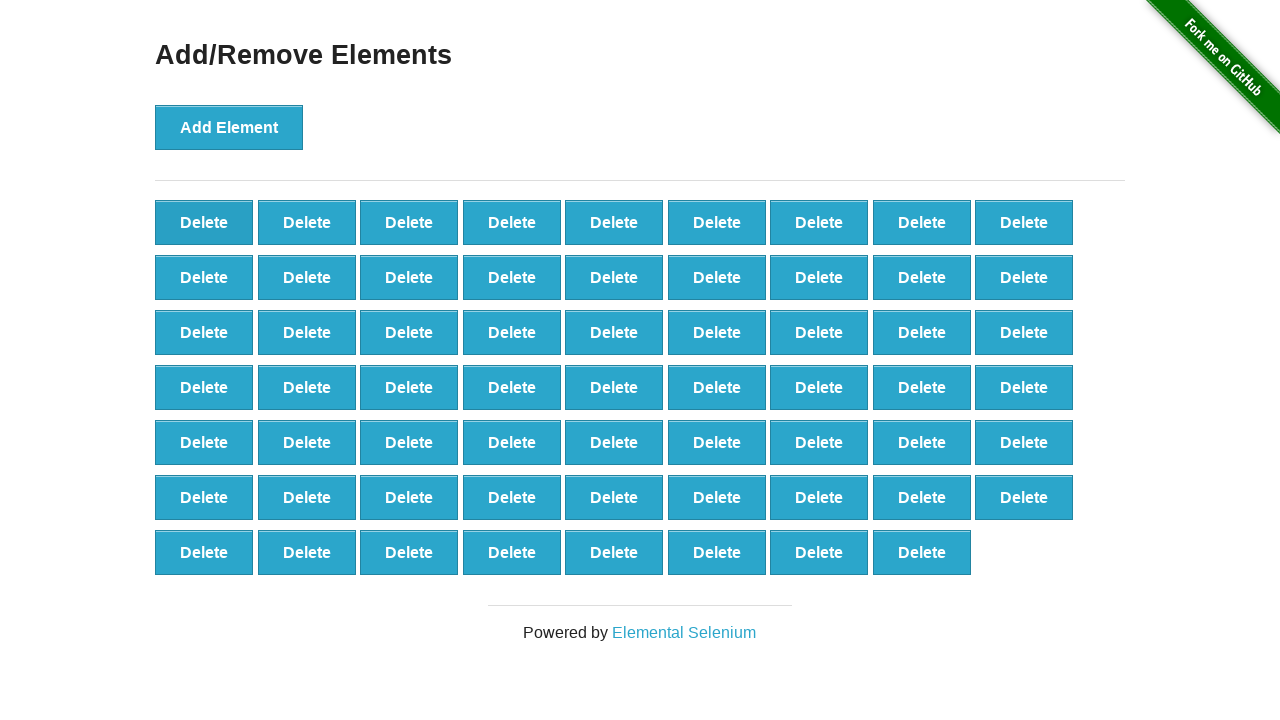

Clicked delete button (iteration 9/50) at (204, 222) on [onclick='deleteElement()'] >> nth=0
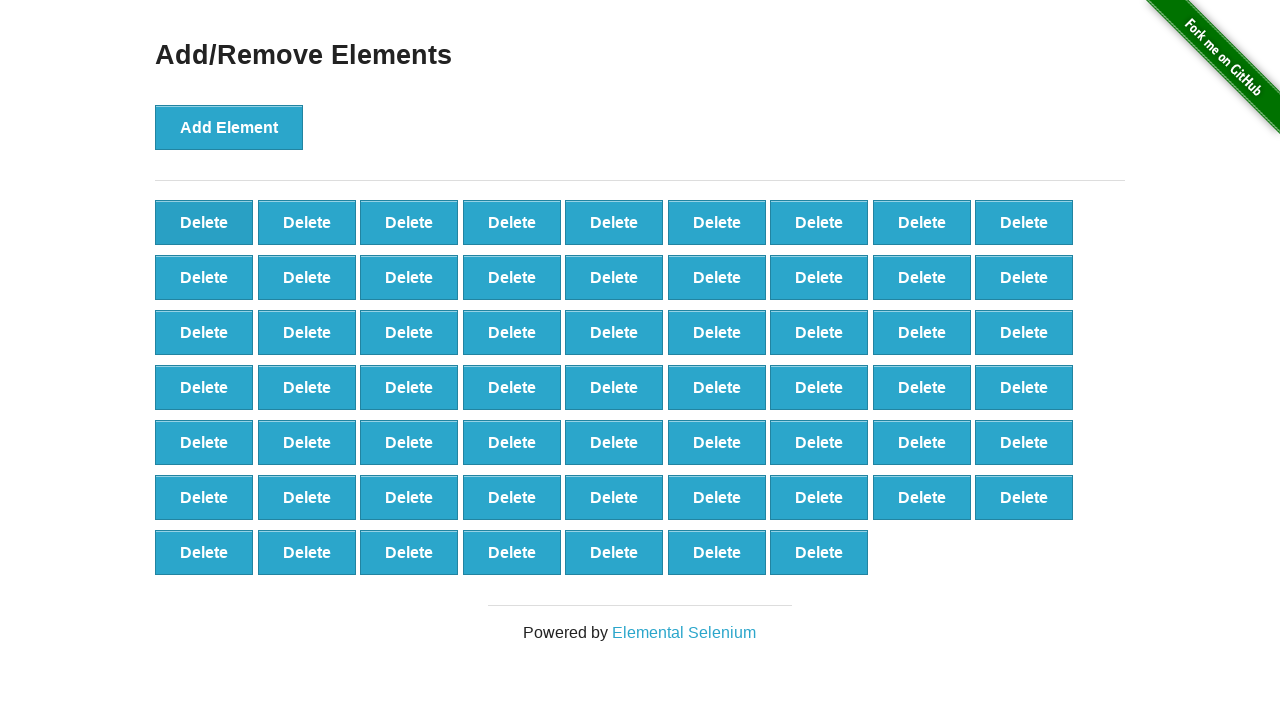

Clicked delete button (iteration 10/50) at (204, 222) on [onclick='deleteElement()'] >> nth=0
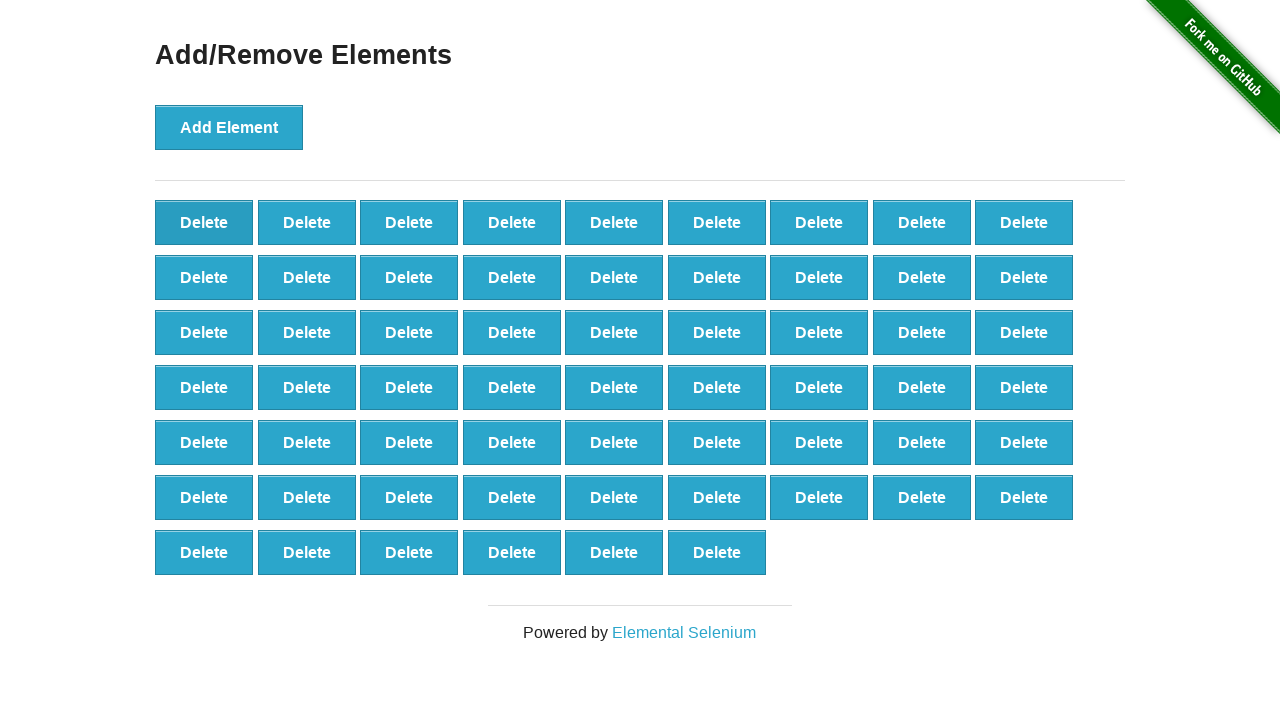

Clicked delete button (iteration 11/50) at (204, 222) on [onclick='deleteElement()'] >> nth=0
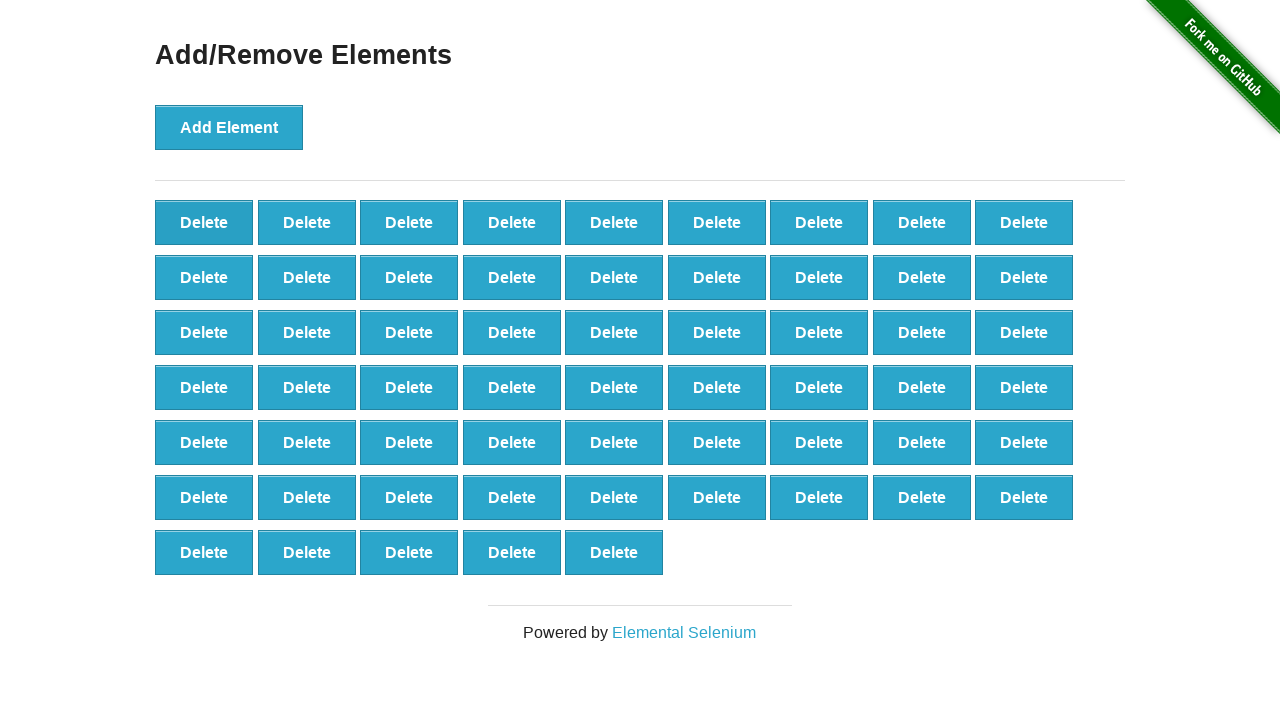

Clicked delete button (iteration 12/50) at (204, 222) on [onclick='deleteElement()'] >> nth=0
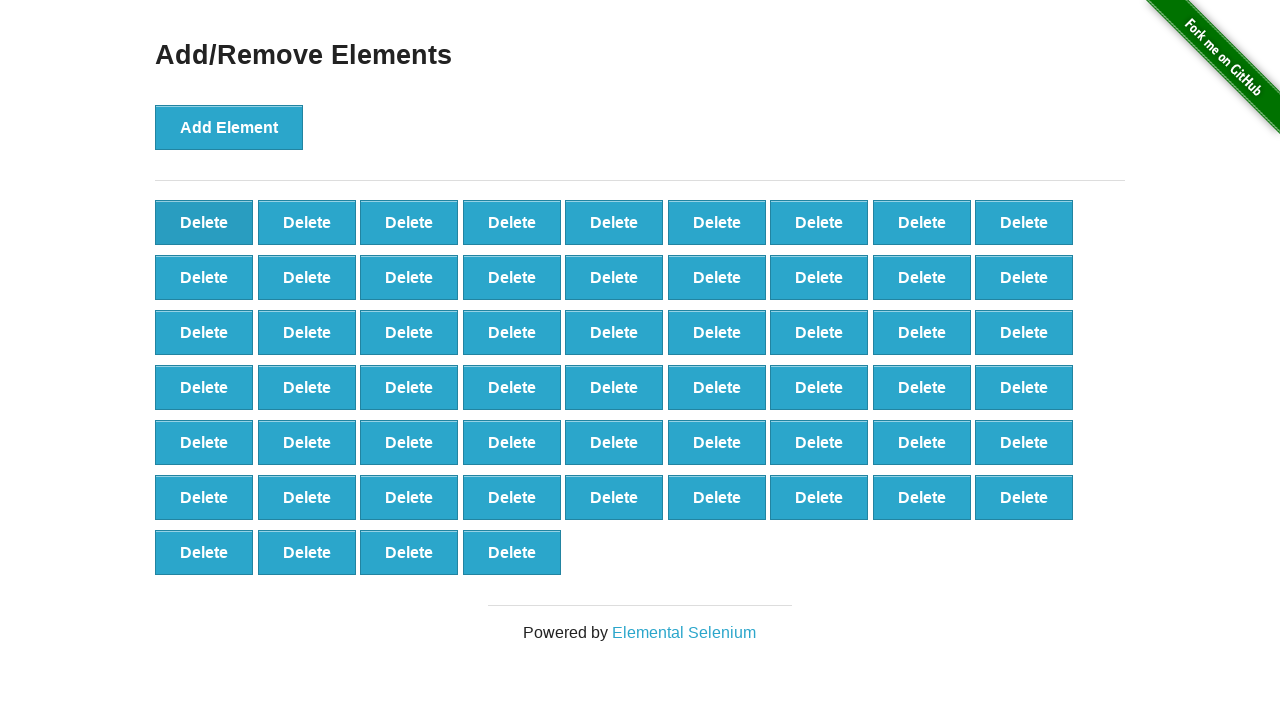

Clicked delete button (iteration 13/50) at (204, 222) on [onclick='deleteElement()'] >> nth=0
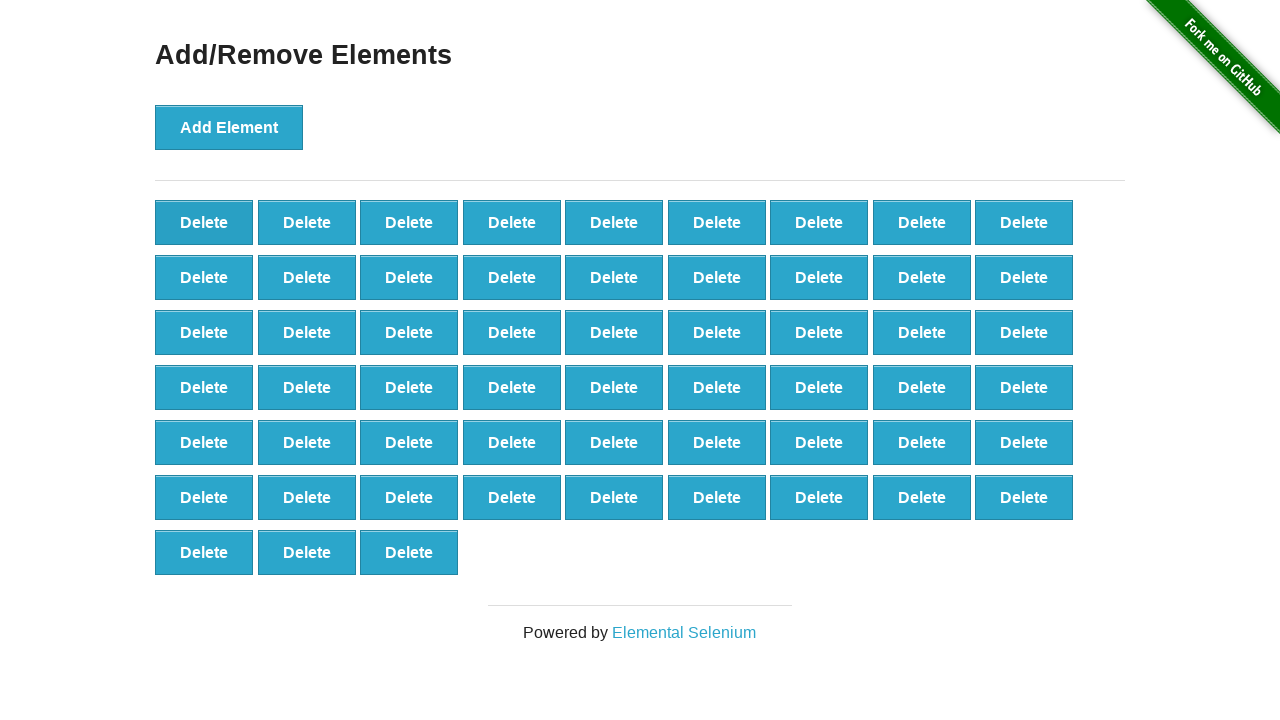

Clicked delete button (iteration 14/50) at (204, 222) on [onclick='deleteElement()'] >> nth=0
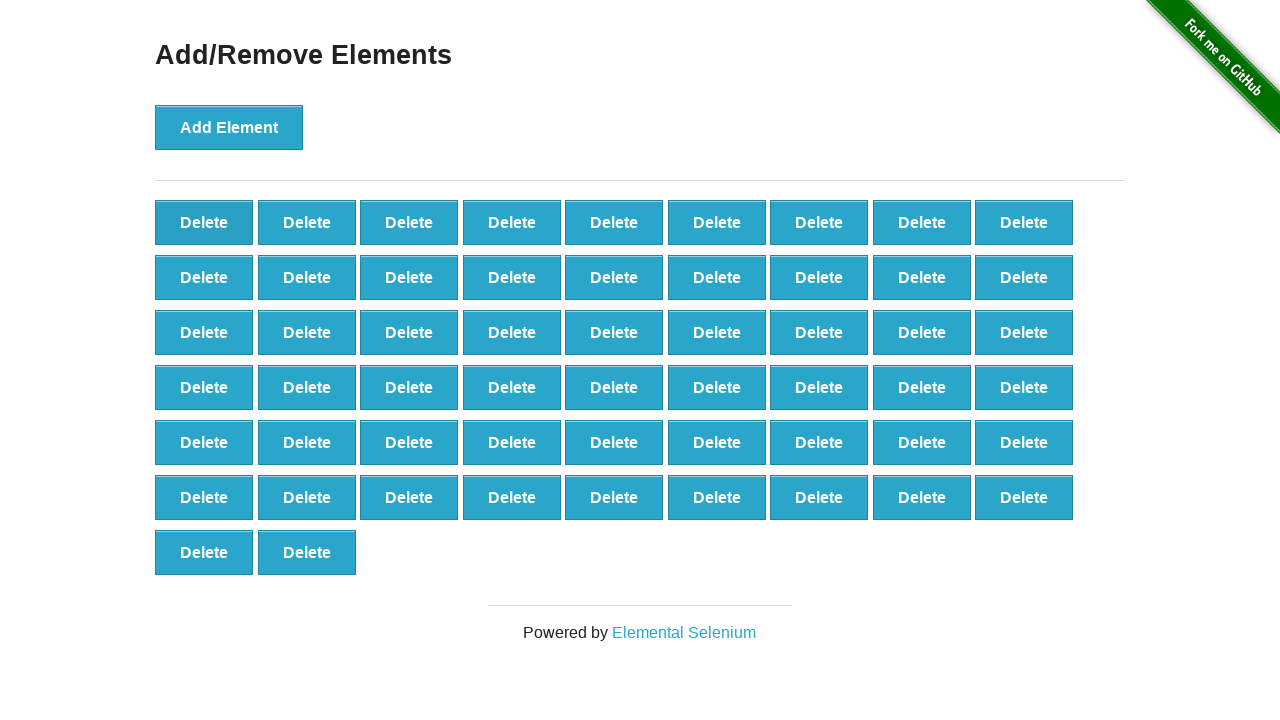

Clicked delete button (iteration 15/50) at (204, 222) on [onclick='deleteElement()'] >> nth=0
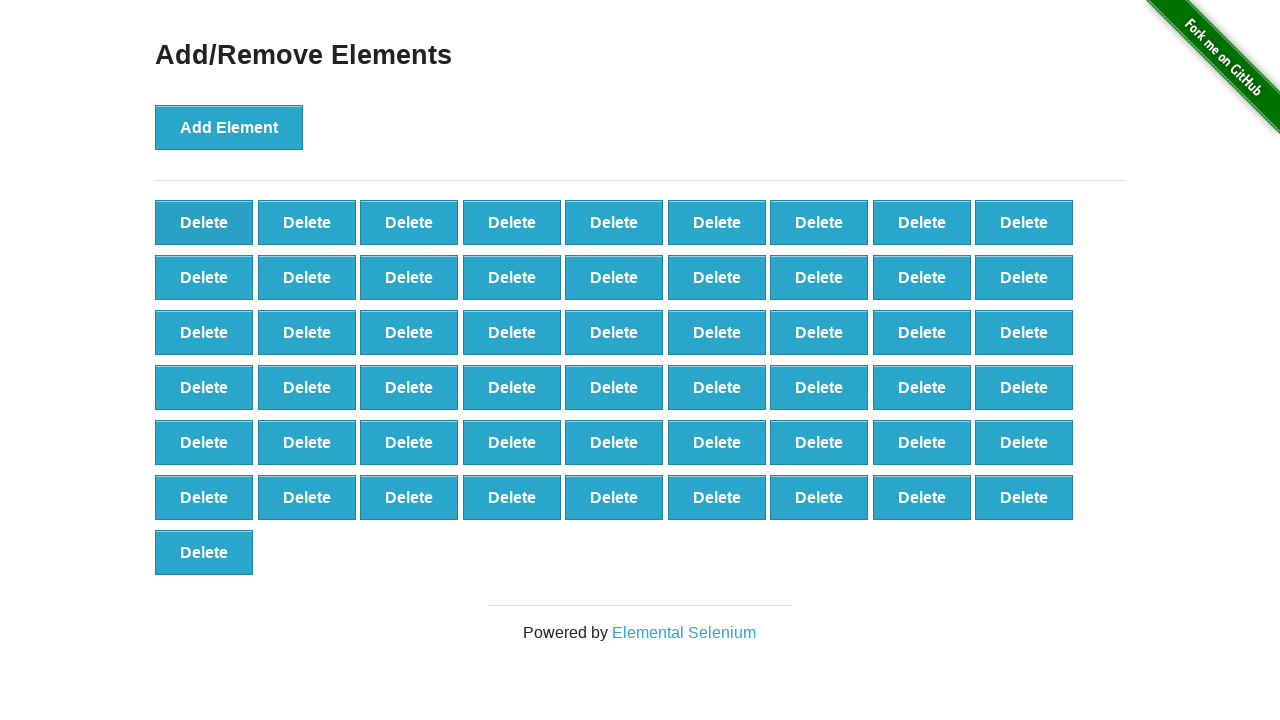

Clicked delete button (iteration 16/50) at (204, 222) on [onclick='deleteElement()'] >> nth=0
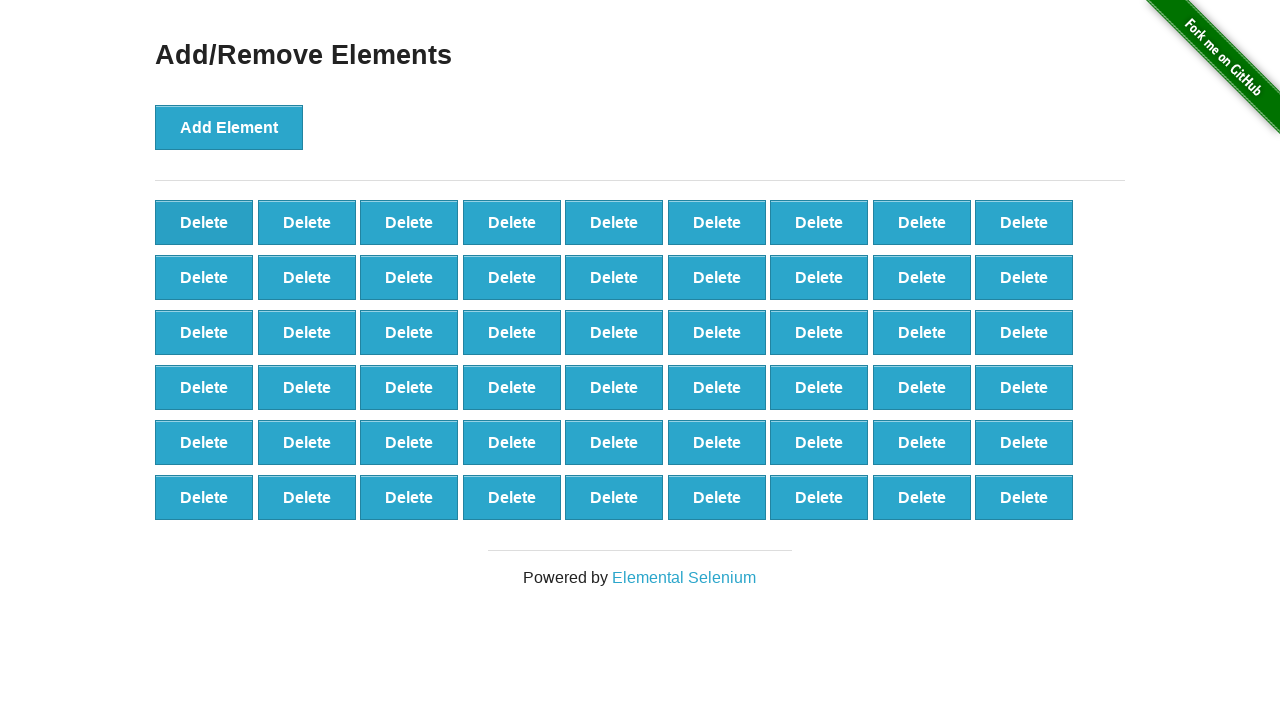

Clicked delete button (iteration 17/50) at (204, 222) on [onclick='deleteElement()'] >> nth=0
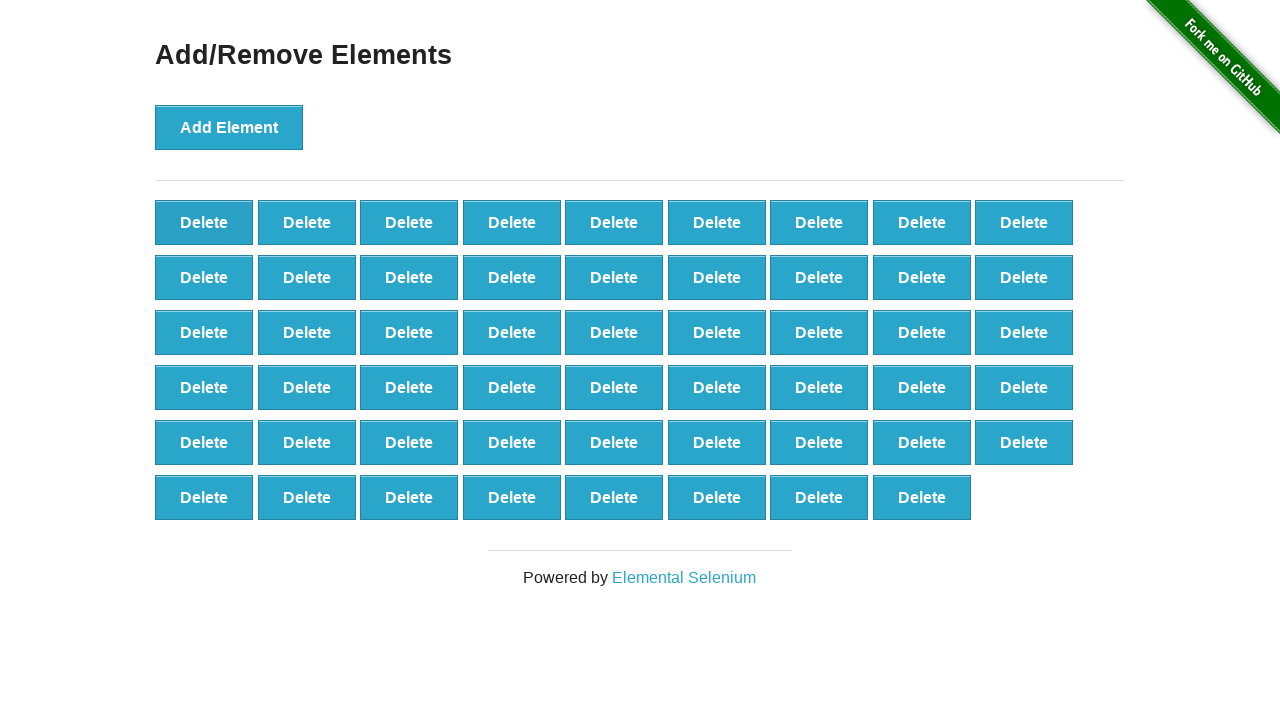

Clicked delete button (iteration 18/50) at (204, 222) on [onclick='deleteElement()'] >> nth=0
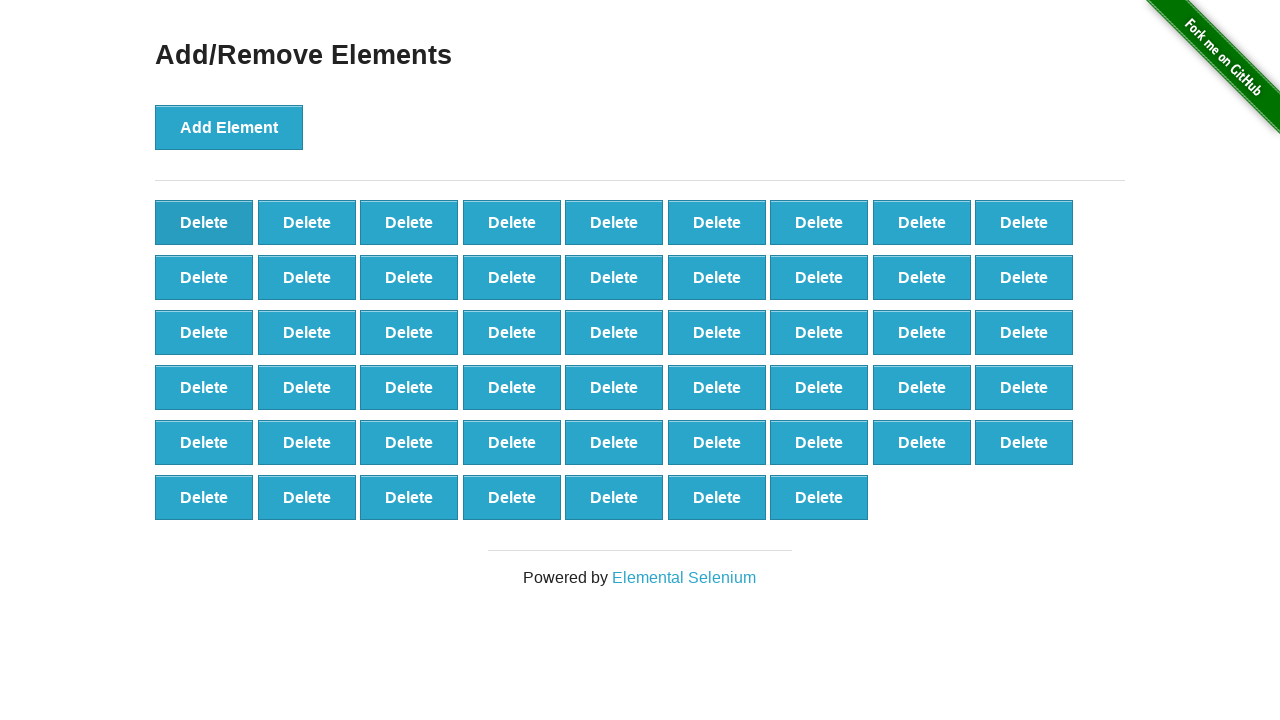

Clicked delete button (iteration 19/50) at (204, 222) on [onclick='deleteElement()'] >> nth=0
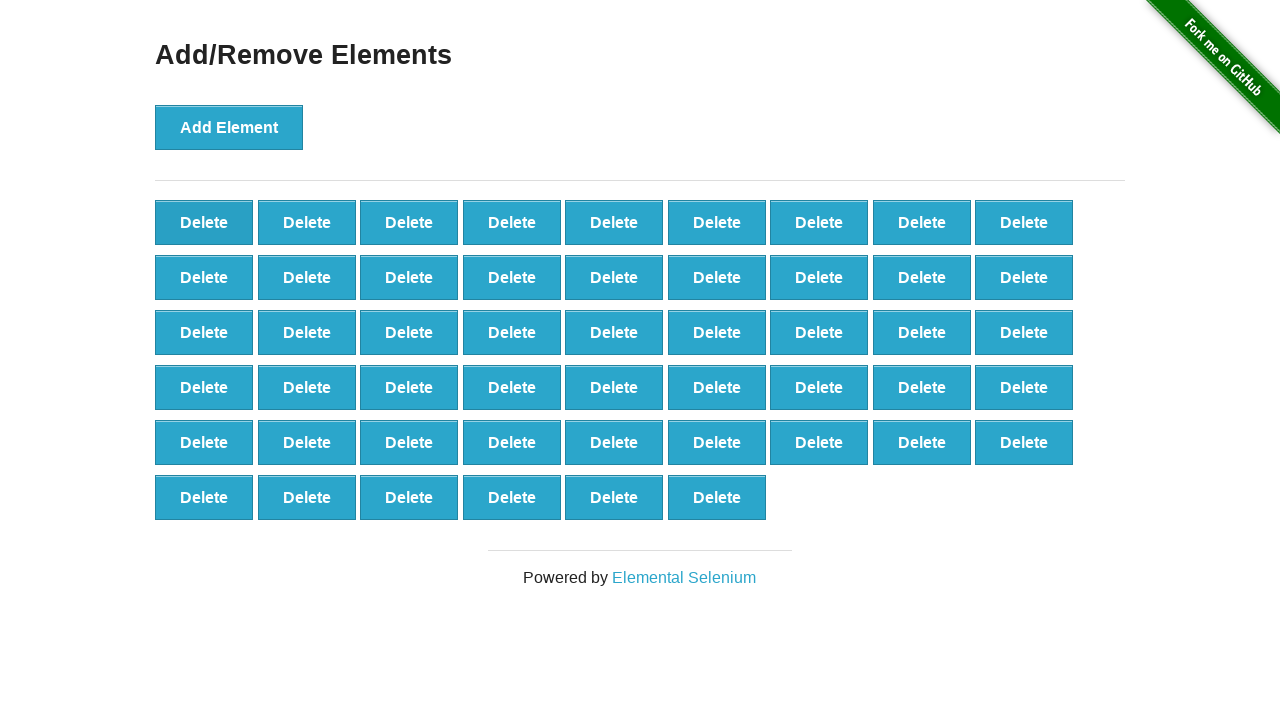

Clicked delete button (iteration 20/50) at (204, 222) on [onclick='deleteElement()'] >> nth=0
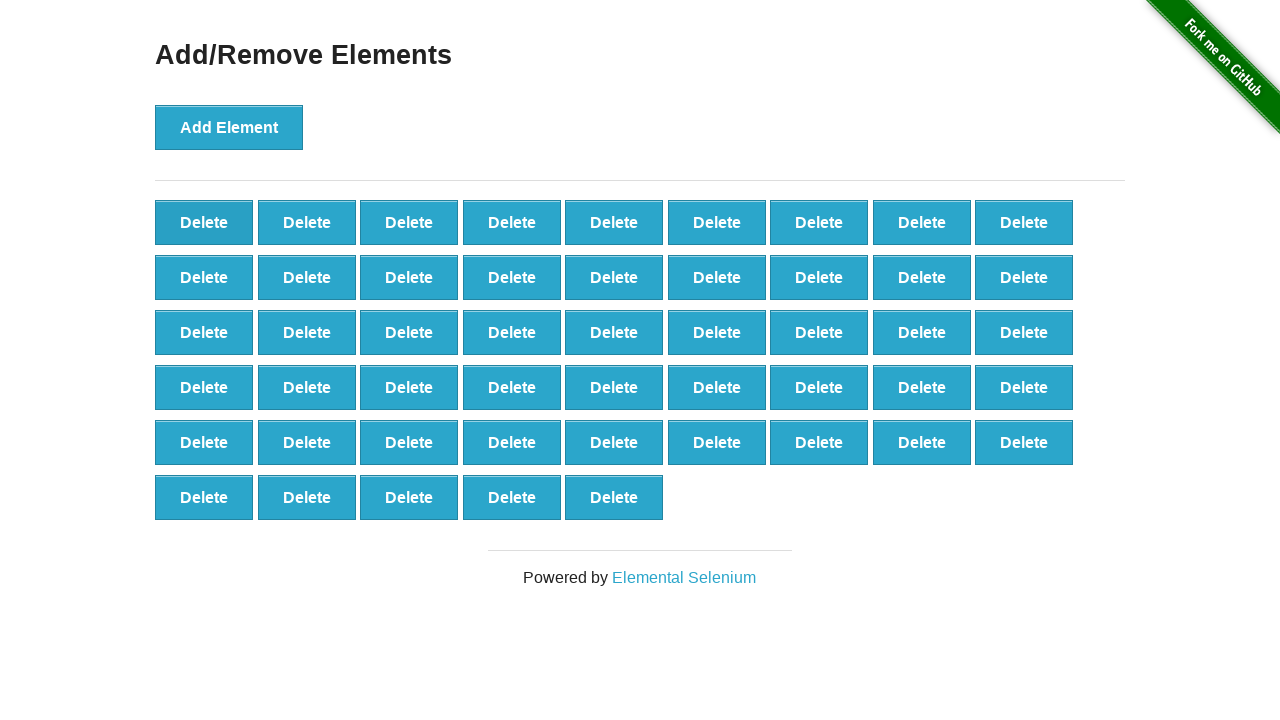

Clicked delete button (iteration 21/50) at (204, 222) on [onclick='deleteElement()'] >> nth=0
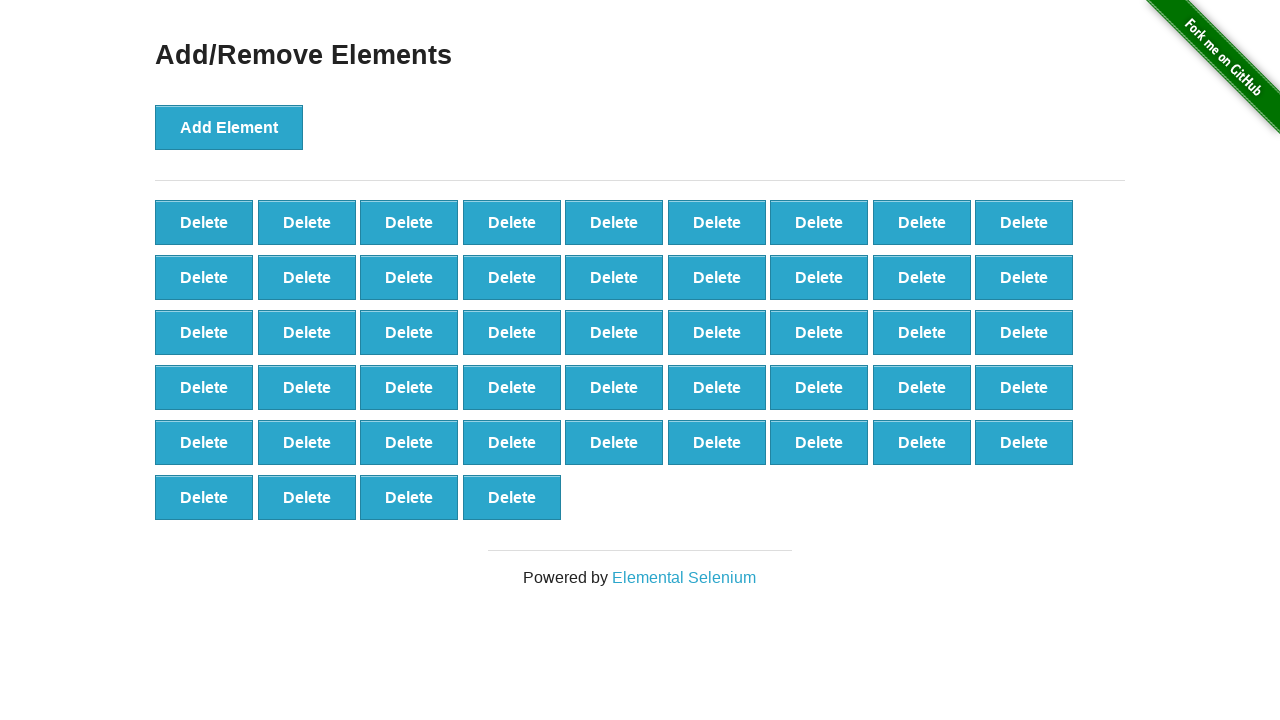

Clicked delete button (iteration 22/50) at (204, 222) on [onclick='deleteElement()'] >> nth=0
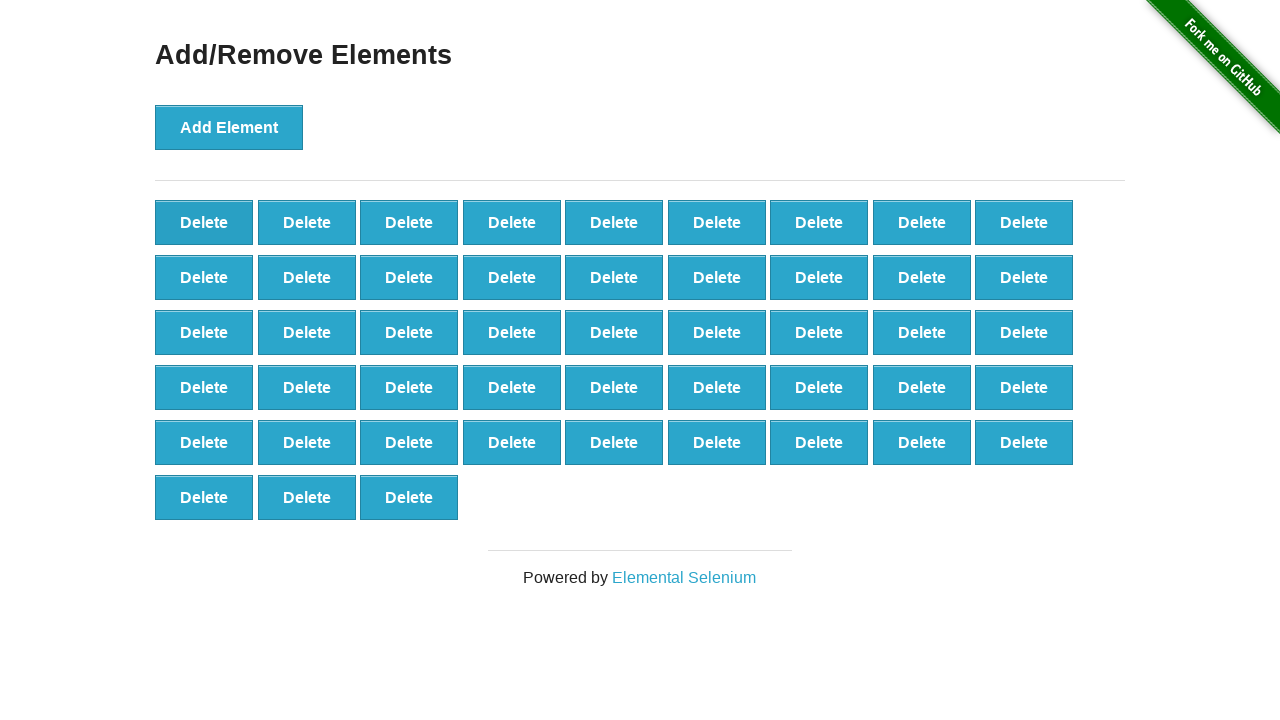

Clicked delete button (iteration 23/50) at (204, 222) on [onclick='deleteElement()'] >> nth=0
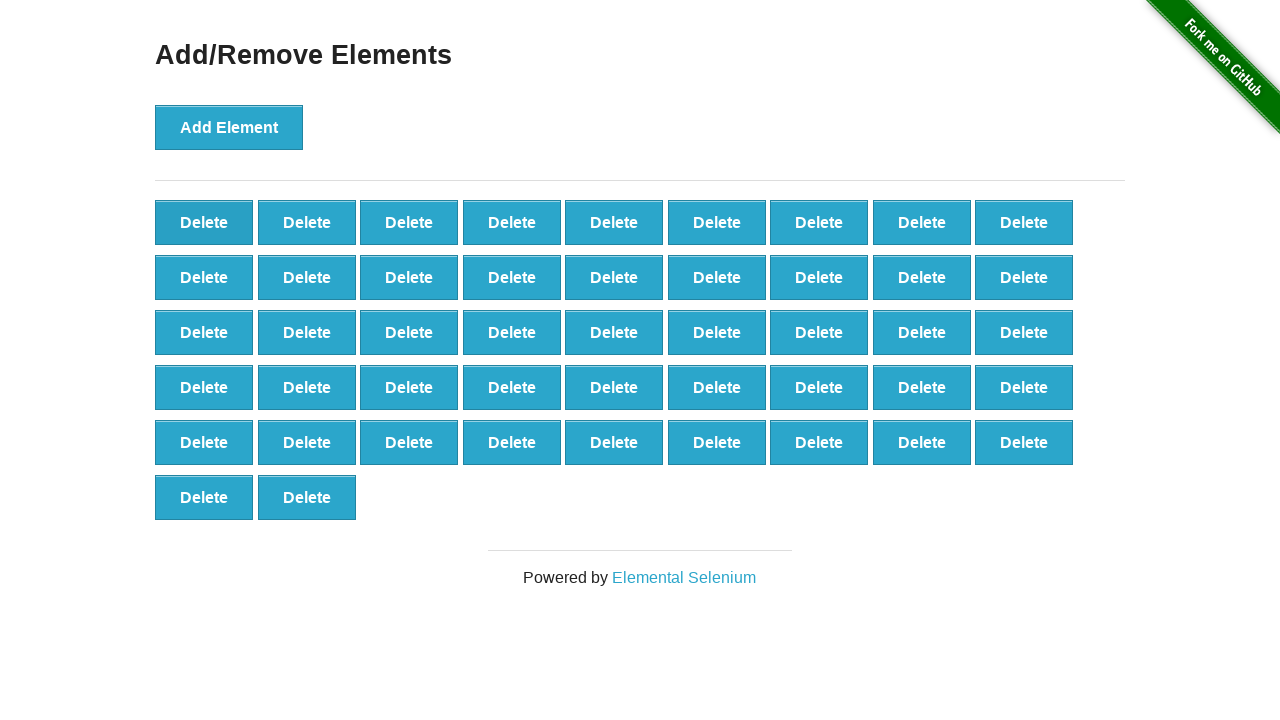

Clicked delete button (iteration 24/50) at (204, 222) on [onclick='deleteElement()'] >> nth=0
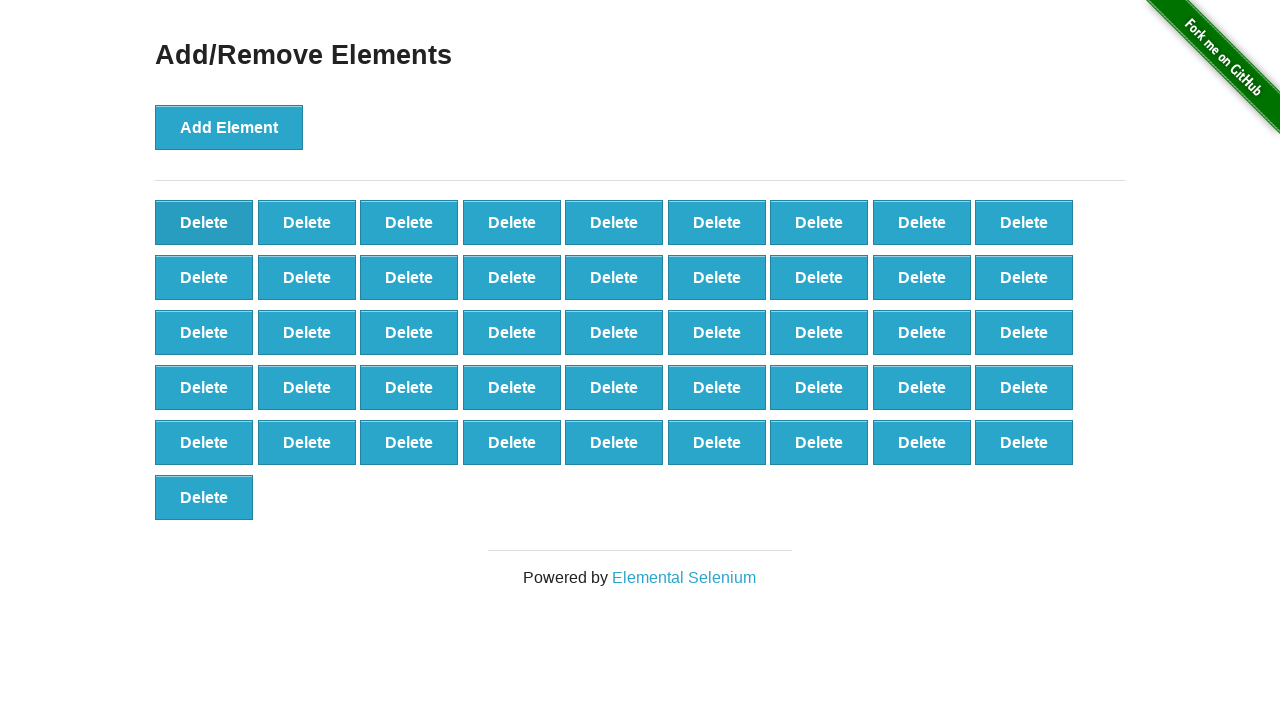

Clicked delete button (iteration 25/50) at (204, 222) on [onclick='deleteElement()'] >> nth=0
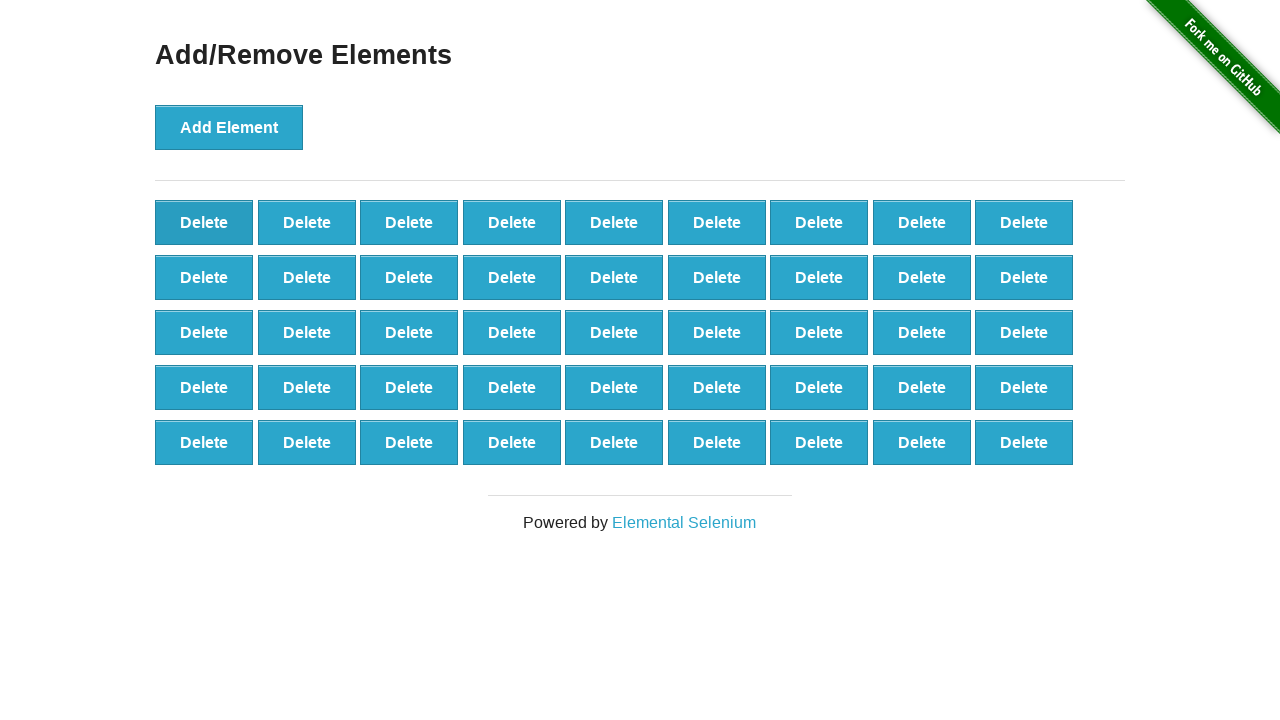

Clicked delete button (iteration 26/50) at (204, 222) on [onclick='deleteElement()'] >> nth=0
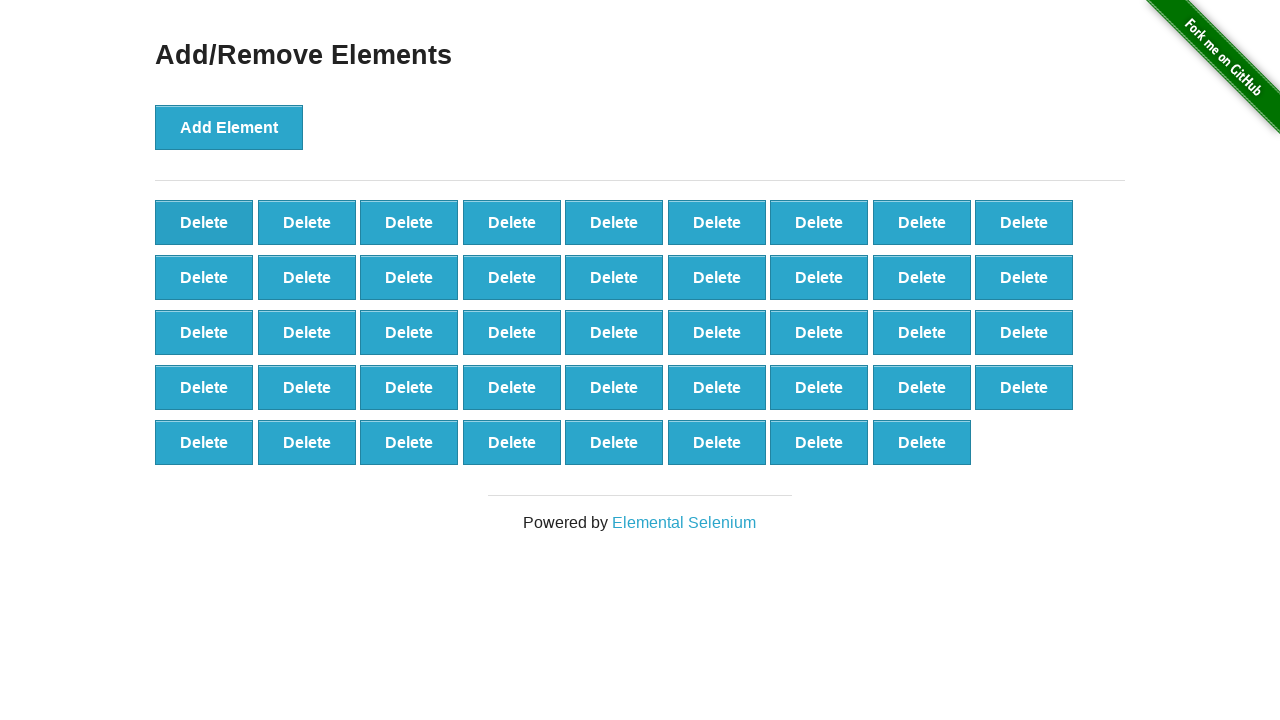

Clicked delete button (iteration 27/50) at (204, 222) on [onclick='deleteElement()'] >> nth=0
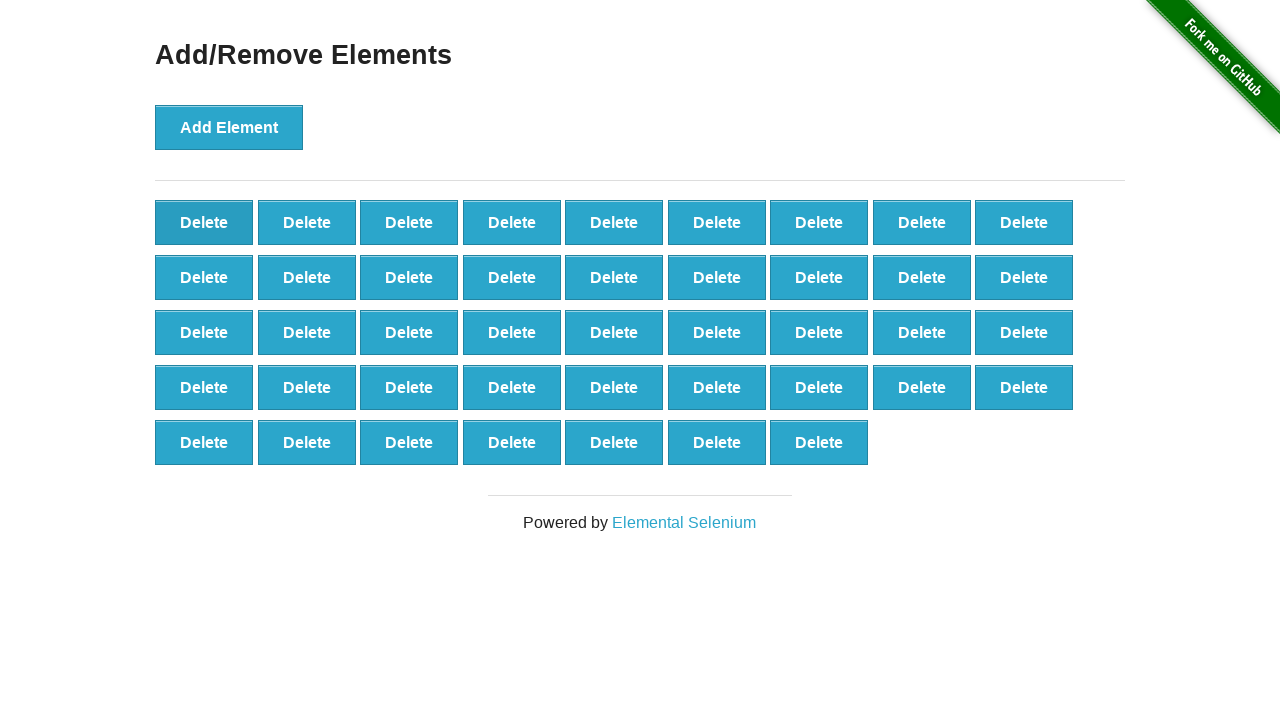

Clicked delete button (iteration 28/50) at (204, 222) on [onclick='deleteElement()'] >> nth=0
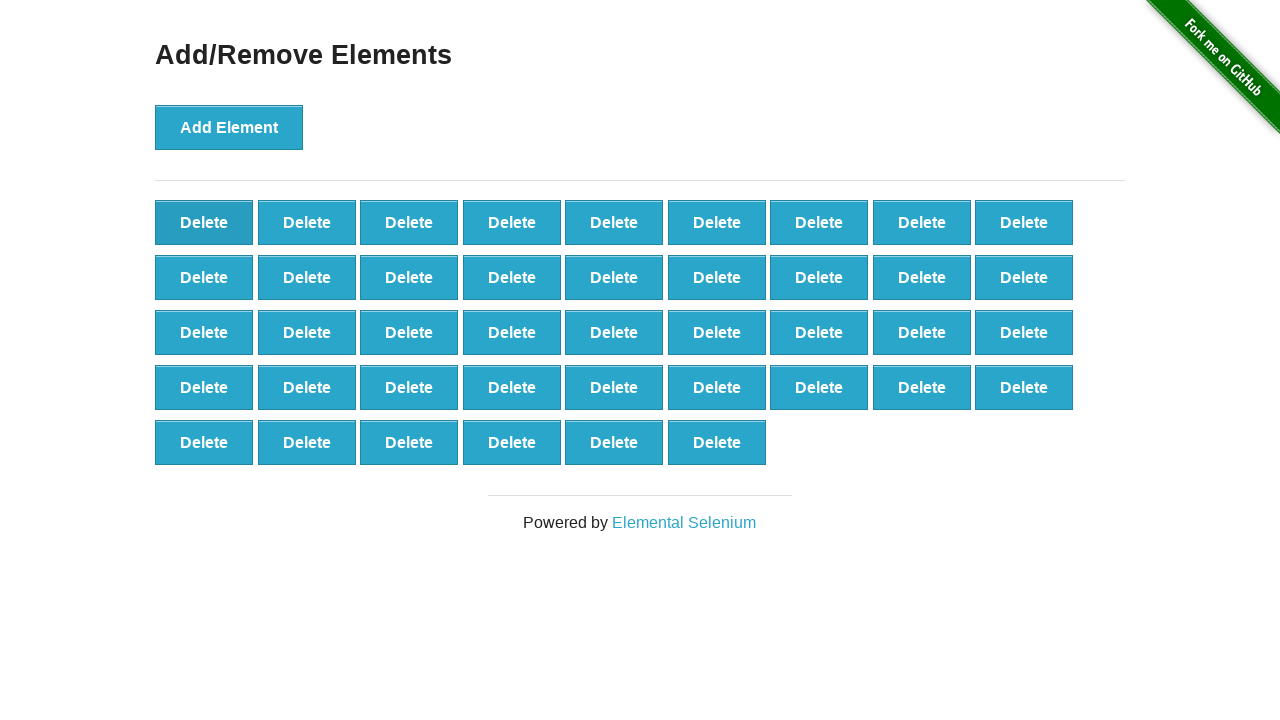

Clicked delete button (iteration 29/50) at (204, 222) on [onclick='deleteElement()'] >> nth=0
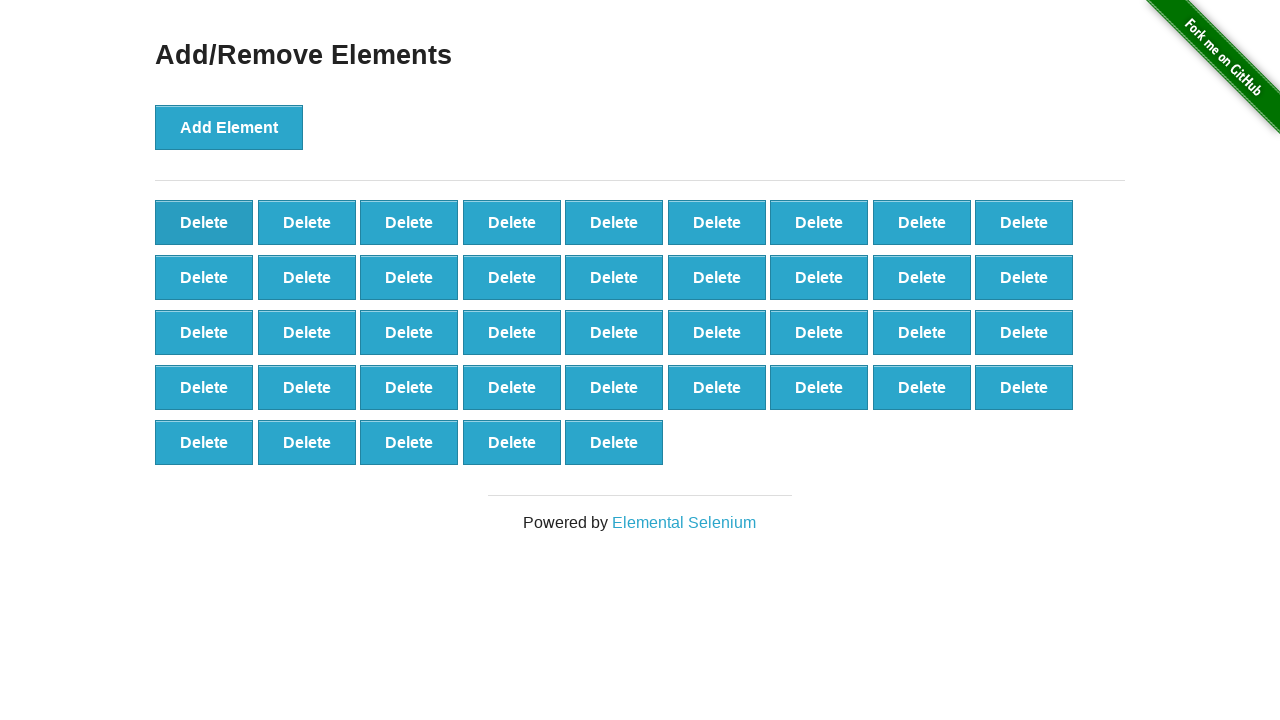

Clicked delete button (iteration 30/50) at (204, 222) on [onclick='deleteElement()'] >> nth=0
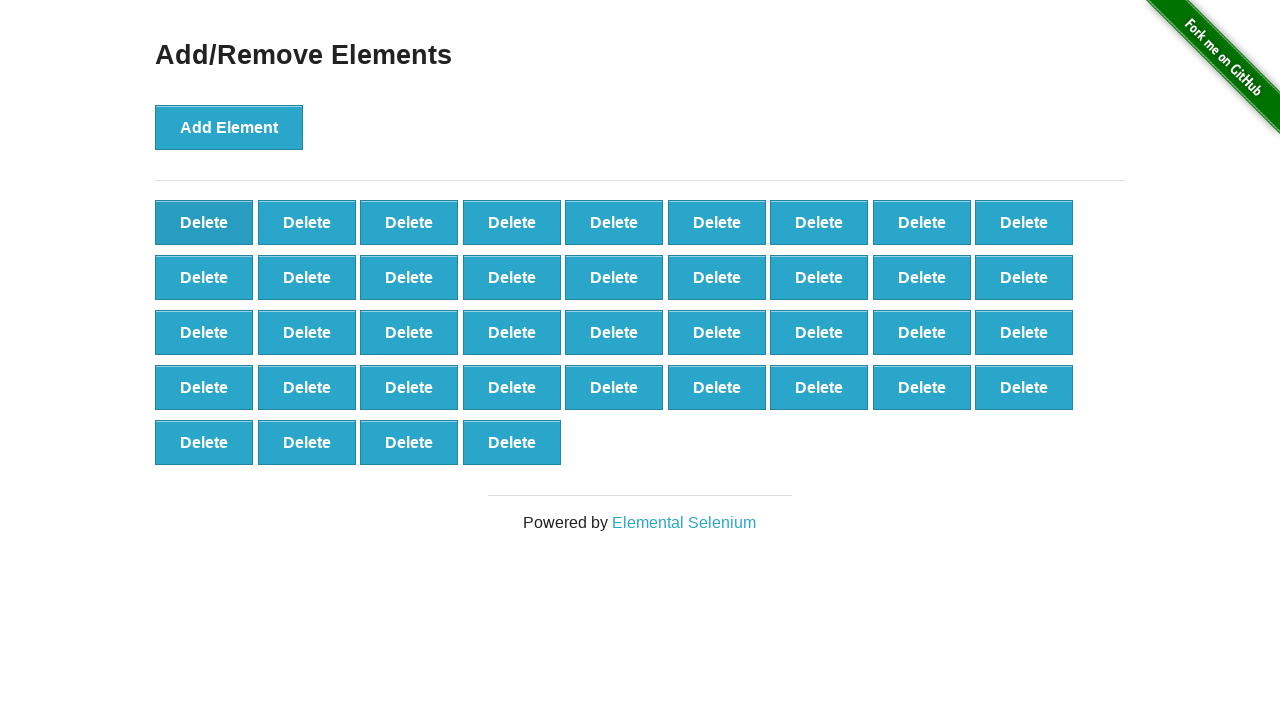

Clicked delete button (iteration 31/50) at (204, 222) on [onclick='deleteElement()'] >> nth=0
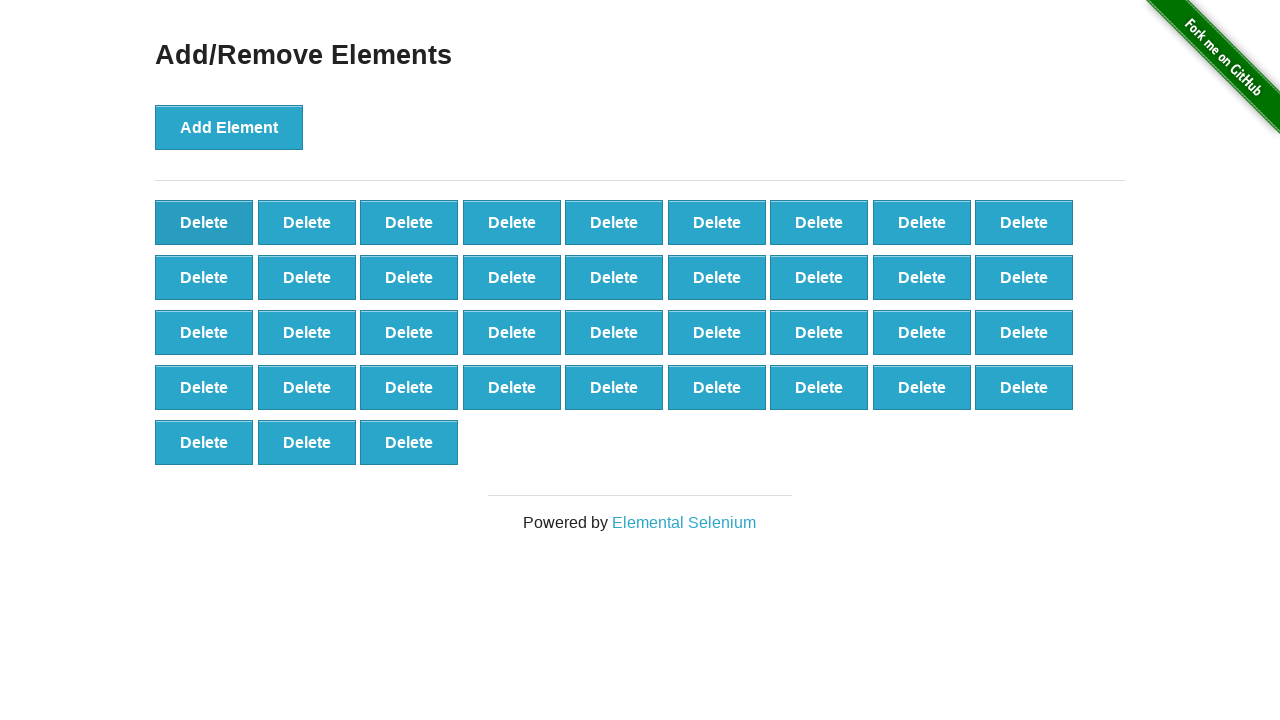

Clicked delete button (iteration 32/50) at (204, 222) on [onclick='deleteElement()'] >> nth=0
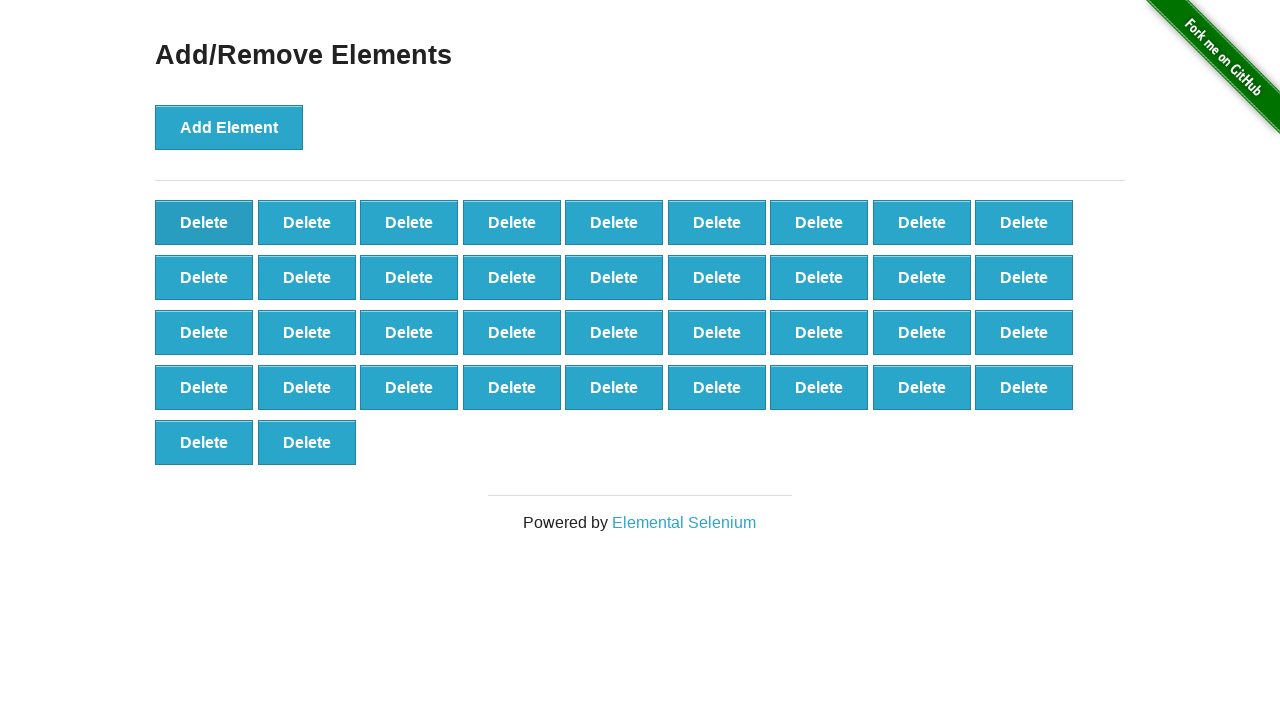

Clicked delete button (iteration 33/50) at (204, 222) on [onclick='deleteElement()'] >> nth=0
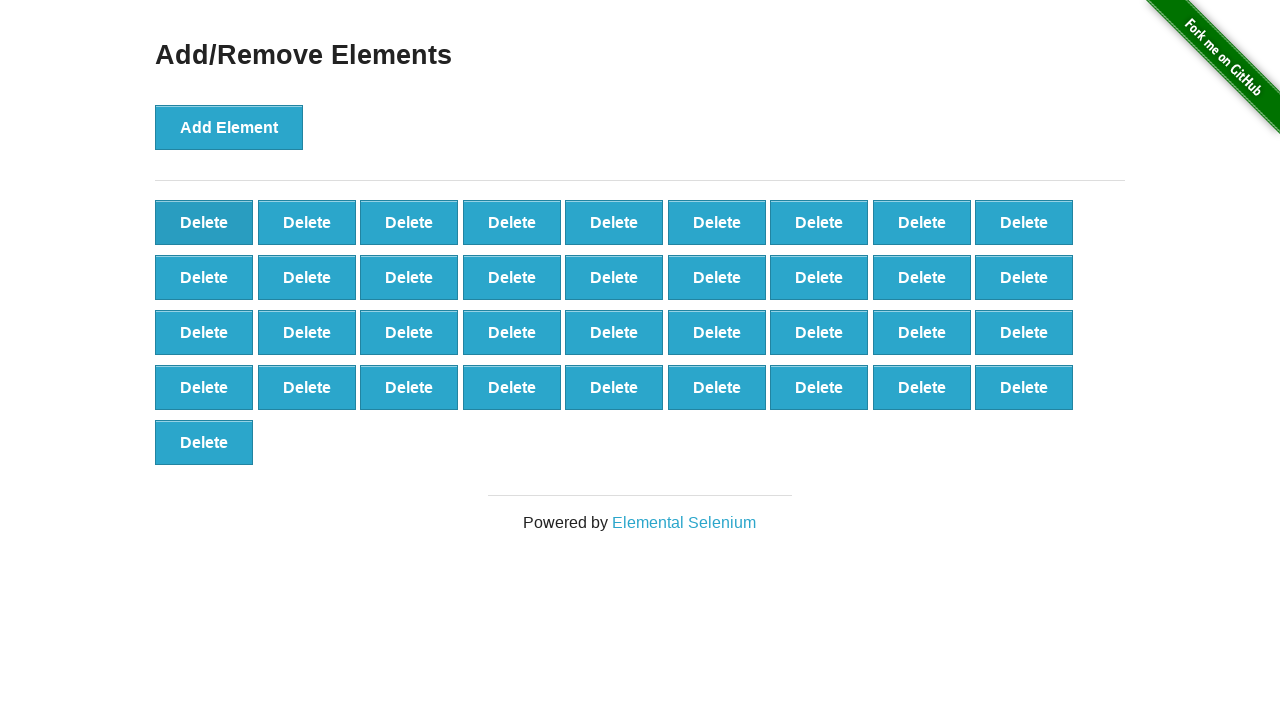

Clicked delete button (iteration 34/50) at (204, 222) on [onclick='deleteElement()'] >> nth=0
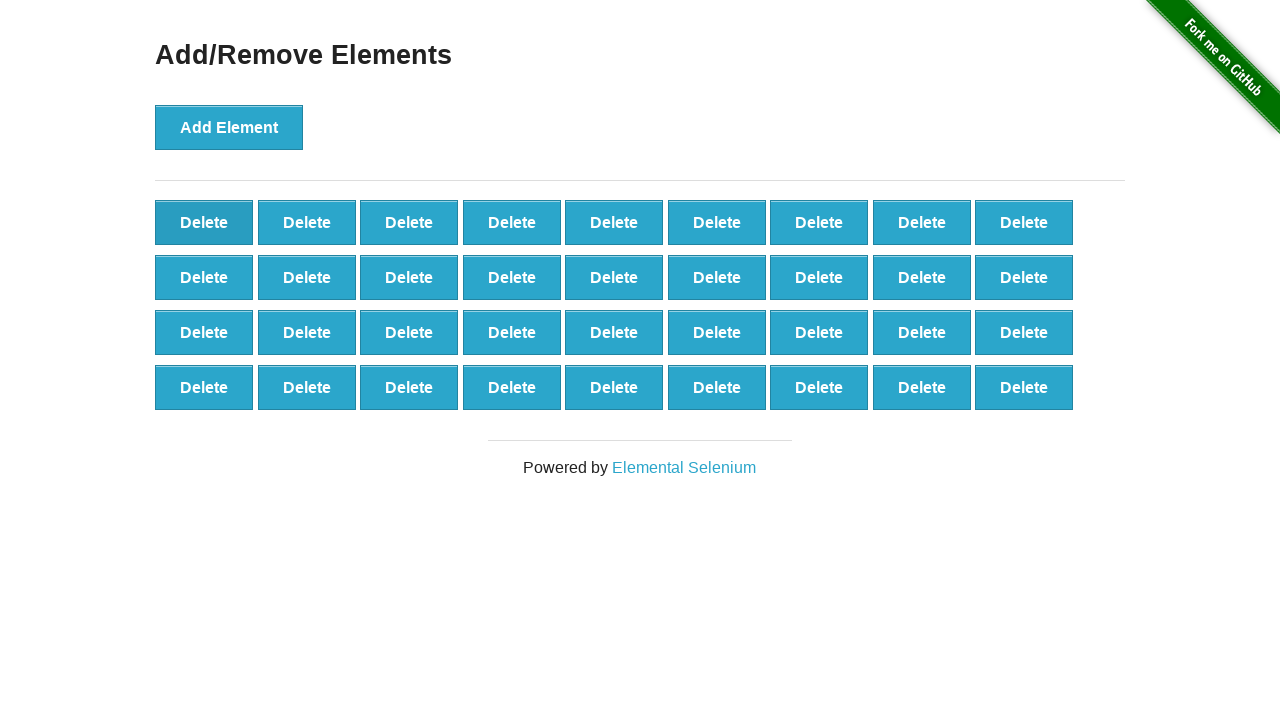

Clicked delete button (iteration 35/50) at (204, 222) on [onclick='deleteElement()'] >> nth=0
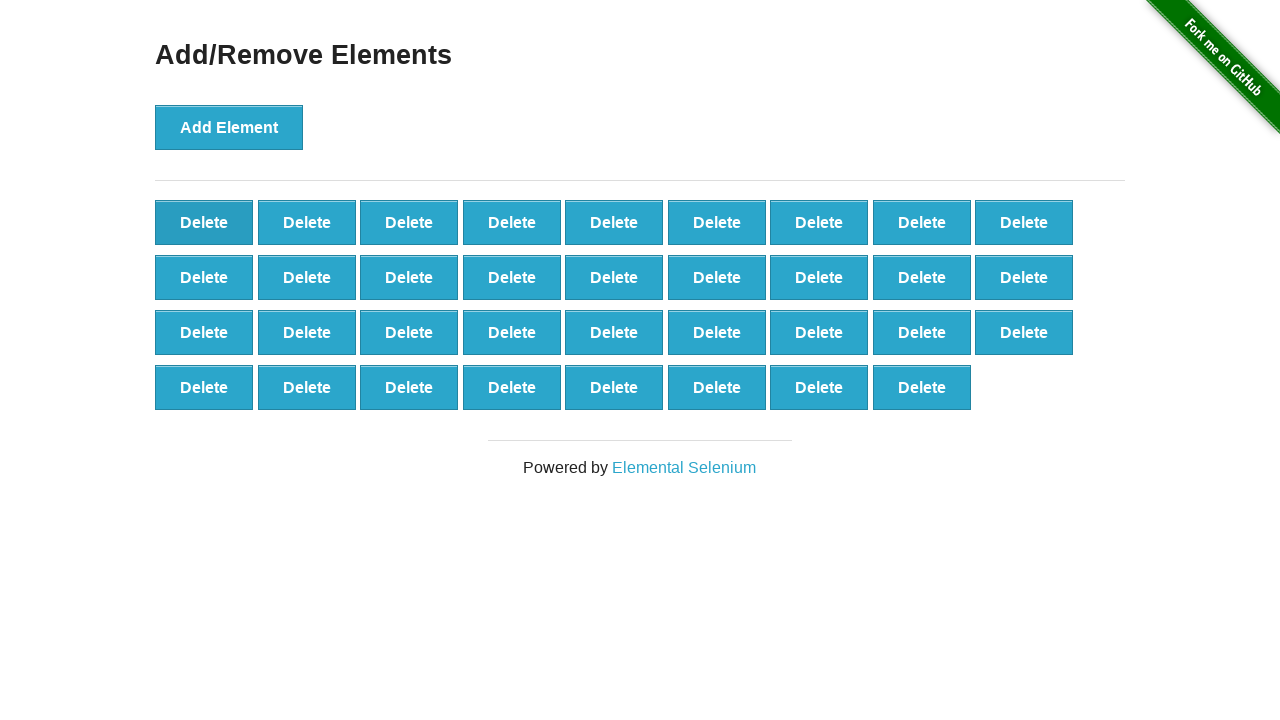

Clicked delete button (iteration 36/50) at (204, 222) on [onclick='deleteElement()'] >> nth=0
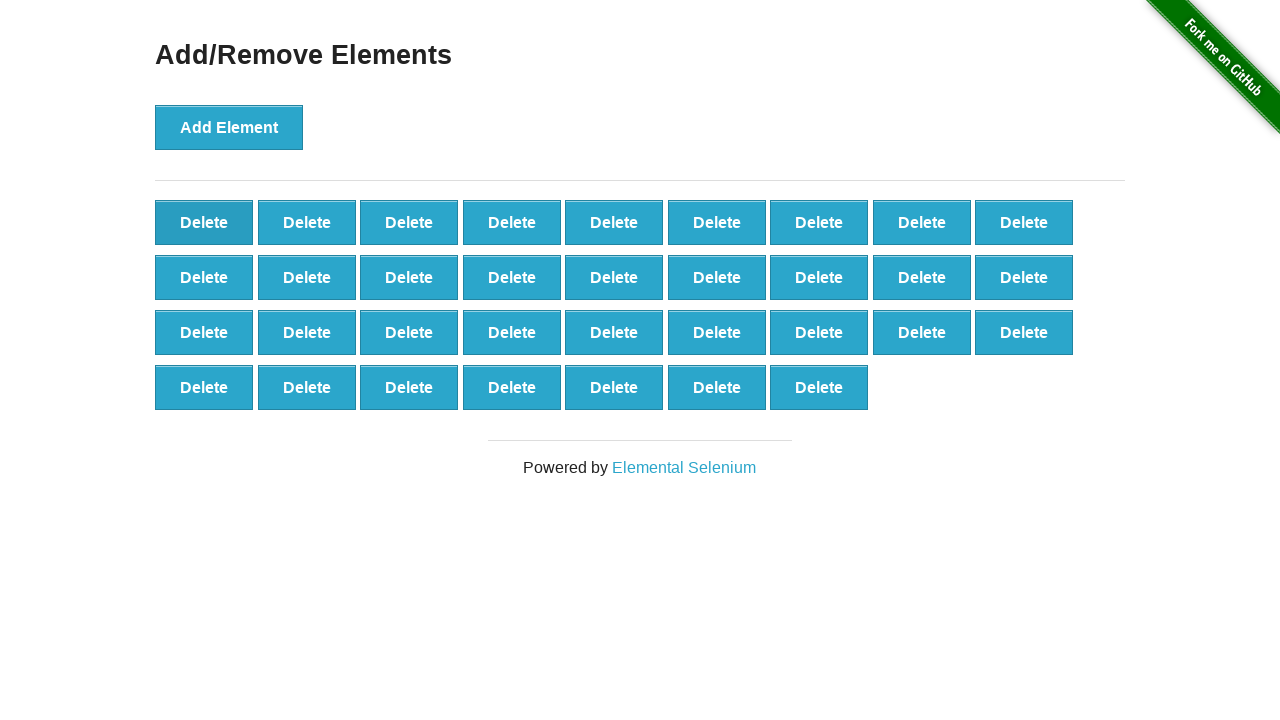

Clicked delete button (iteration 37/50) at (204, 222) on [onclick='deleteElement()'] >> nth=0
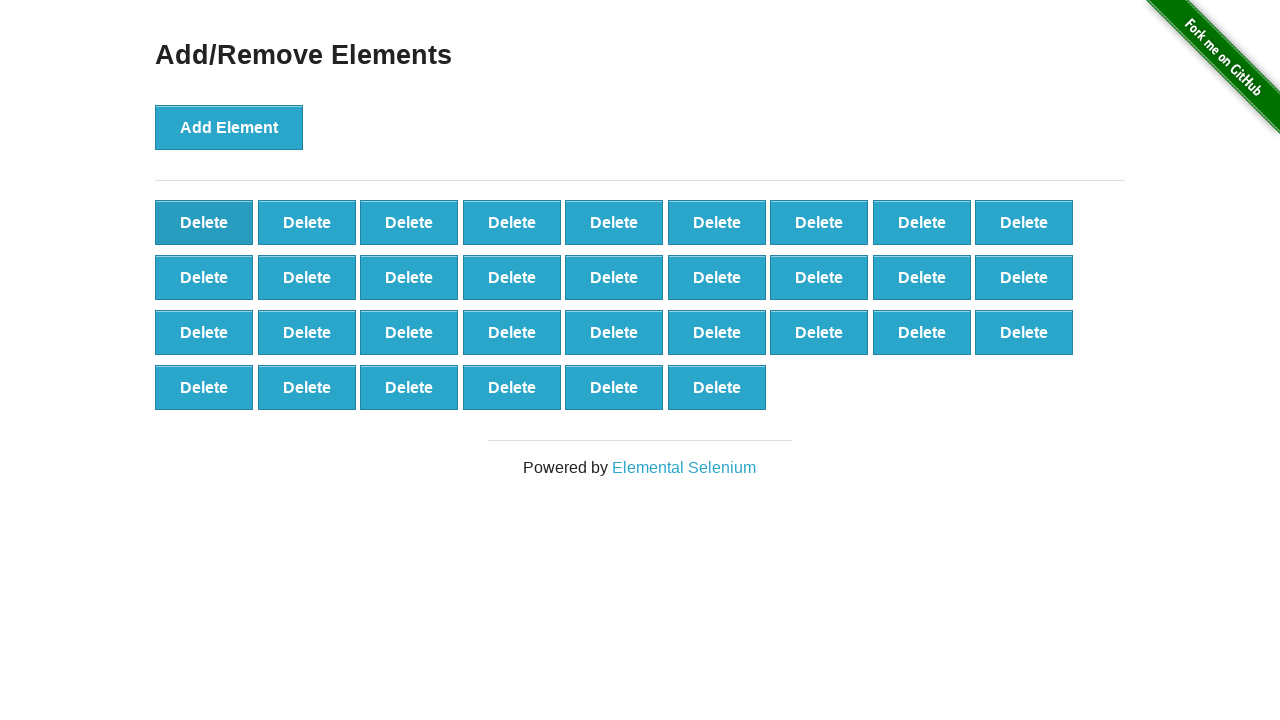

Clicked delete button (iteration 38/50) at (204, 222) on [onclick='deleteElement()'] >> nth=0
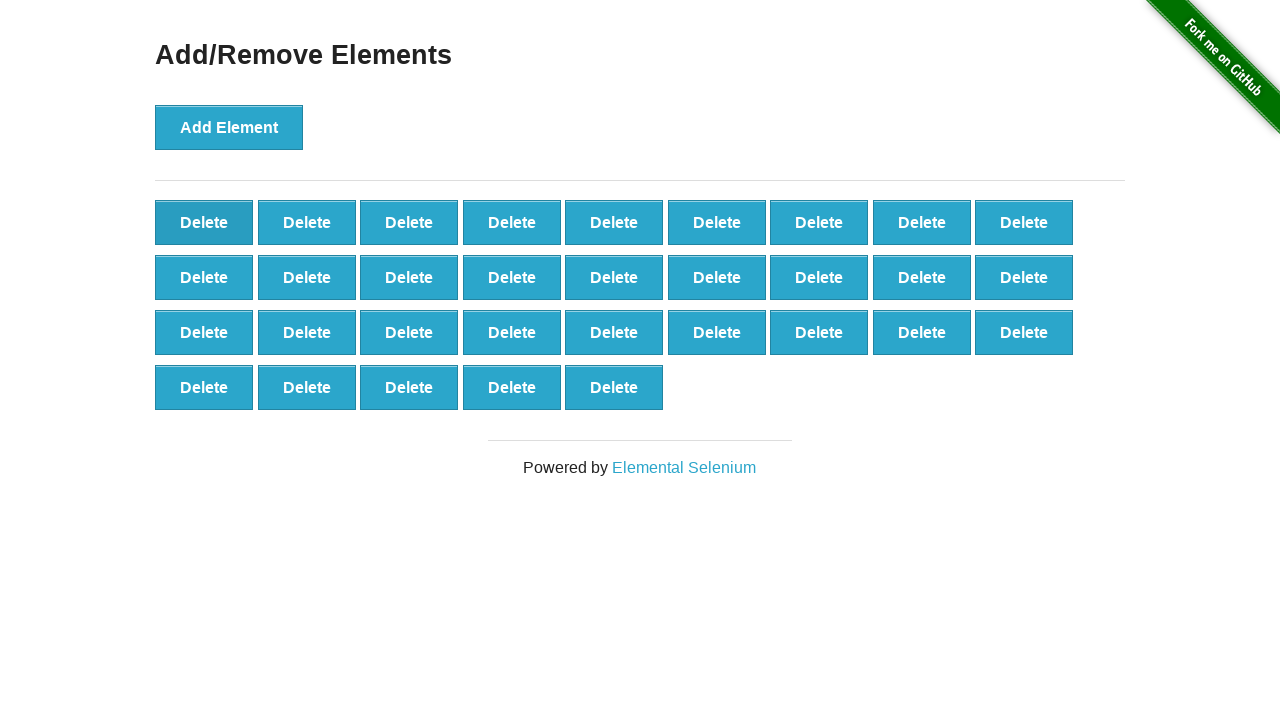

Clicked delete button (iteration 39/50) at (204, 222) on [onclick='deleteElement()'] >> nth=0
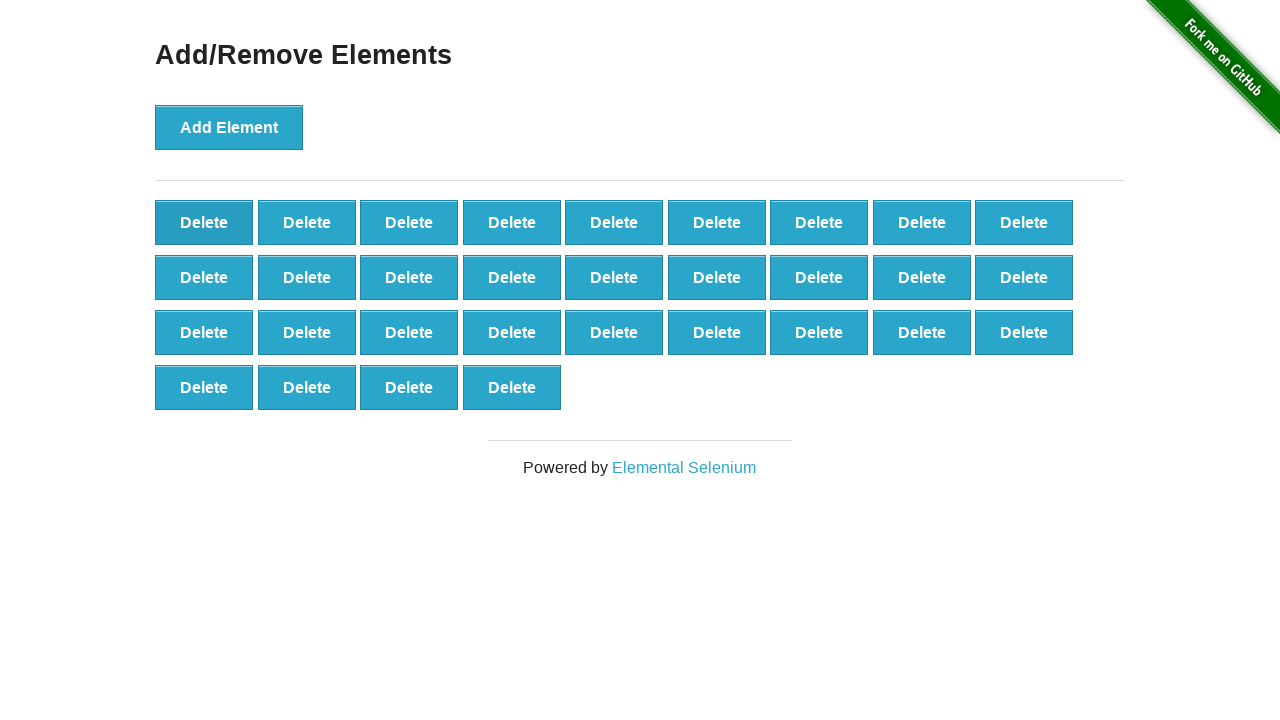

Clicked delete button (iteration 40/50) at (204, 222) on [onclick='deleteElement()'] >> nth=0
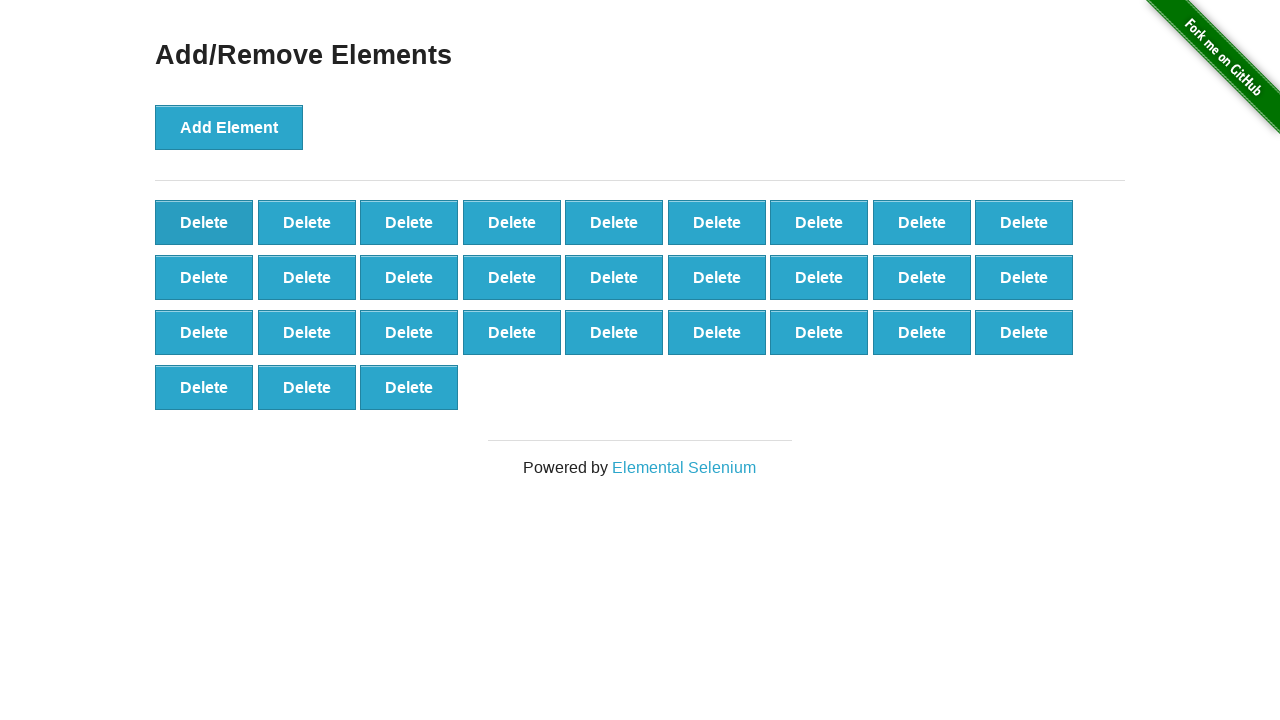

Clicked delete button (iteration 41/50) at (204, 222) on [onclick='deleteElement()'] >> nth=0
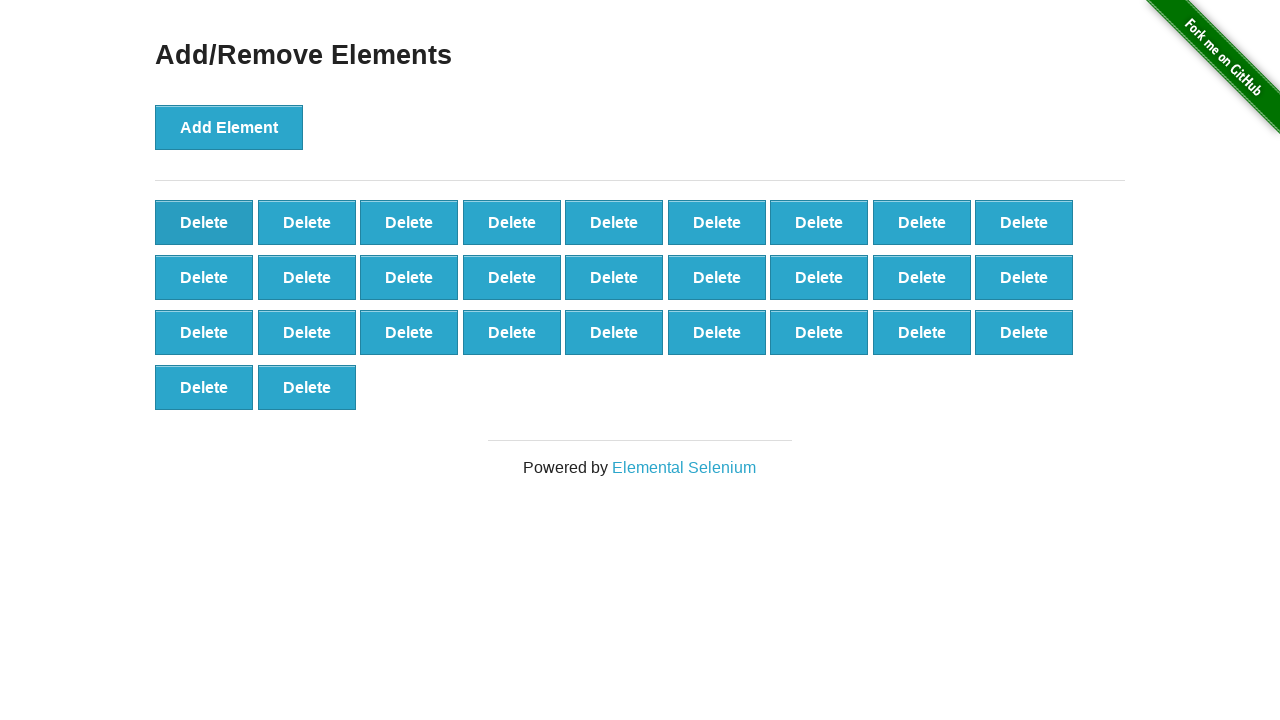

Clicked delete button (iteration 42/50) at (204, 222) on [onclick='deleteElement()'] >> nth=0
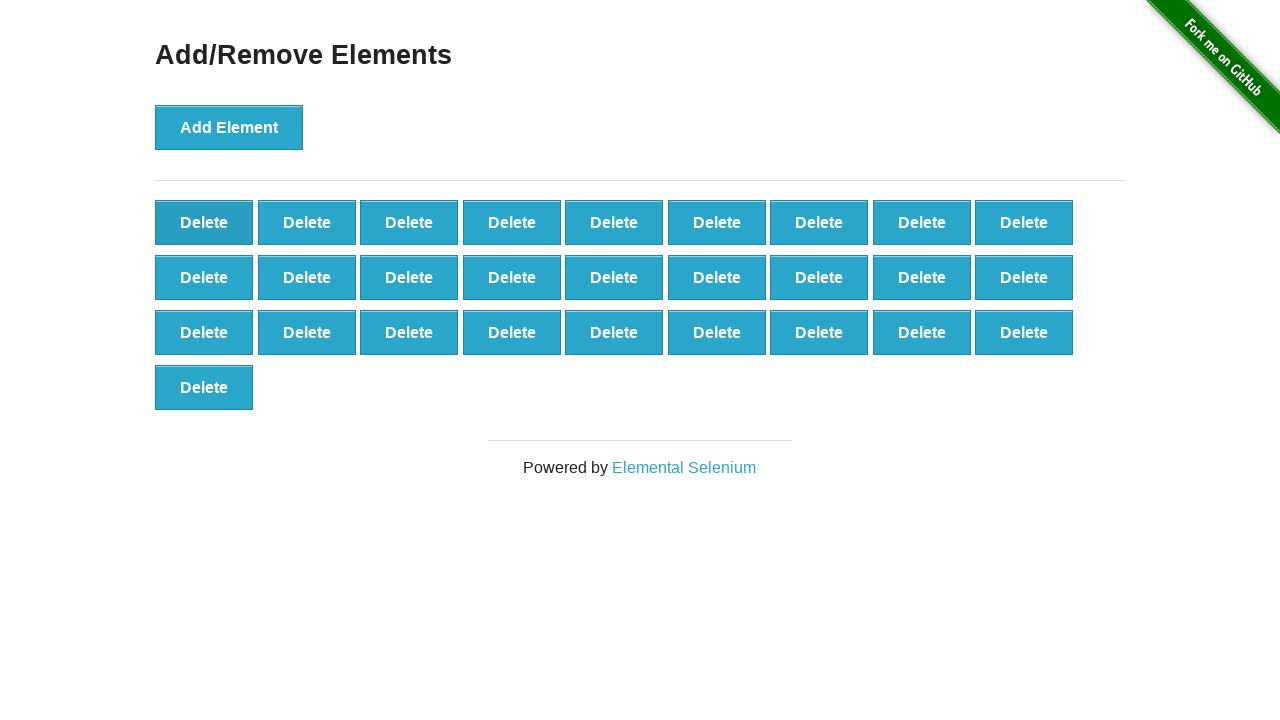

Clicked delete button (iteration 43/50) at (204, 222) on [onclick='deleteElement()'] >> nth=0
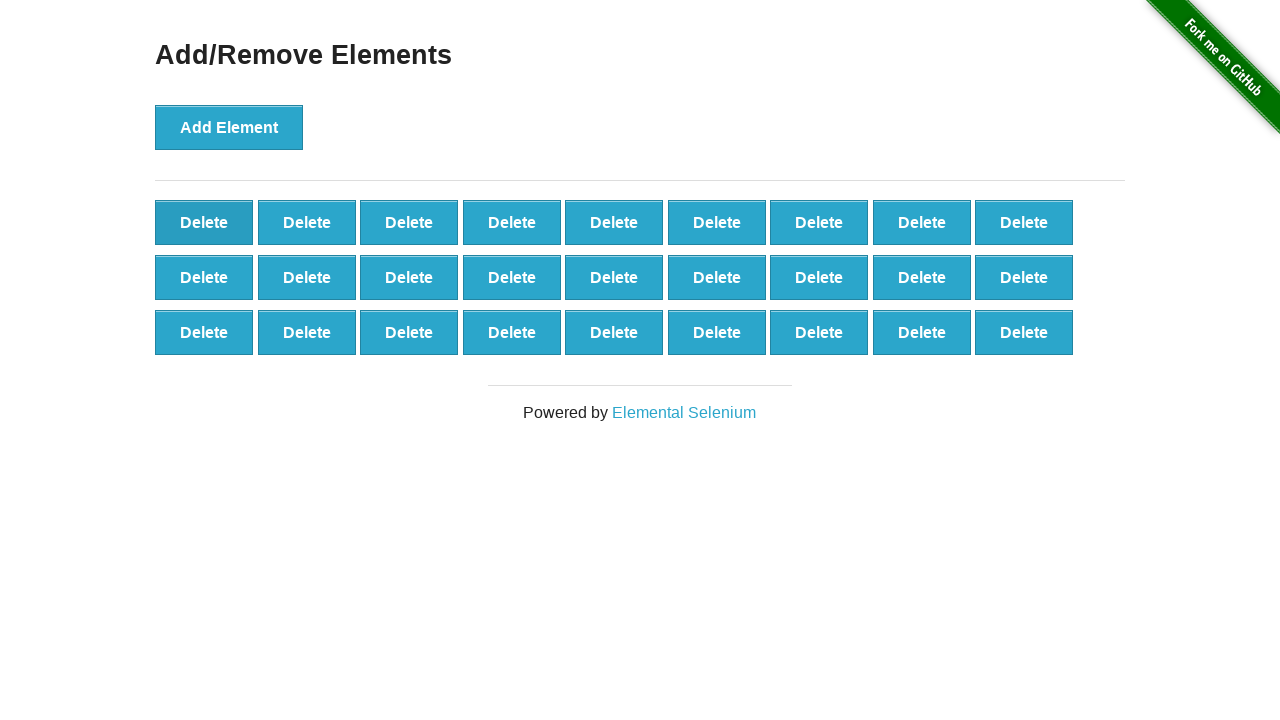

Clicked delete button (iteration 44/50) at (204, 222) on [onclick='deleteElement()'] >> nth=0
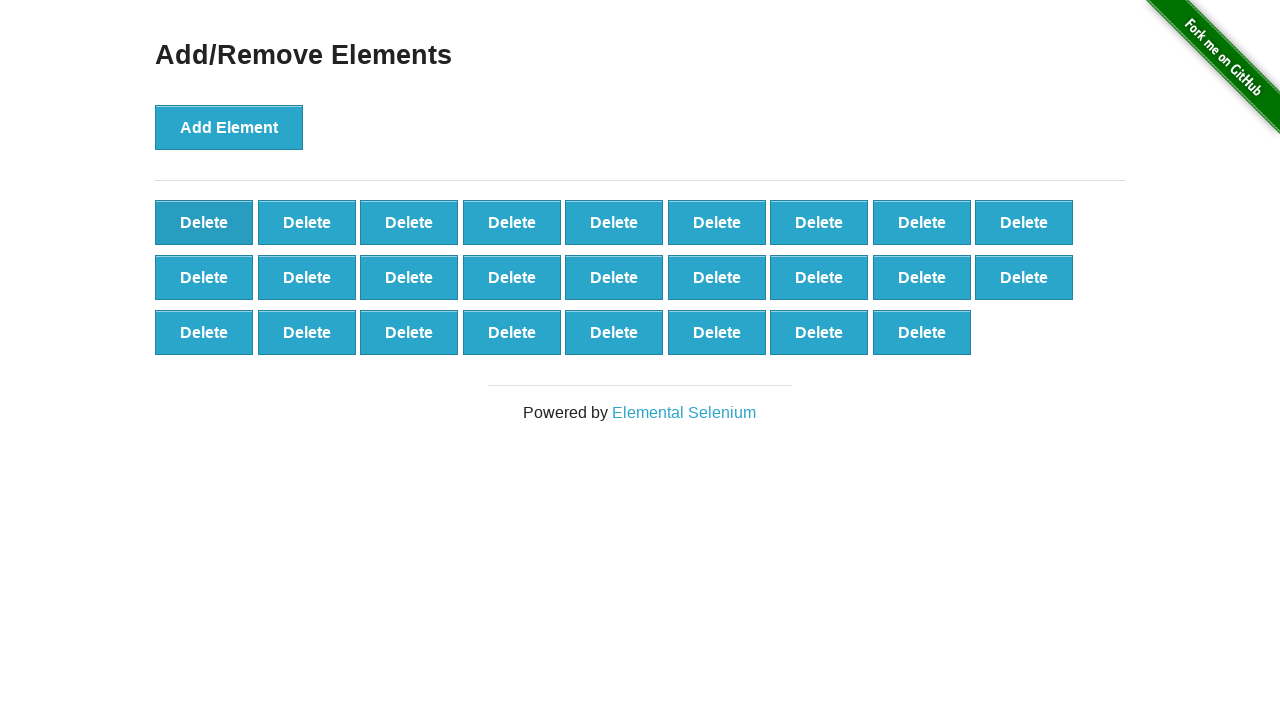

Clicked delete button (iteration 45/50) at (204, 222) on [onclick='deleteElement()'] >> nth=0
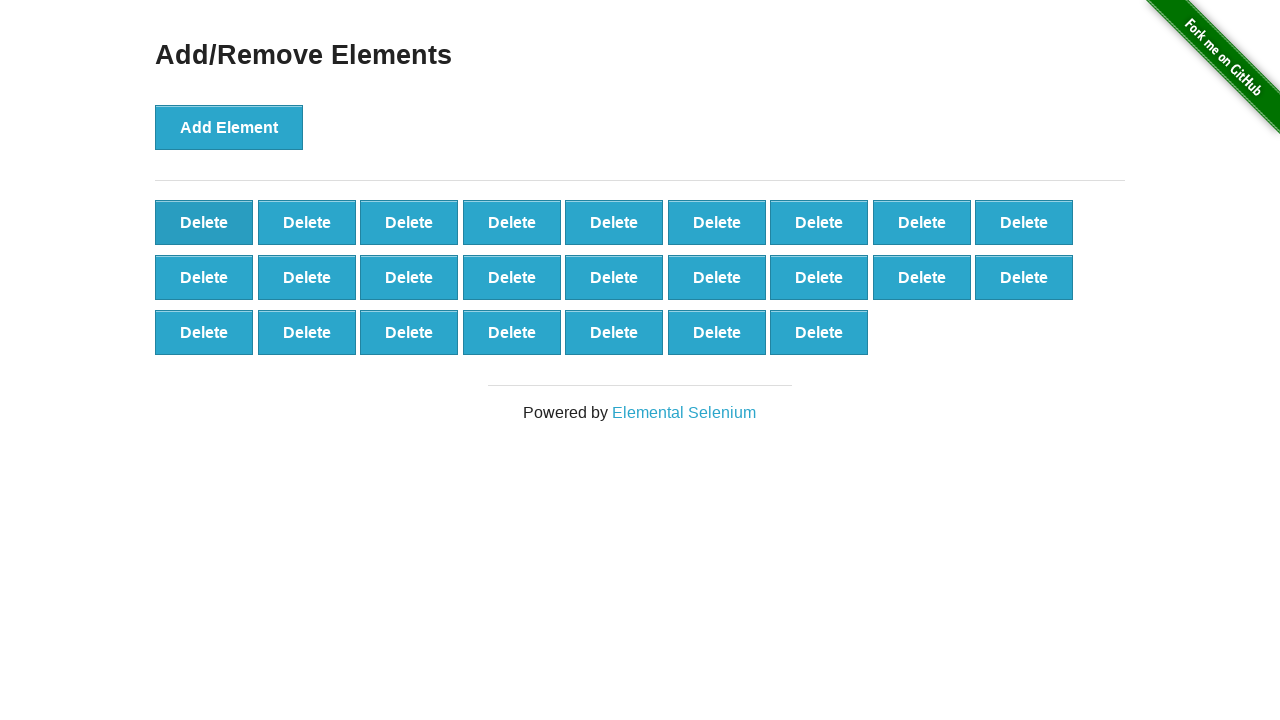

Clicked delete button (iteration 46/50) at (204, 222) on [onclick='deleteElement()'] >> nth=0
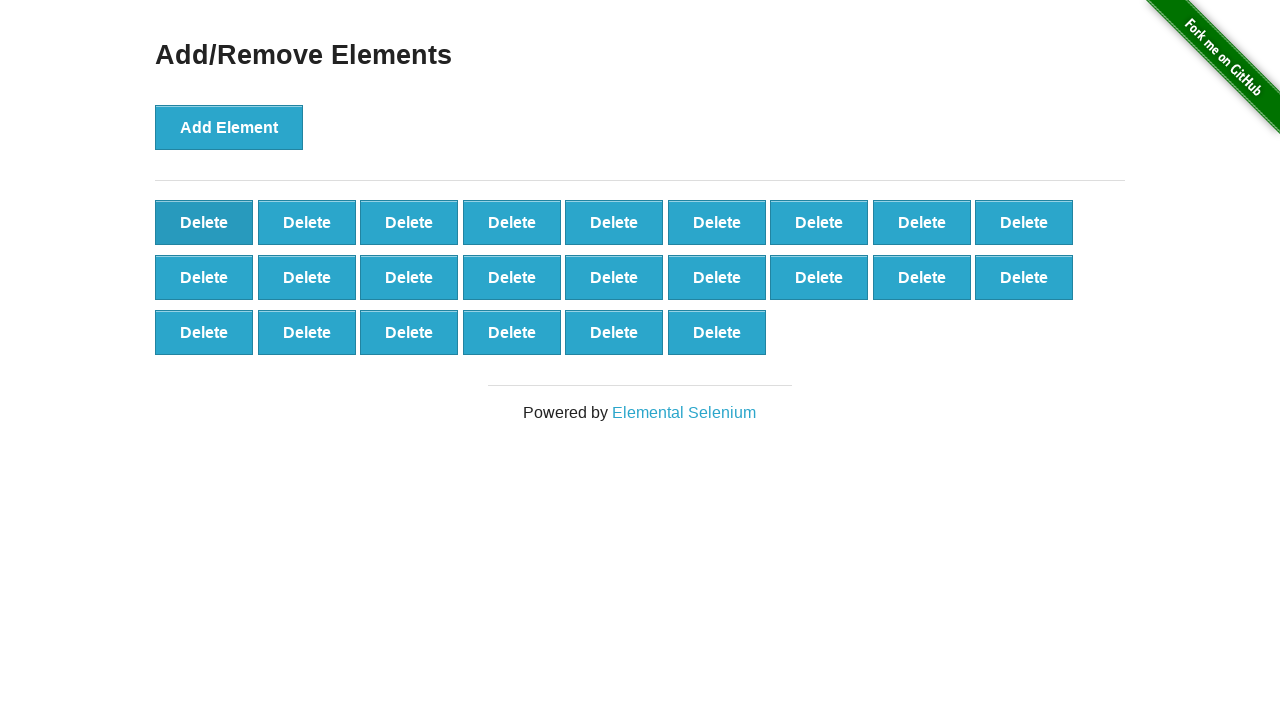

Clicked delete button (iteration 47/50) at (204, 222) on [onclick='deleteElement()'] >> nth=0
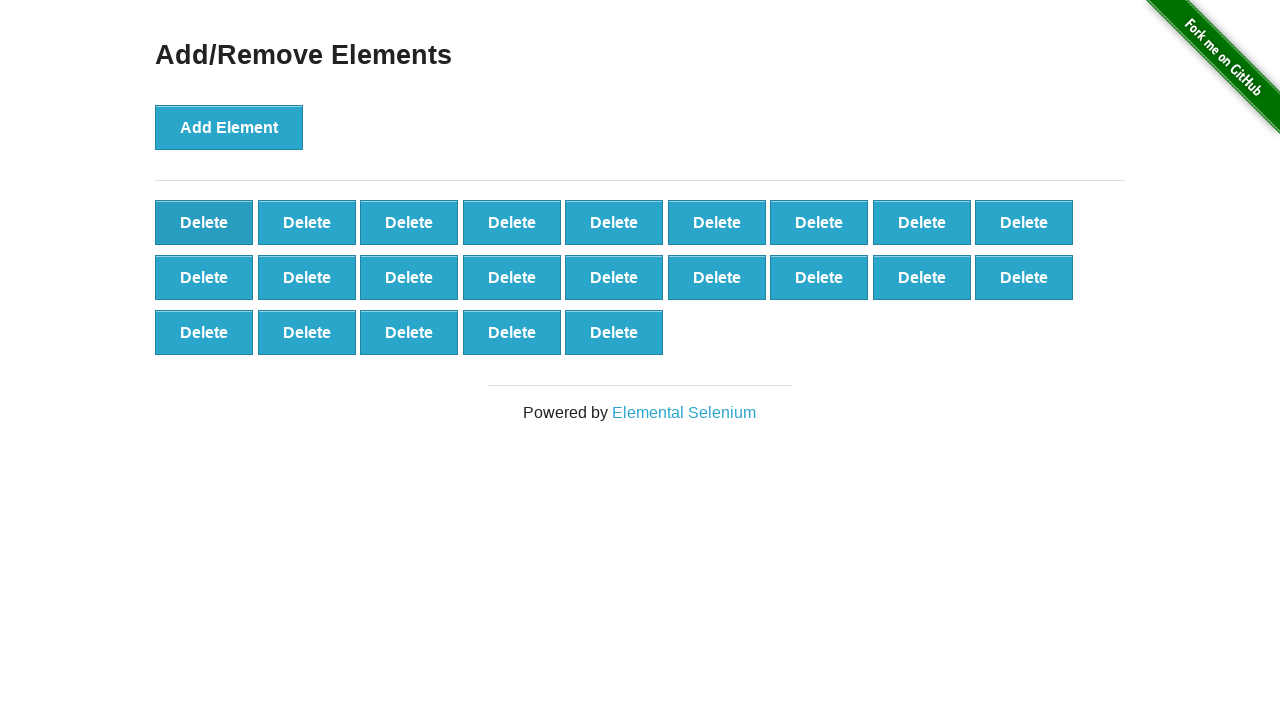

Clicked delete button (iteration 48/50) at (204, 222) on [onclick='deleteElement()'] >> nth=0
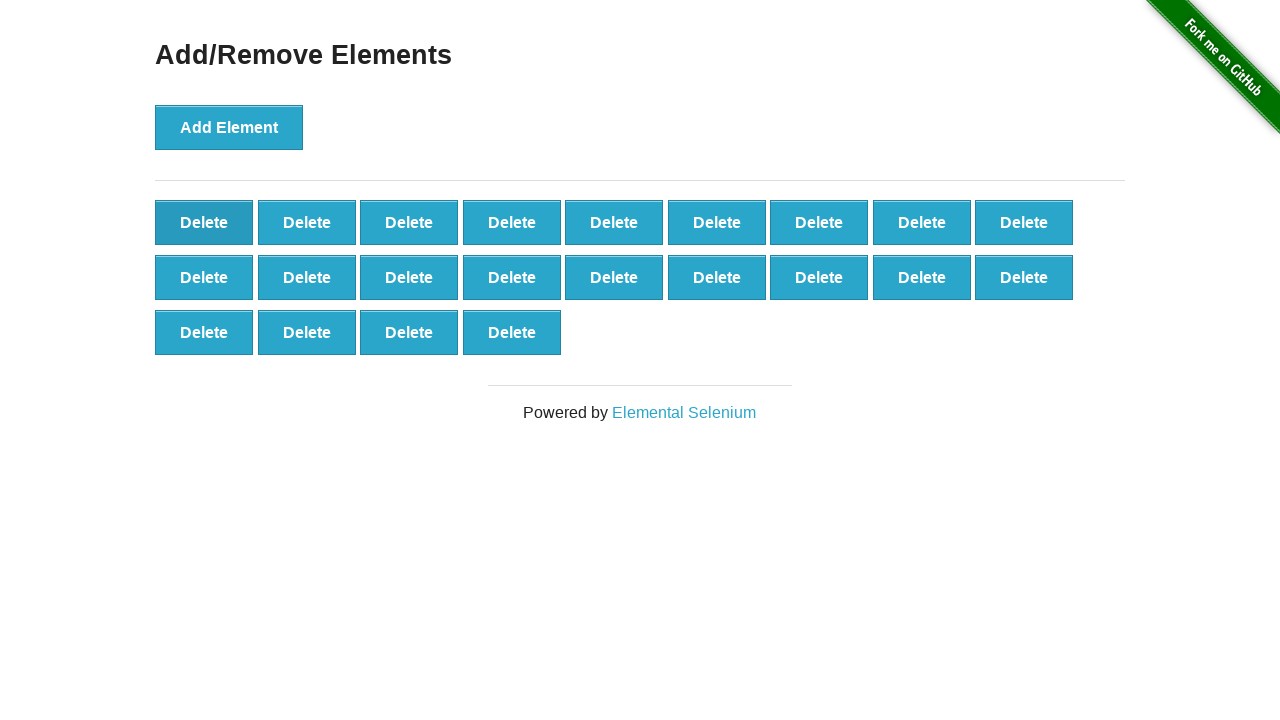

Clicked delete button (iteration 49/50) at (204, 222) on [onclick='deleteElement()'] >> nth=0
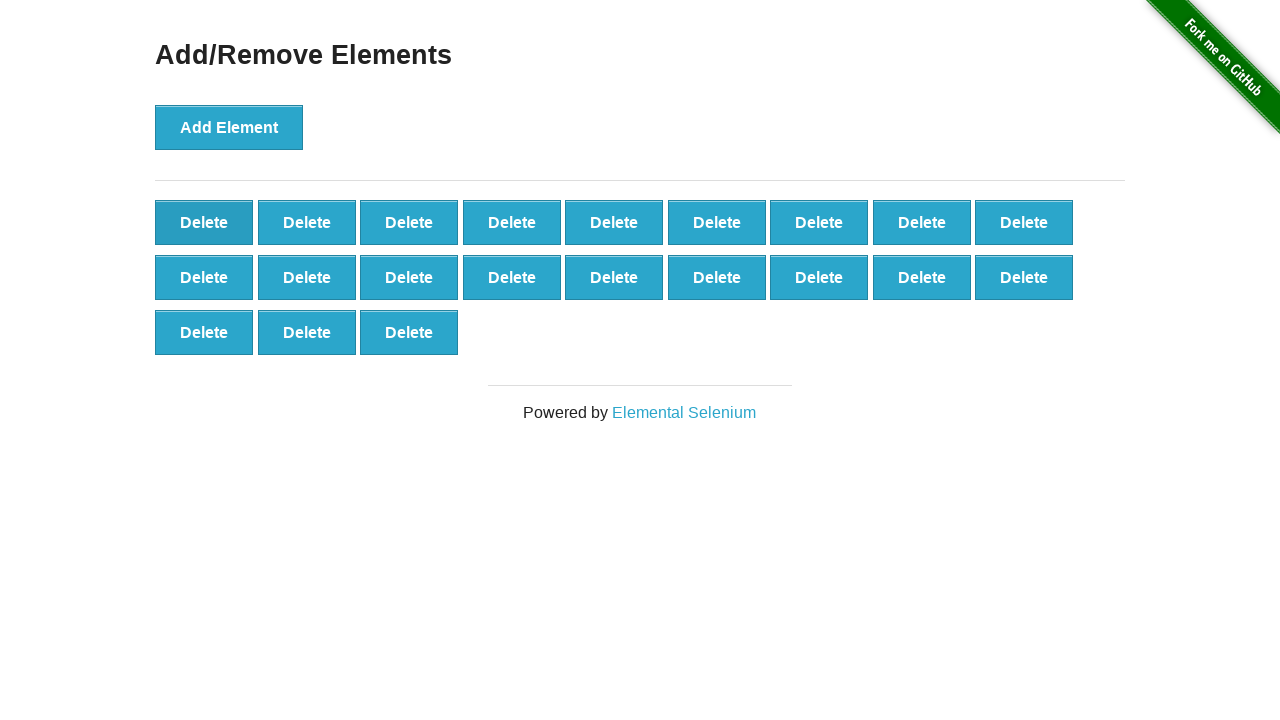

Clicked delete button (iteration 50/50) at (204, 222) on [onclick='deleteElement()'] >> nth=0
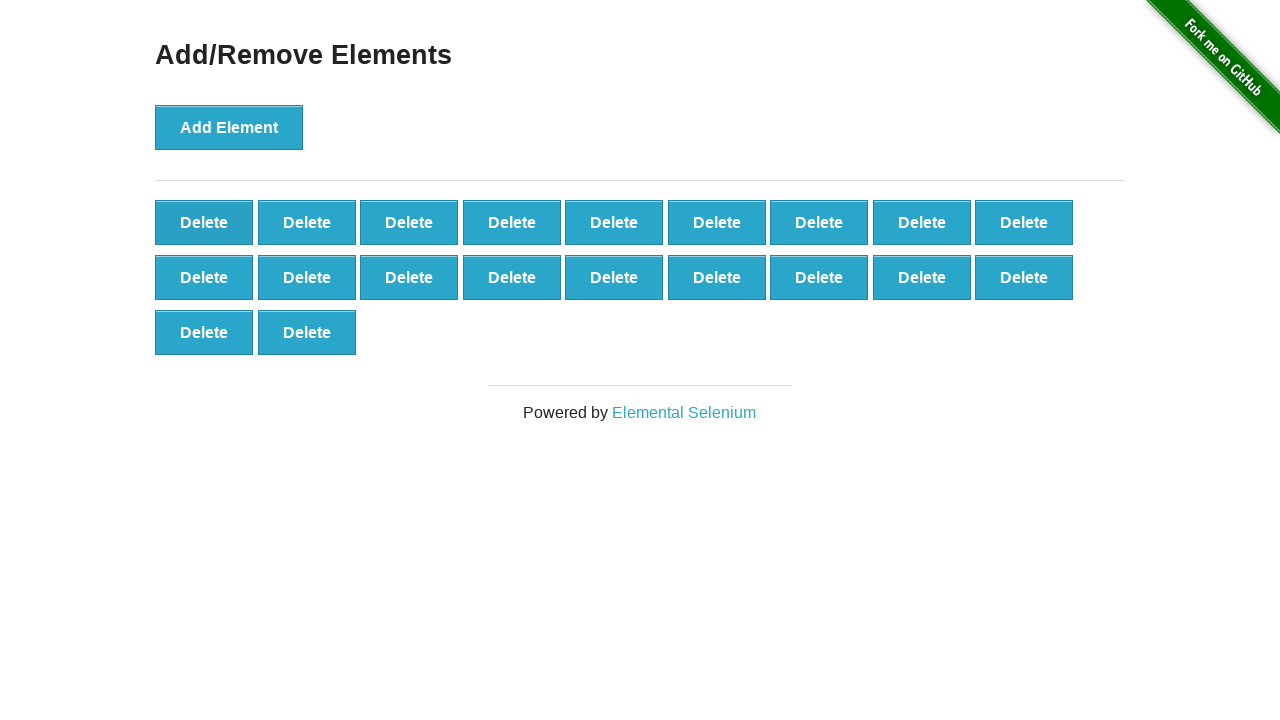

Counted delete buttons after deletion: 20
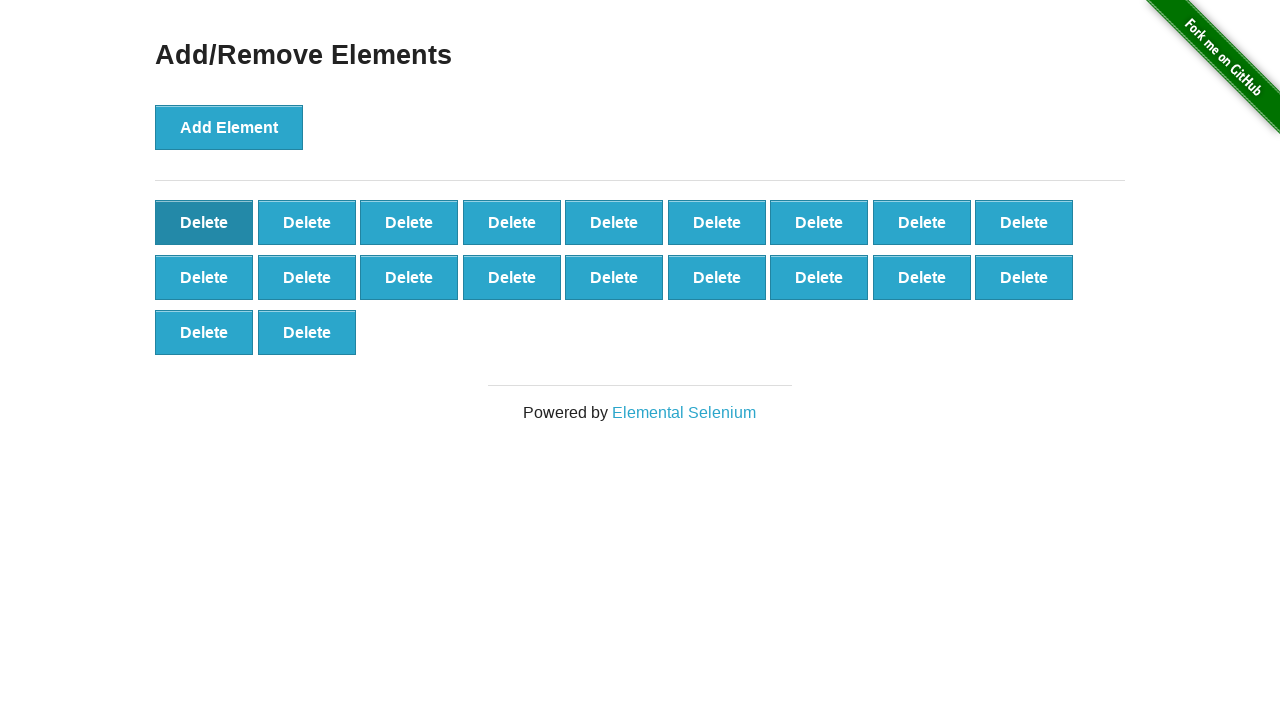

Assertion passed: 20 buttons remain as expected
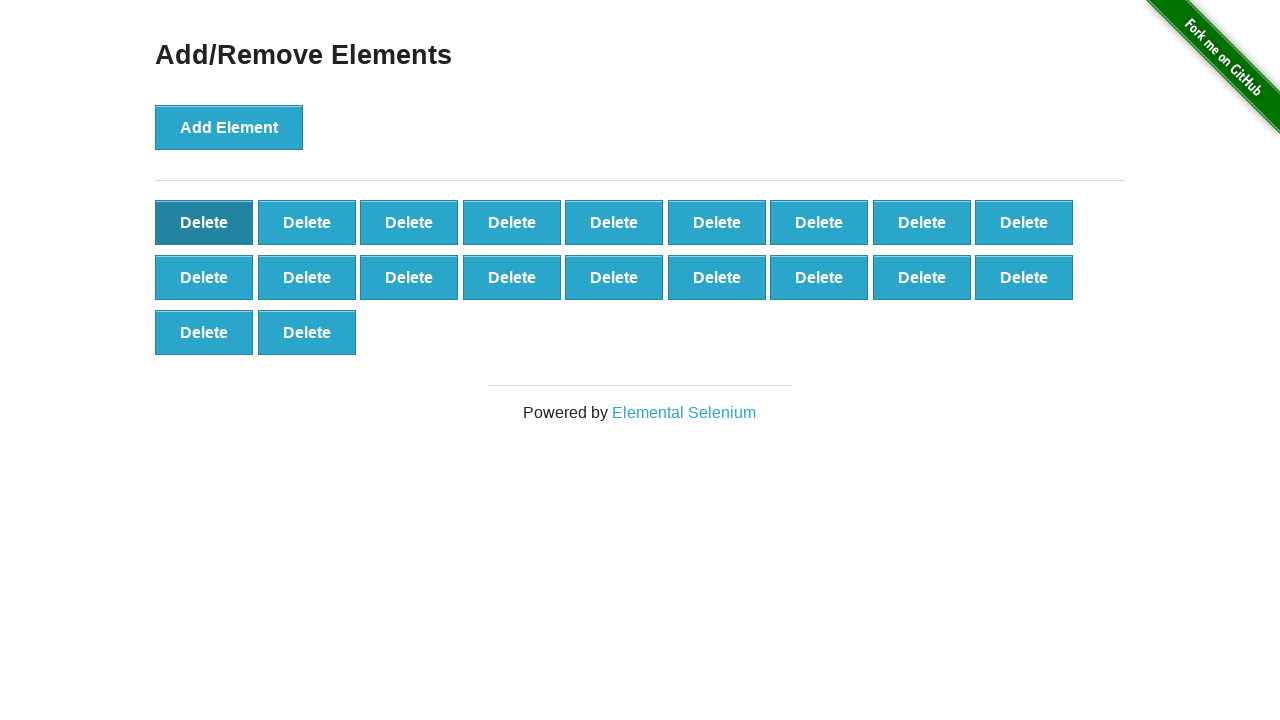

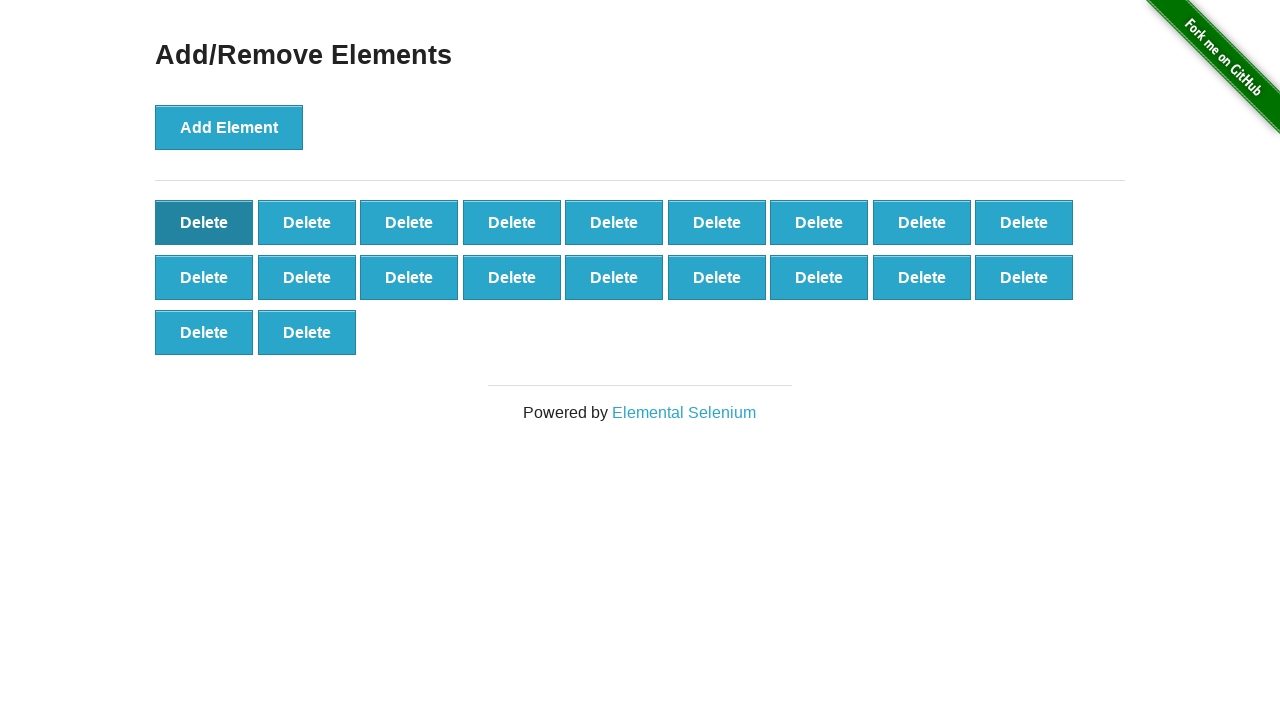